Fills all text input fields in a large form with the same value and submits the form, then handles the resulting alert dialog

Starting URL: http://suninjuly.github.io/huge_form.html

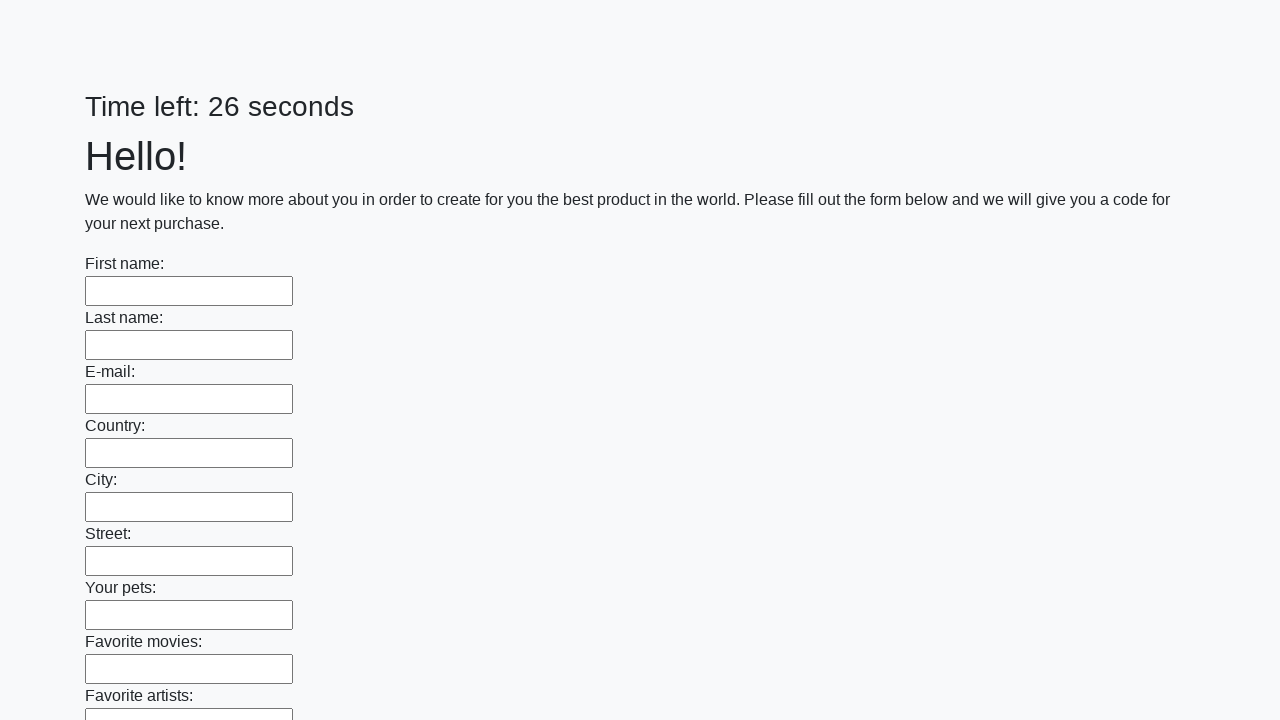

Located all text input fields on the form
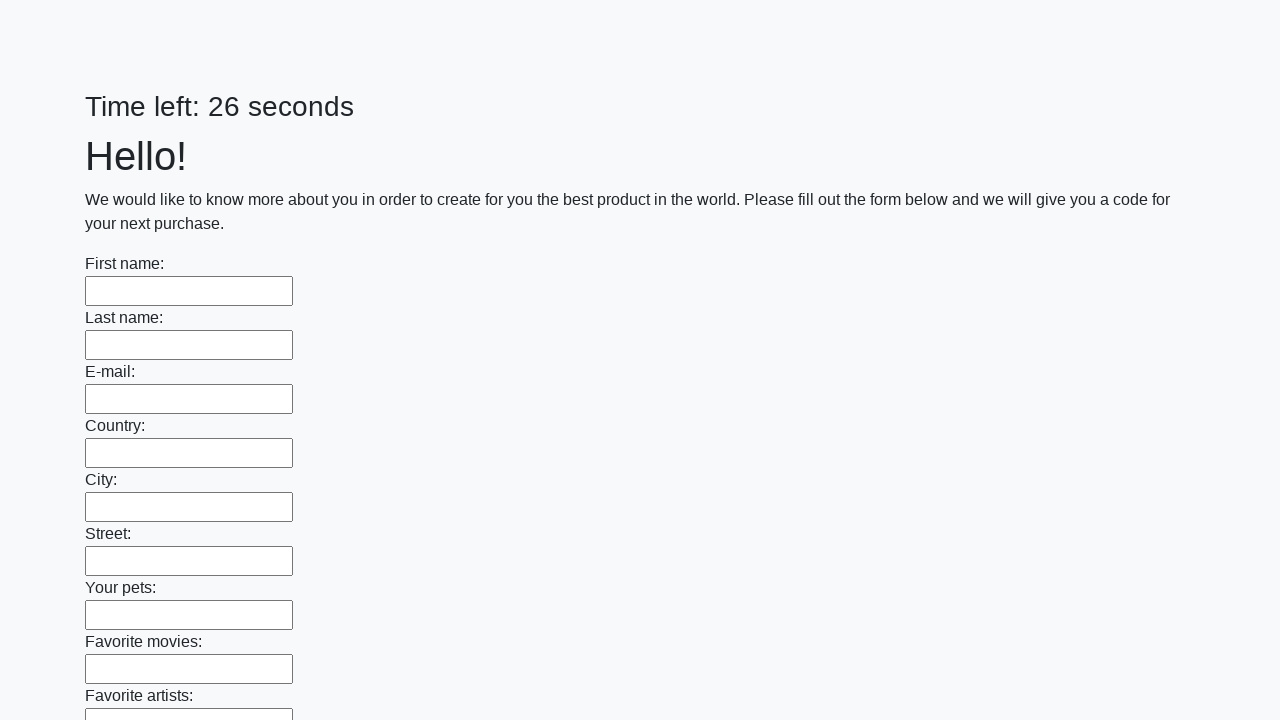

Filled a text input field with 'Мой ответ' on input[type=text] >> nth=0
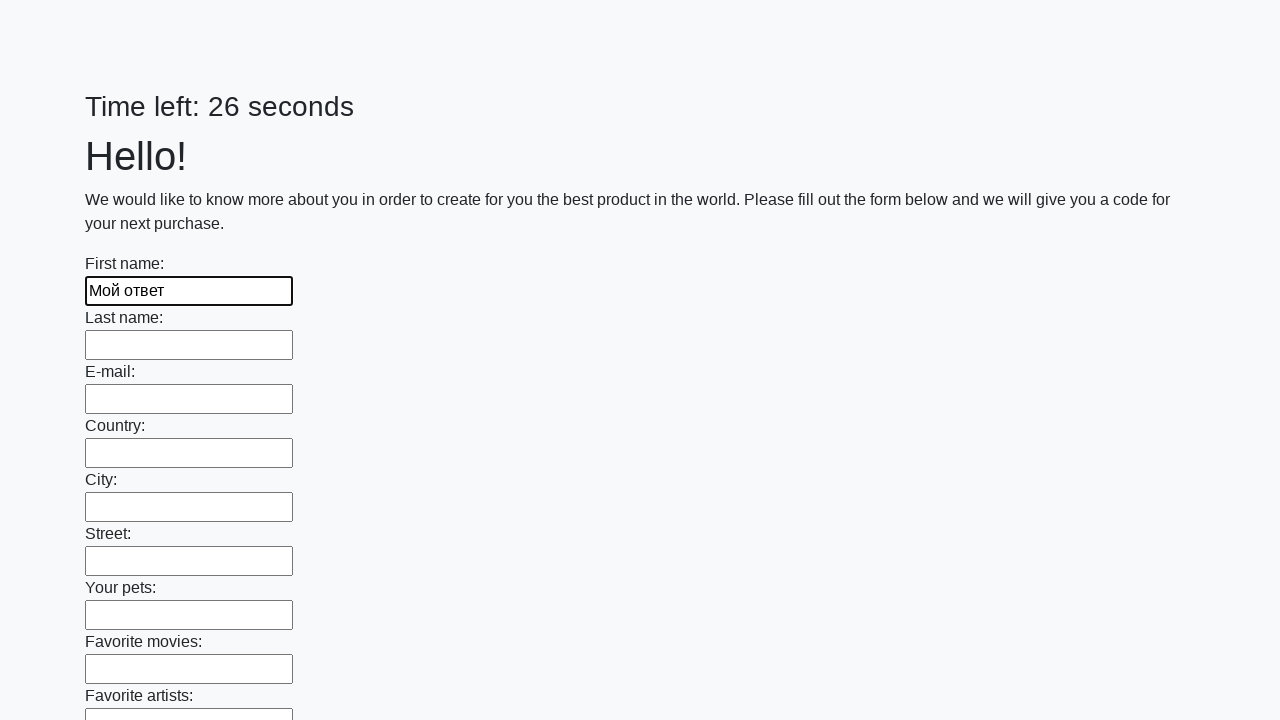

Filled a text input field with 'Мой ответ' on input[type=text] >> nth=1
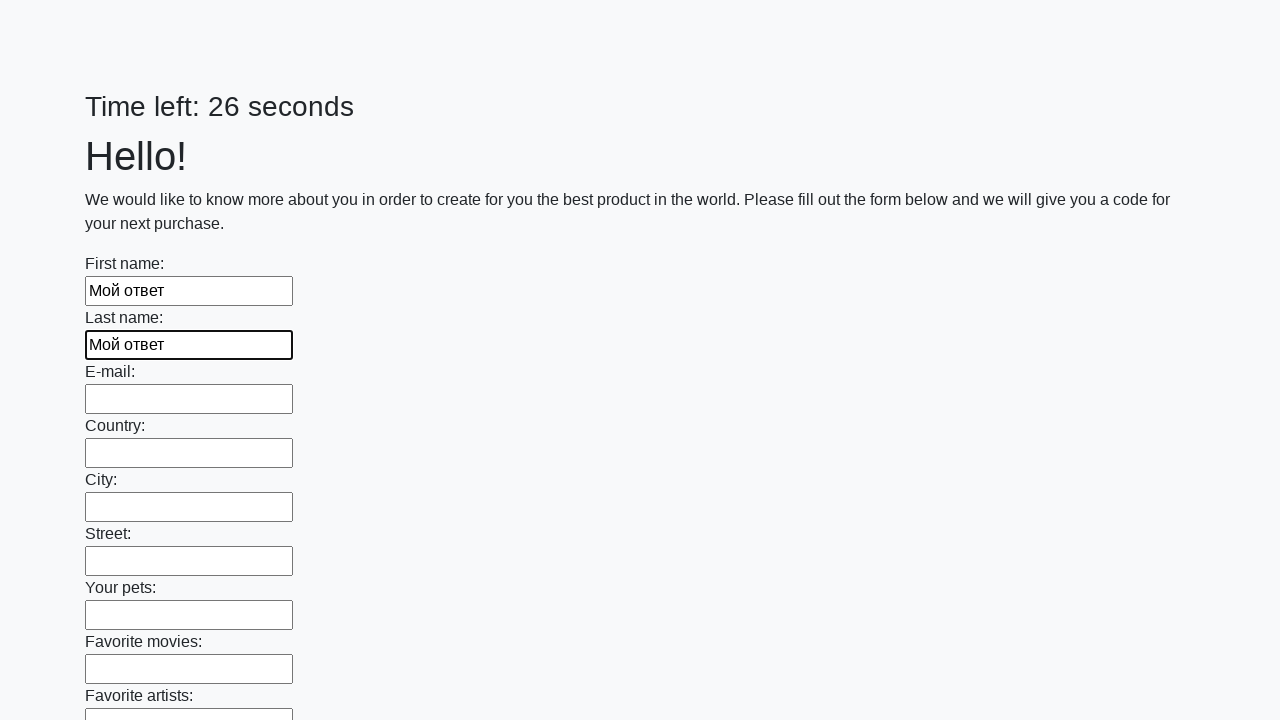

Filled a text input field with 'Мой ответ' on input[type=text] >> nth=2
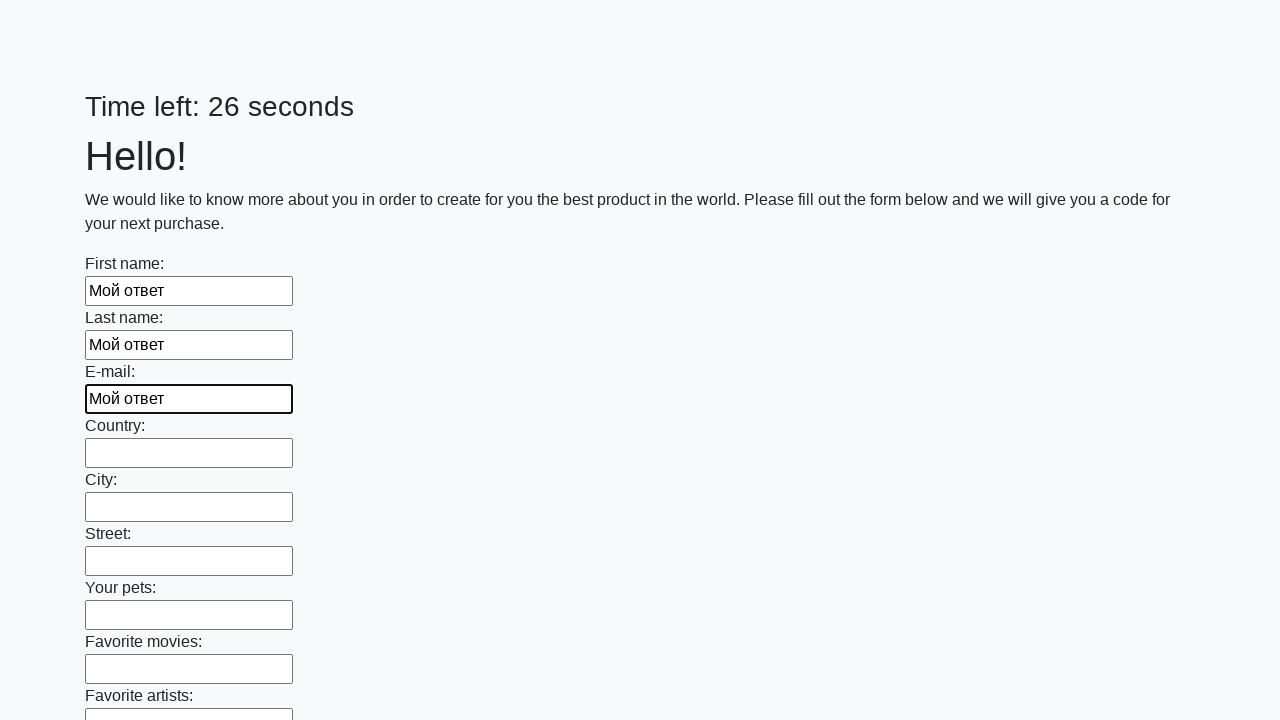

Filled a text input field with 'Мой ответ' on input[type=text] >> nth=3
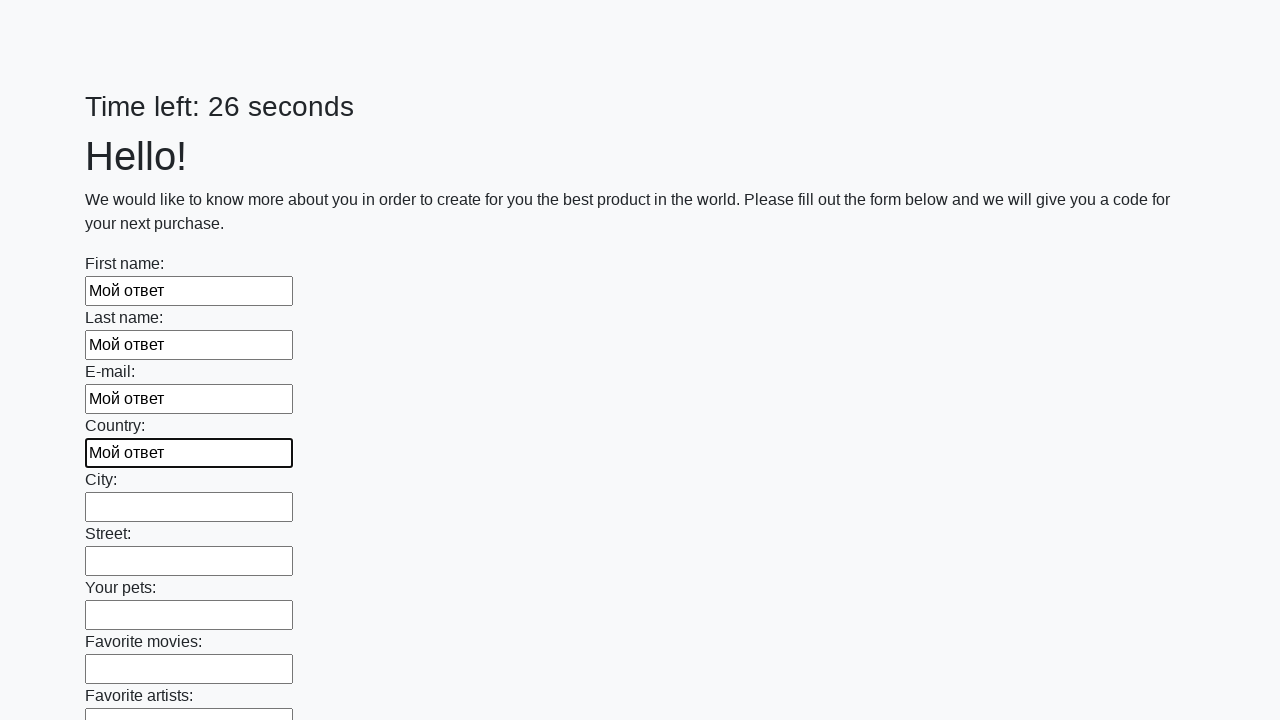

Filled a text input field with 'Мой ответ' on input[type=text] >> nth=4
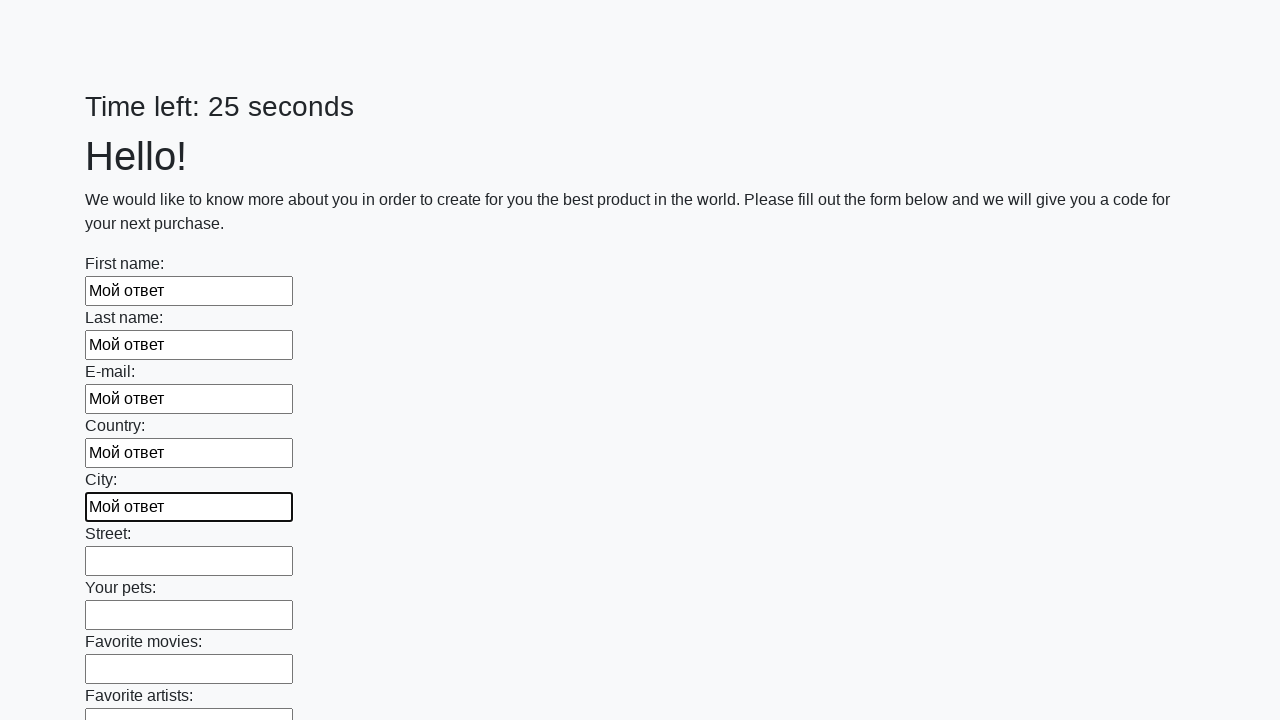

Filled a text input field with 'Мой ответ' on input[type=text] >> nth=5
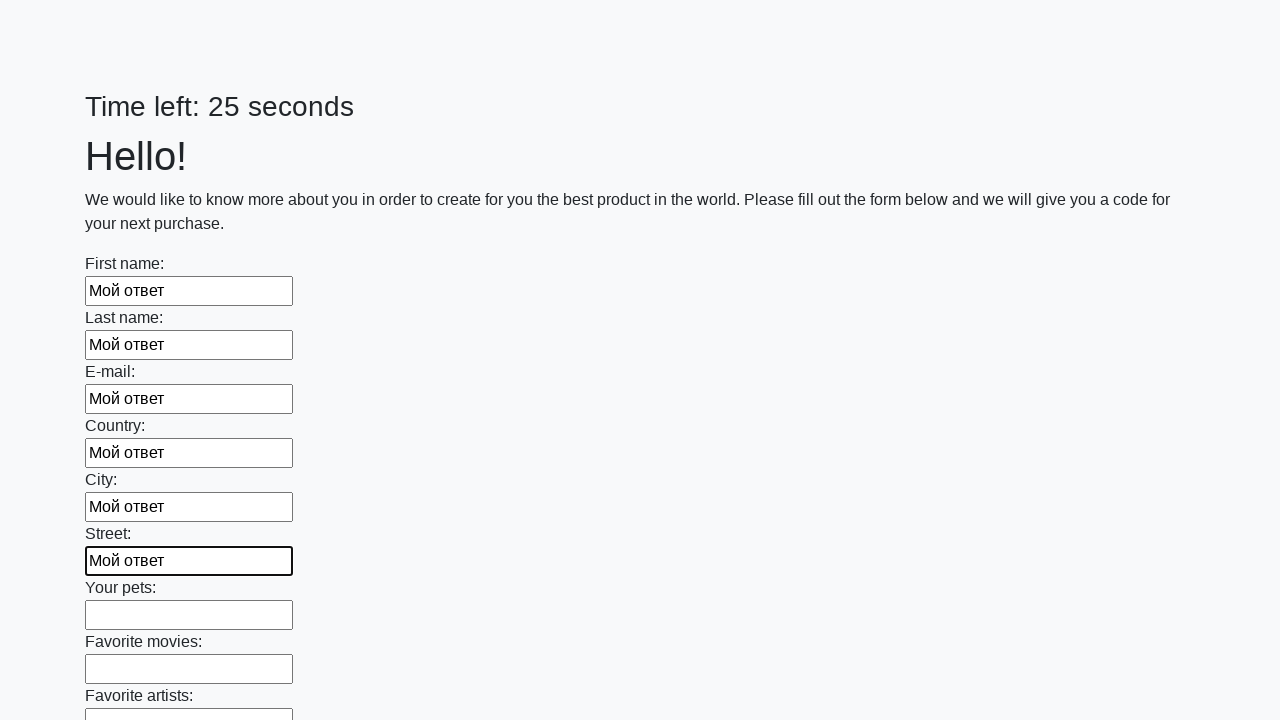

Filled a text input field with 'Мой ответ' on input[type=text] >> nth=6
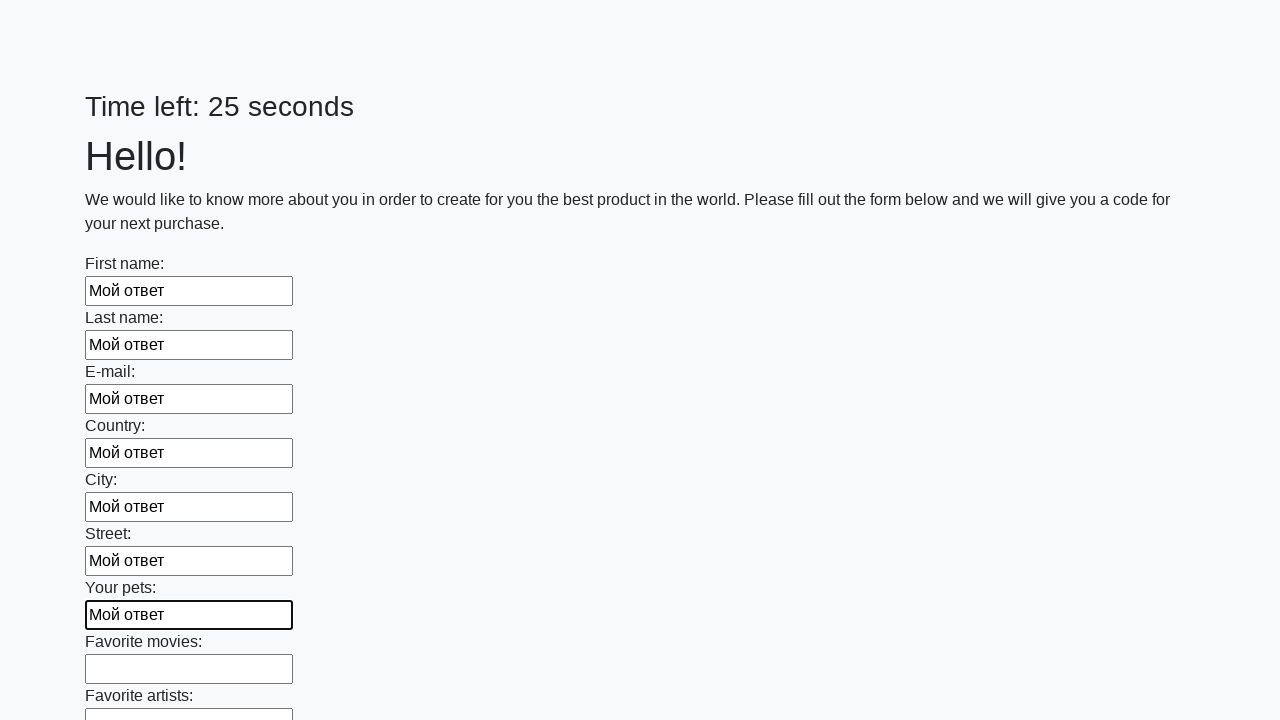

Filled a text input field with 'Мой ответ' on input[type=text] >> nth=7
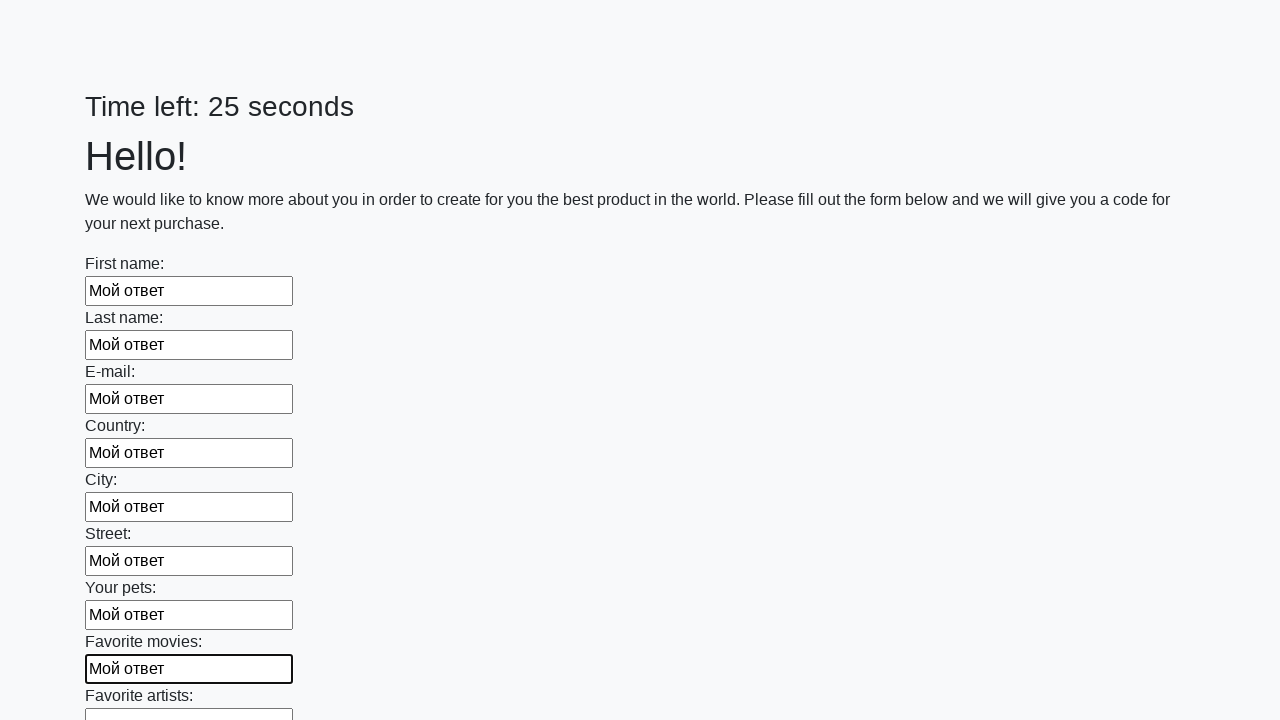

Filled a text input field with 'Мой ответ' on input[type=text] >> nth=8
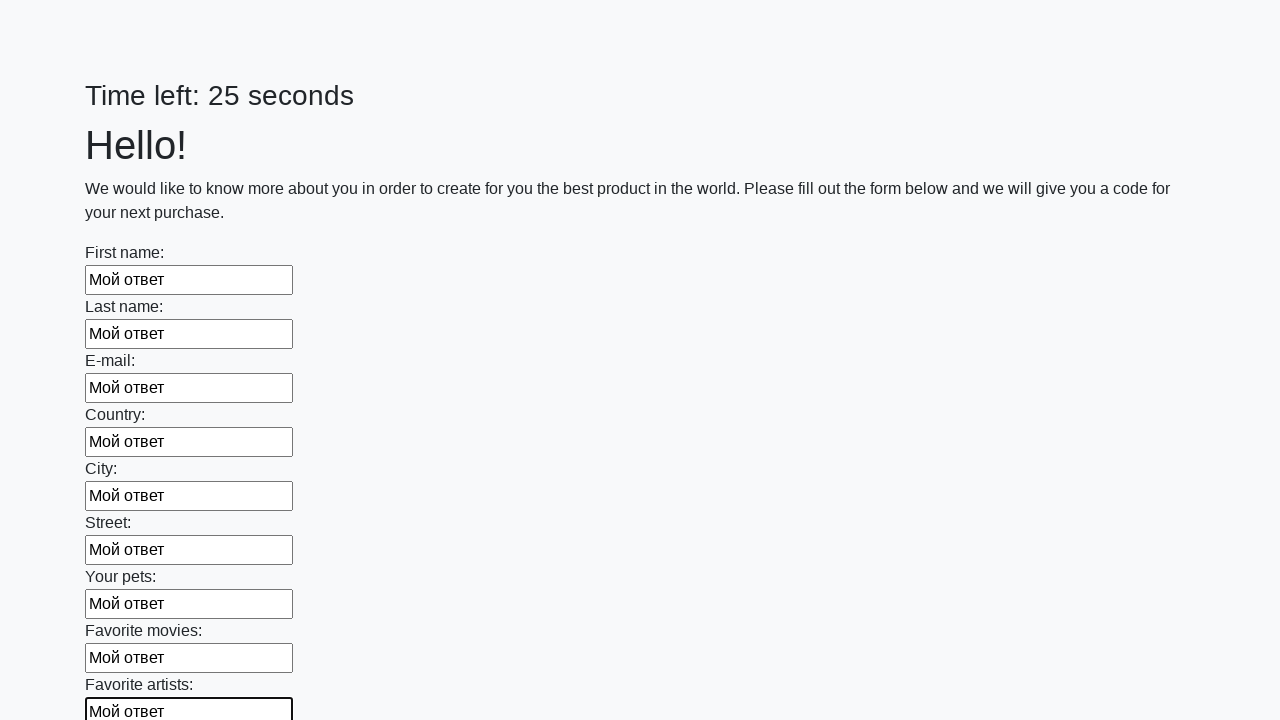

Filled a text input field with 'Мой ответ' on input[type=text] >> nth=9
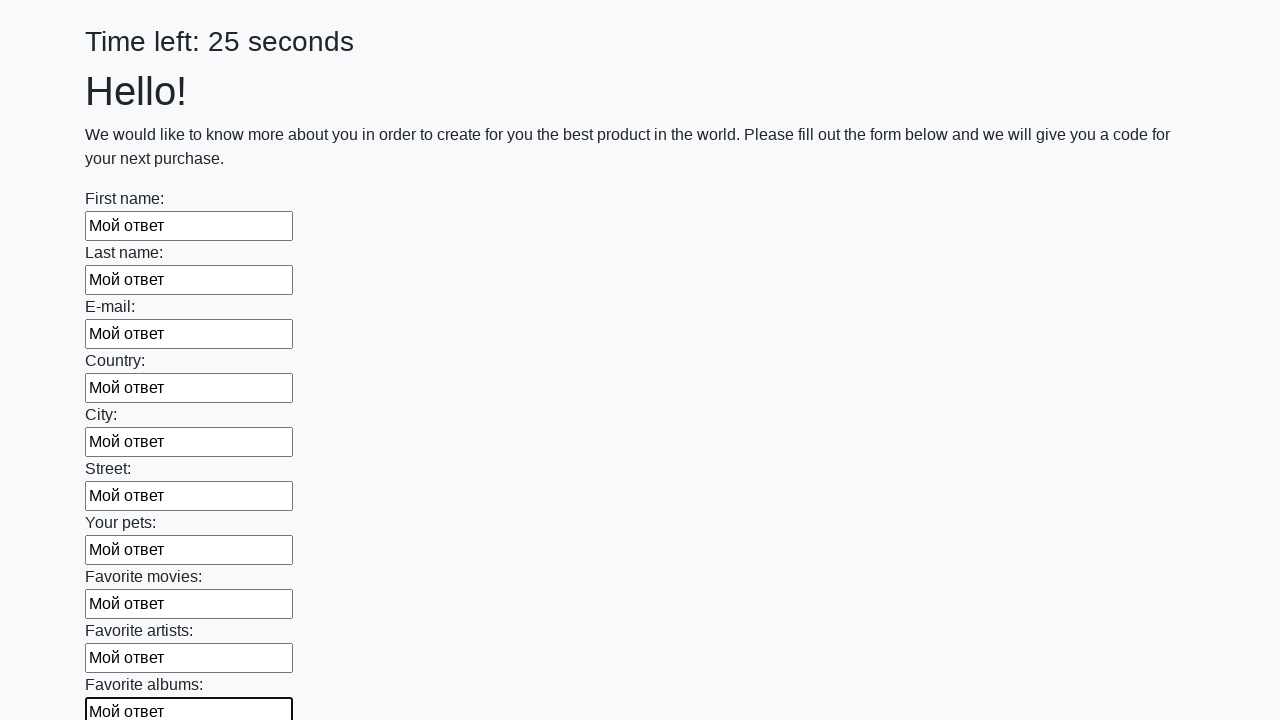

Filled a text input field with 'Мой ответ' on input[type=text] >> nth=10
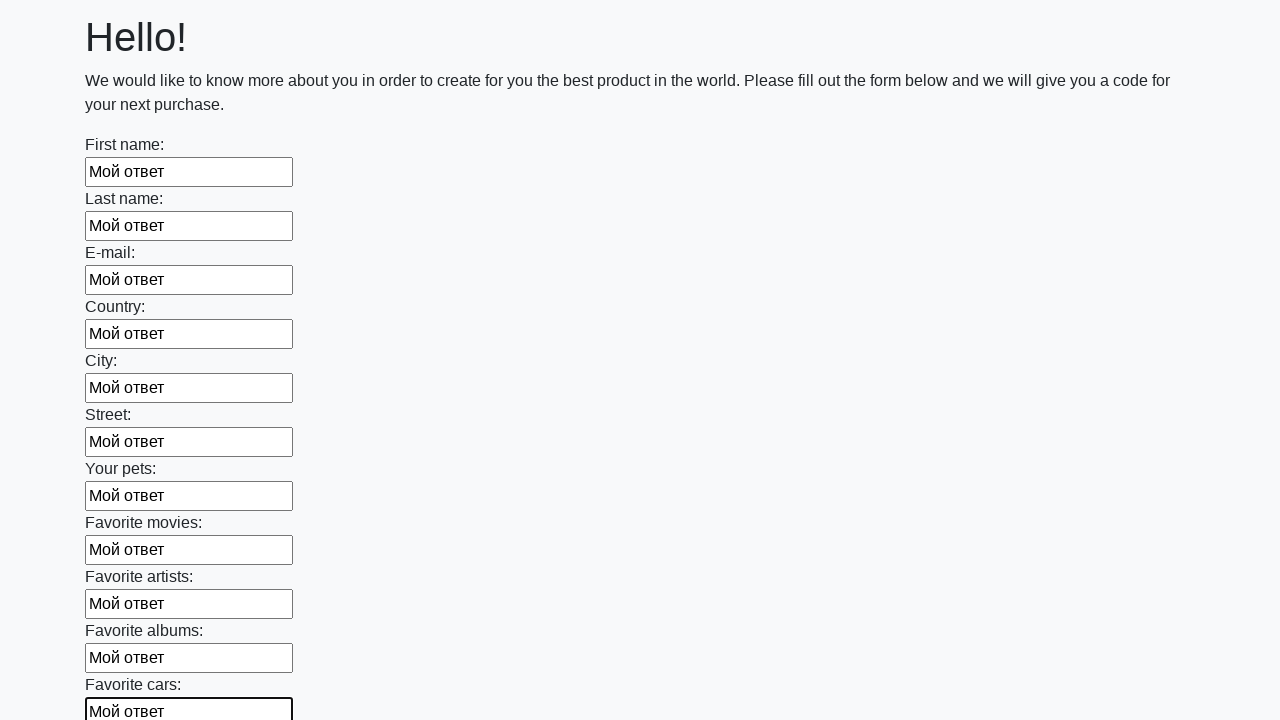

Filled a text input field with 'Мой ответ' on input[type=text] >> nth=11
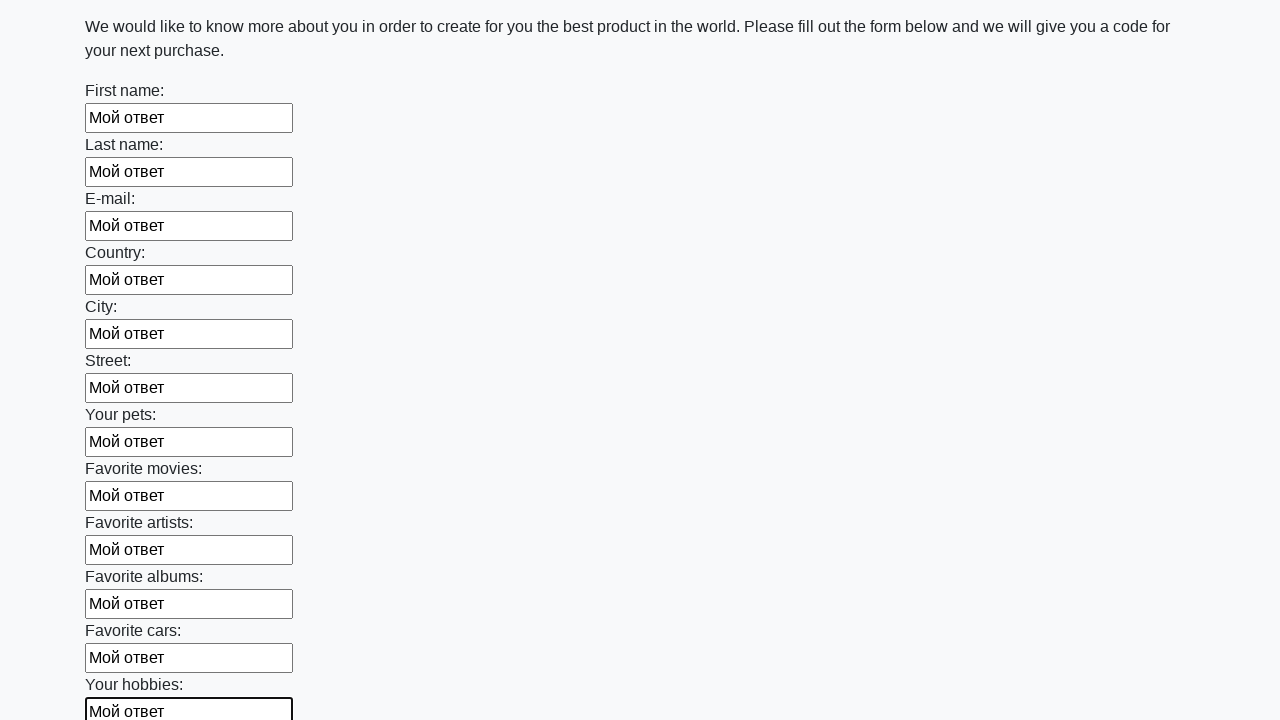

Filled a text input field with 'Мой ответ' on input[type=text] >> nth=12
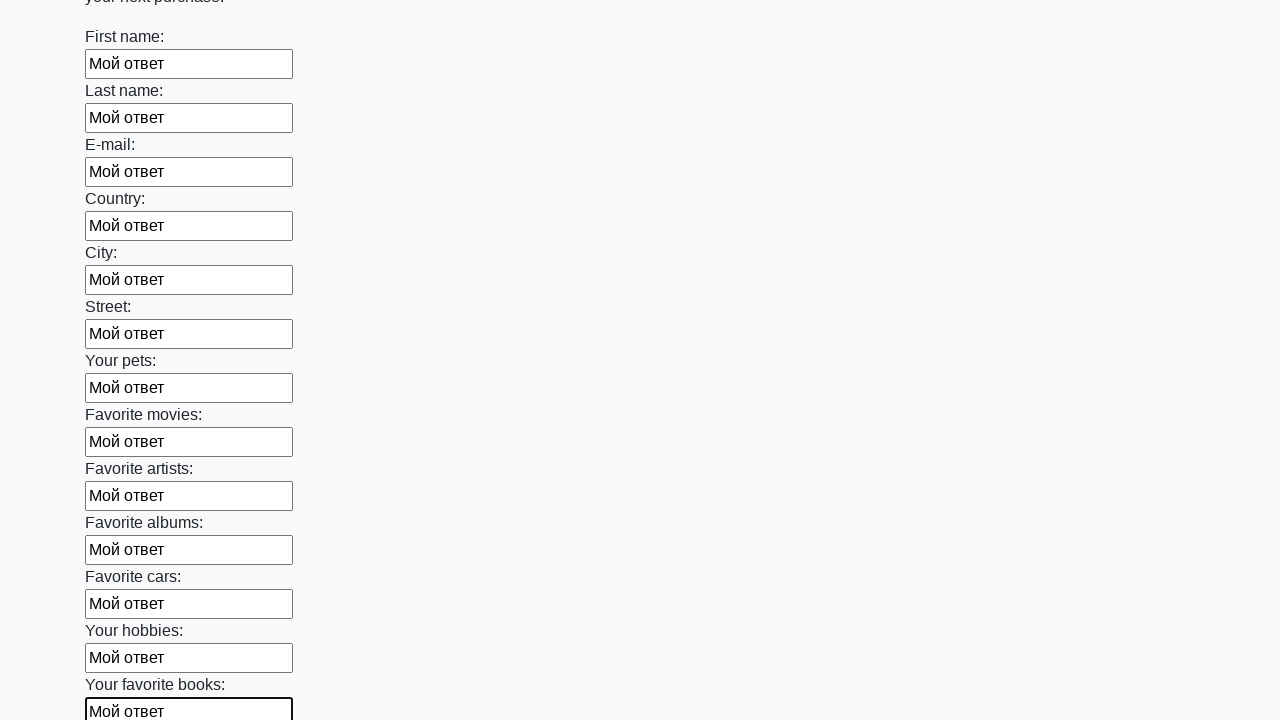

Filled a text input field with 'Мой ответ' on input[type=text] >> nth=13
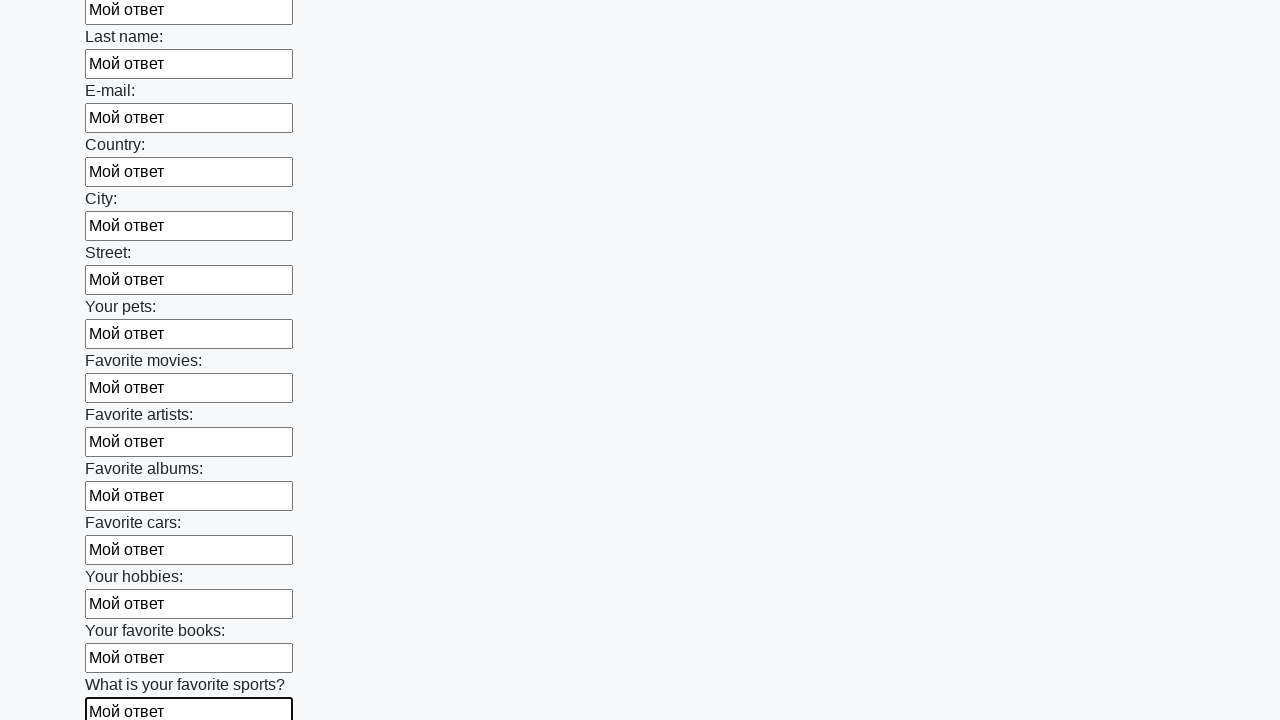

Filled a text input field with 'Мой ответ' on input[type=text] >> nth=14
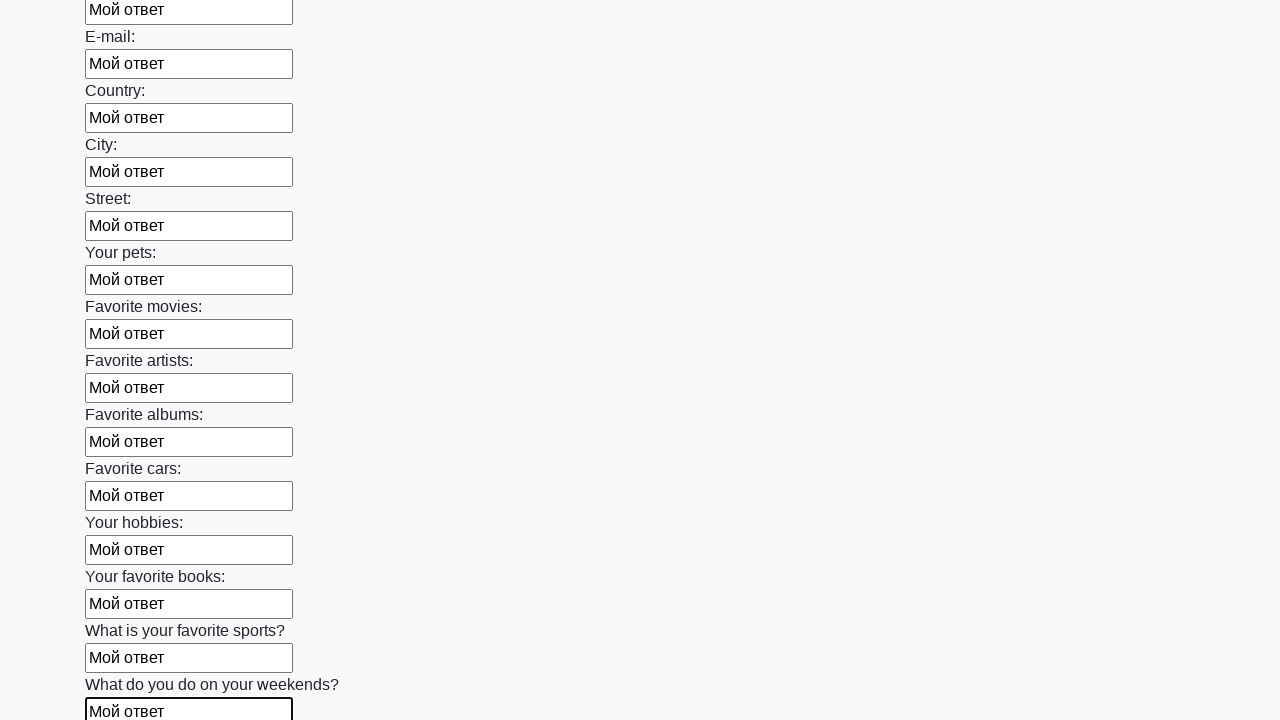

Filled a text input field with 'Мой ответ' on input[type=text] >> nth=15
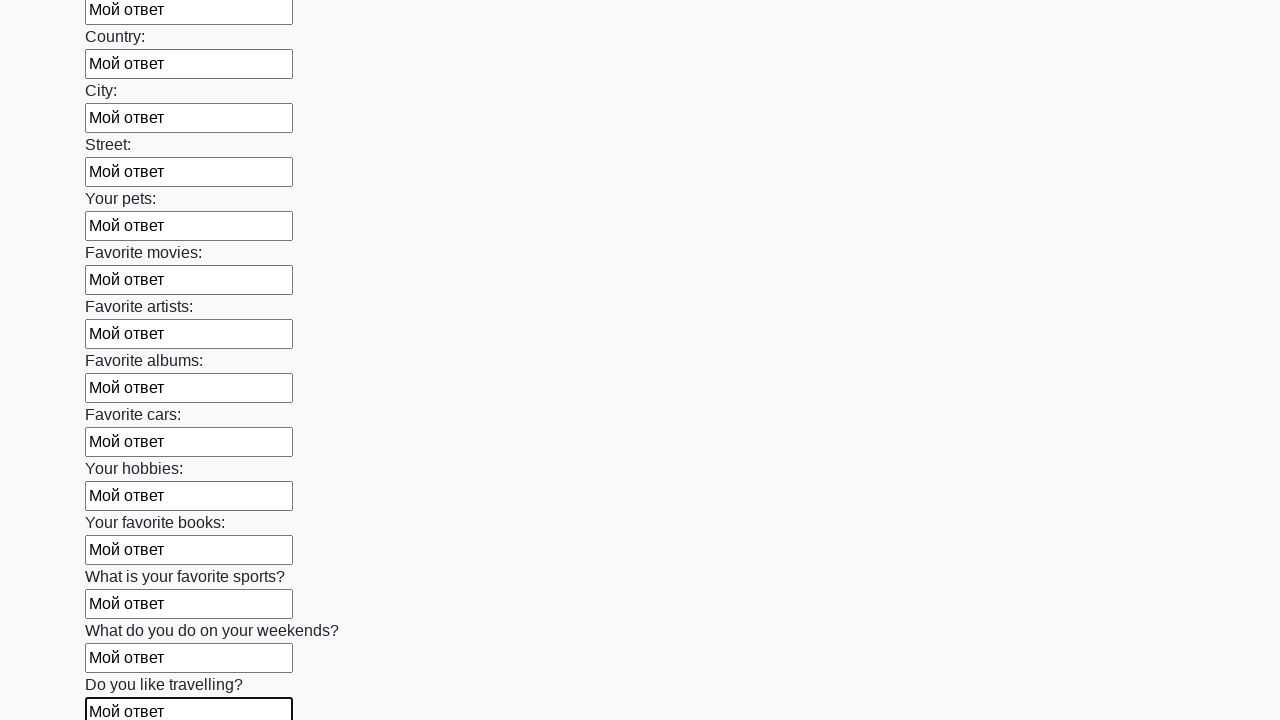

Filled a text input field with 'Мой ответ' on input[type=text] >> nth=16
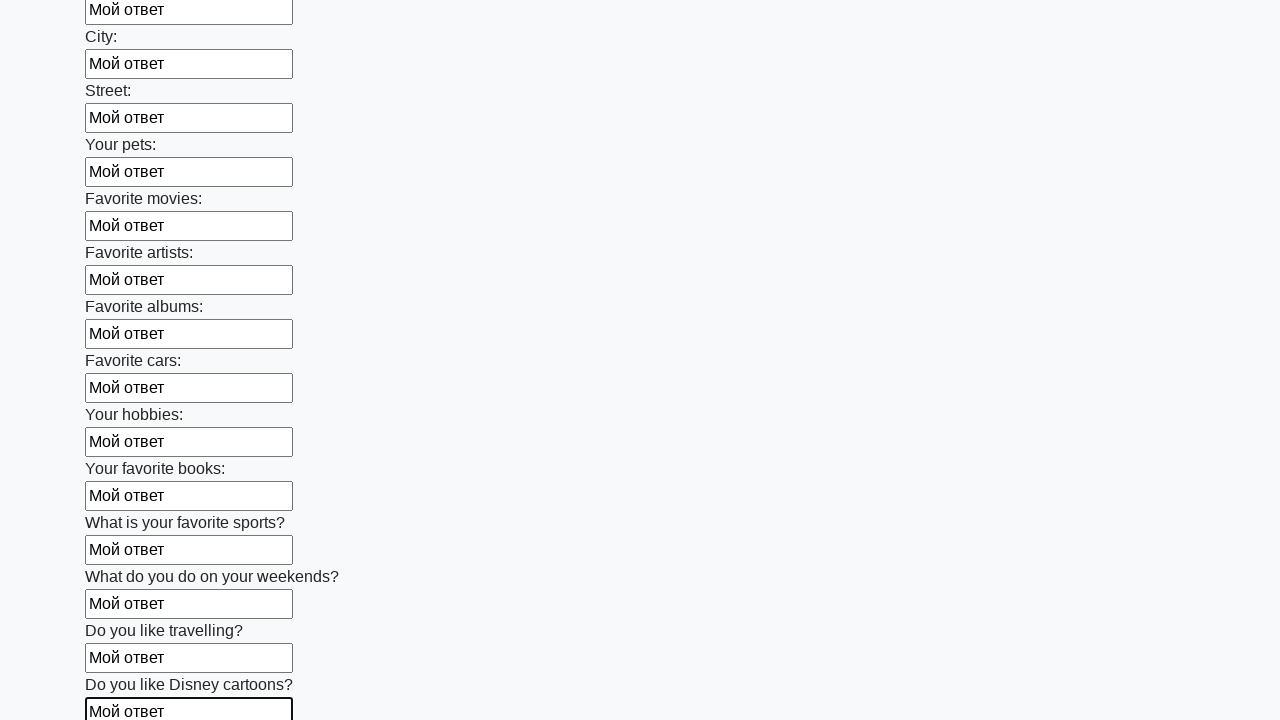

Filled a text input field with 'Мой ответ' on input[type=text] >> nth=17
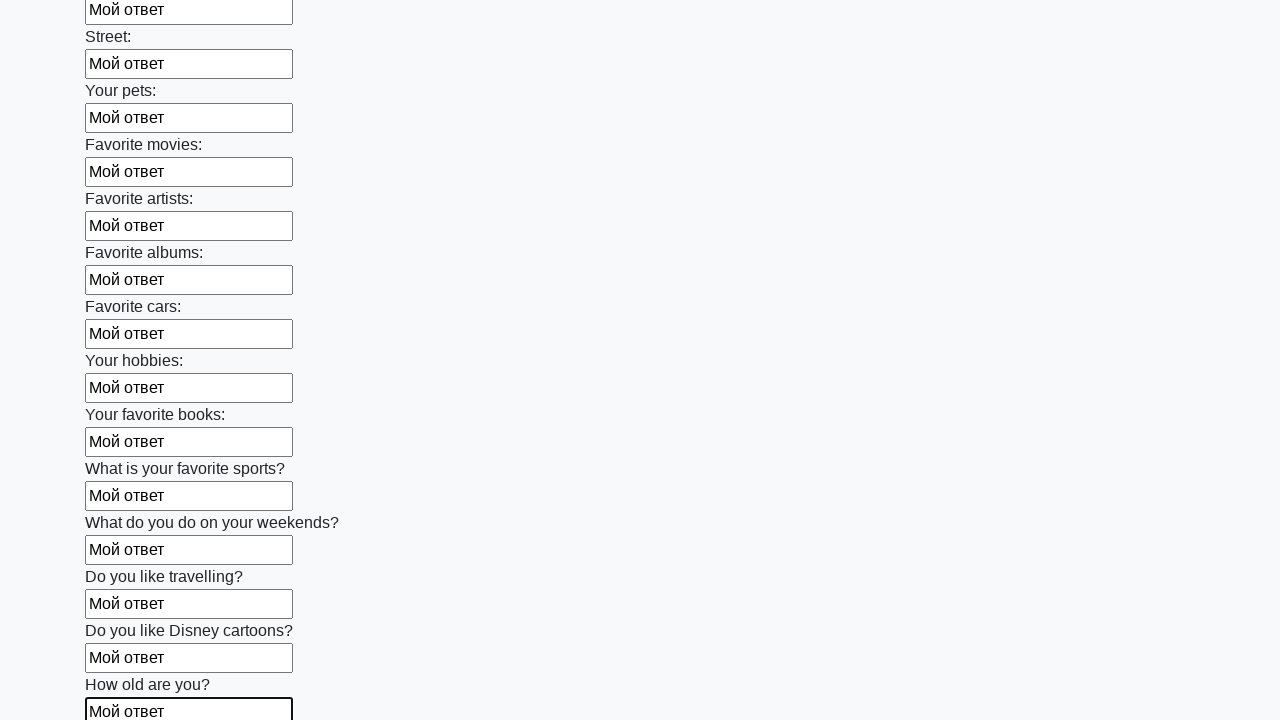

Filled a text input field with 'Мой ответ' on input[type=text] >> nth=18
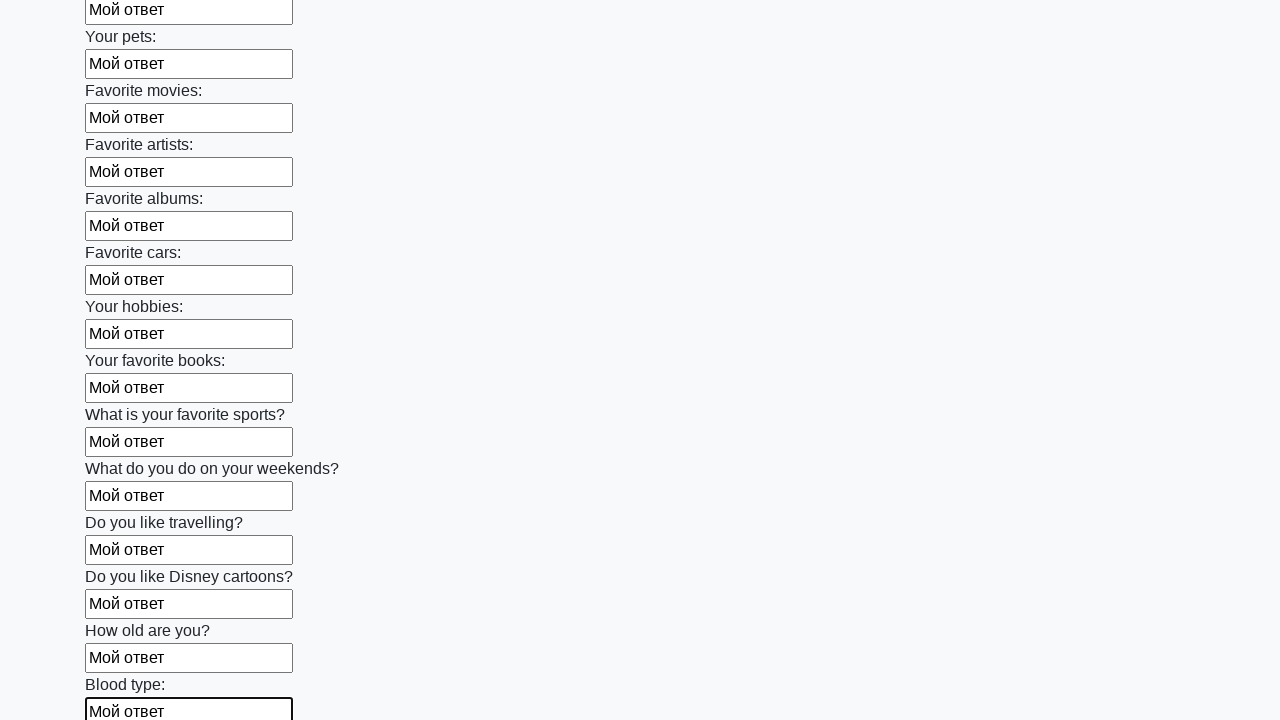

Filled a text input field with 'Мой ответ' on input[type=text] >> nth=19
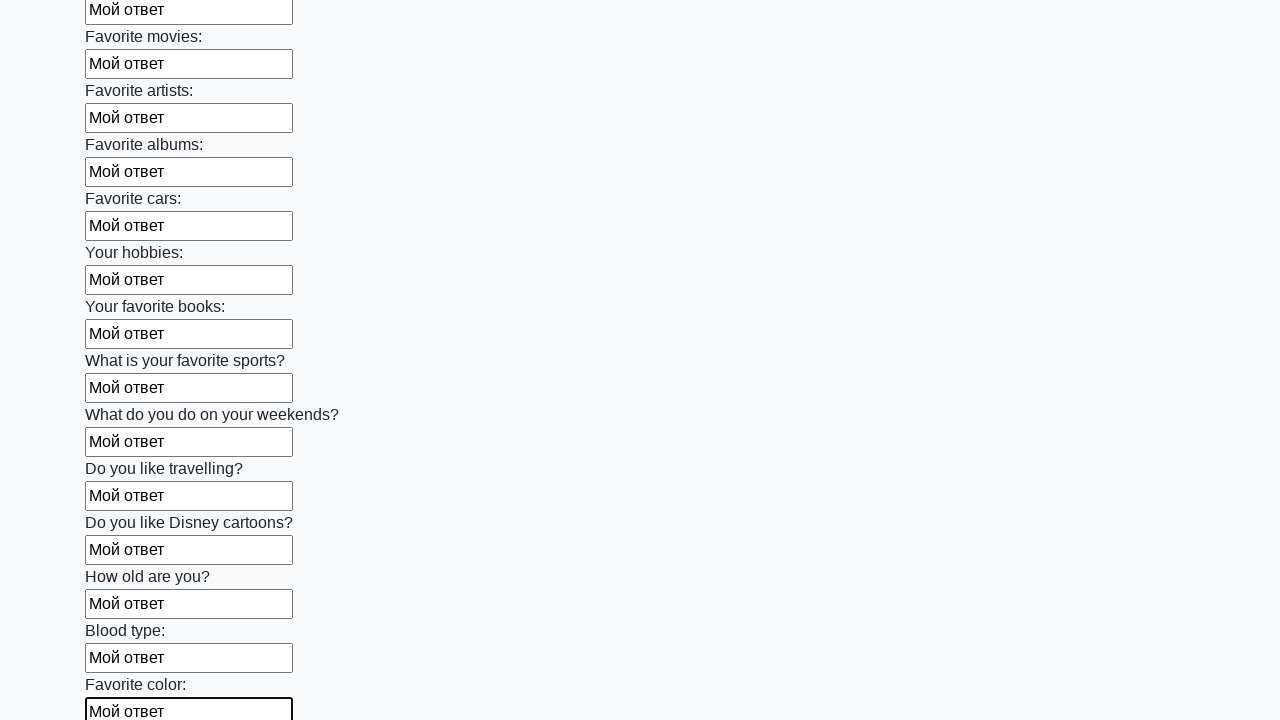

Filled a text input field with 'Мой ответ' on input[type=text] >> nth=20
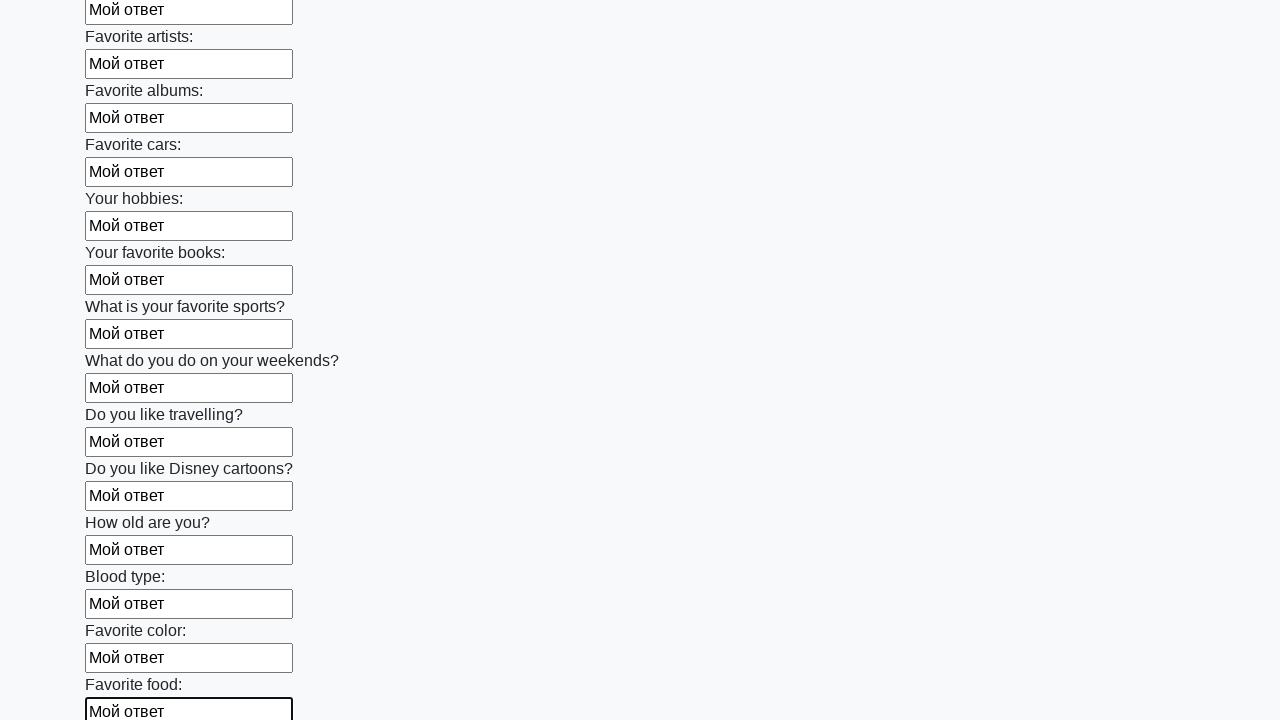

Filled a text input field with 'Мой ответ' on input[type=text] >> nth=21
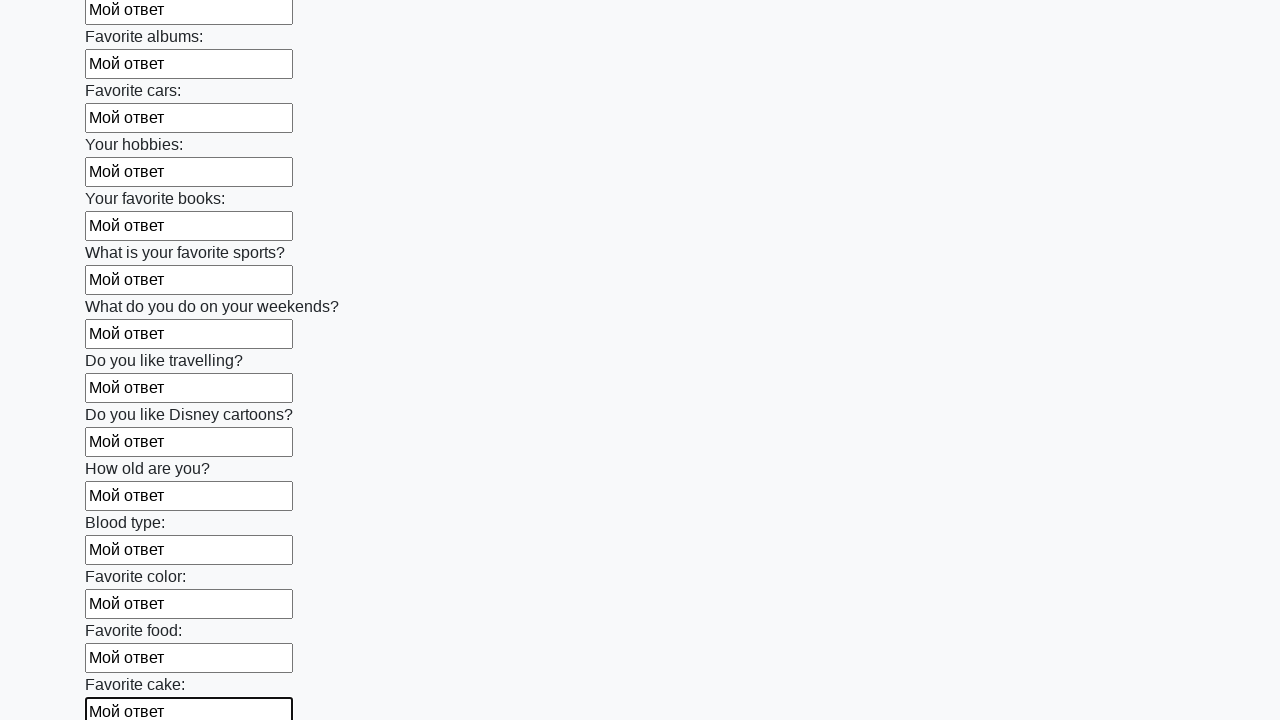

Filled a text input field with 'Мой ответ' on input[type=text] >> nth=22
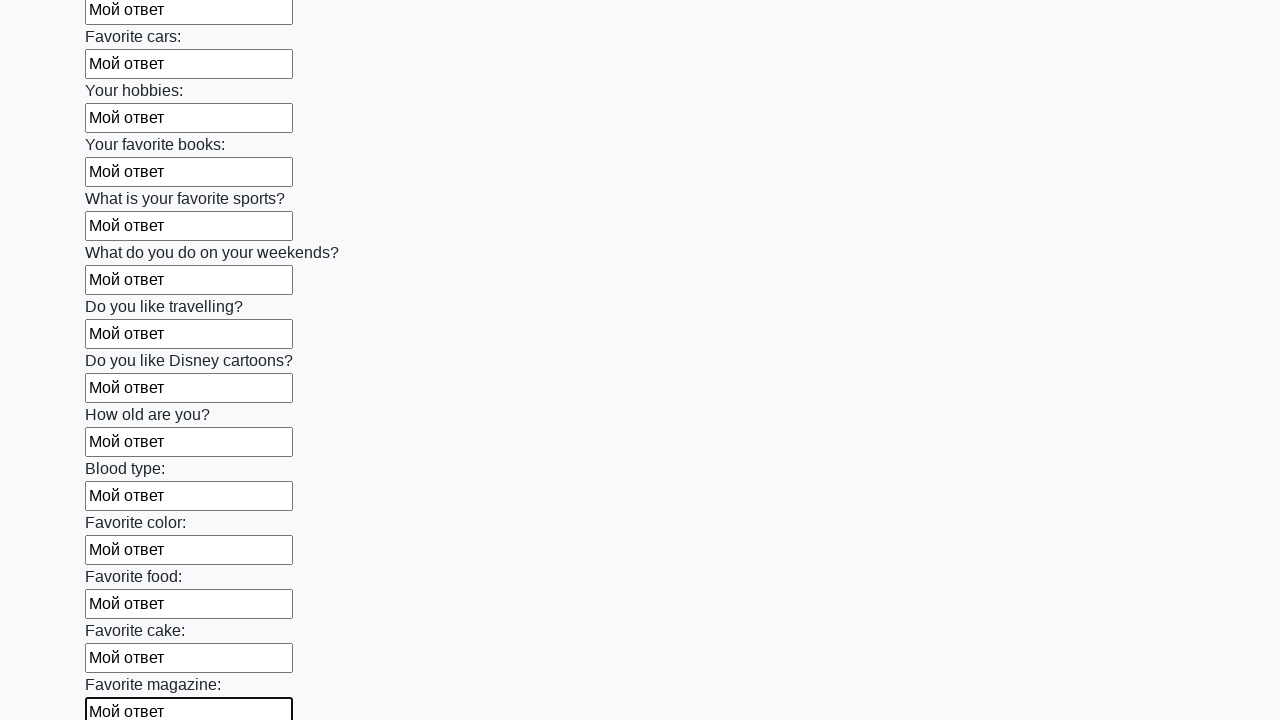

Filled a text input field with 'Мой ответ' on input[type=text] >> nth=23
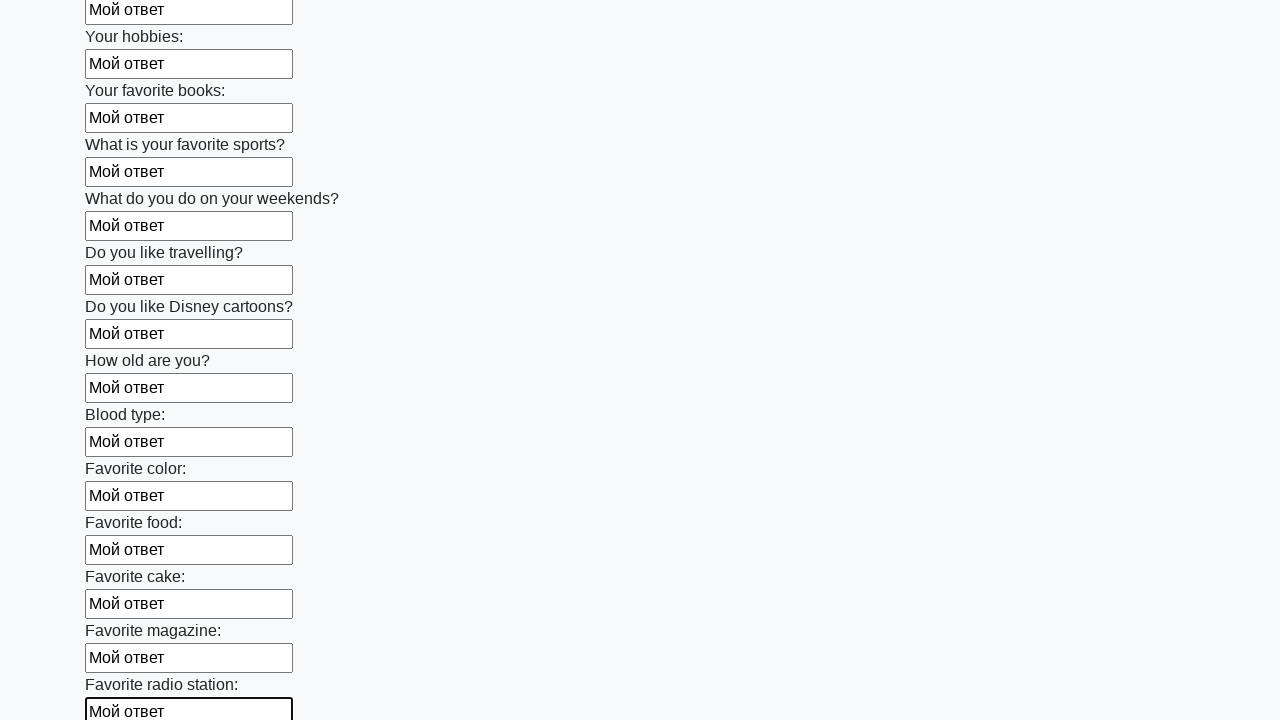

Filled a text input field with 'Мой ответ' on input[type=text] >> nth=24
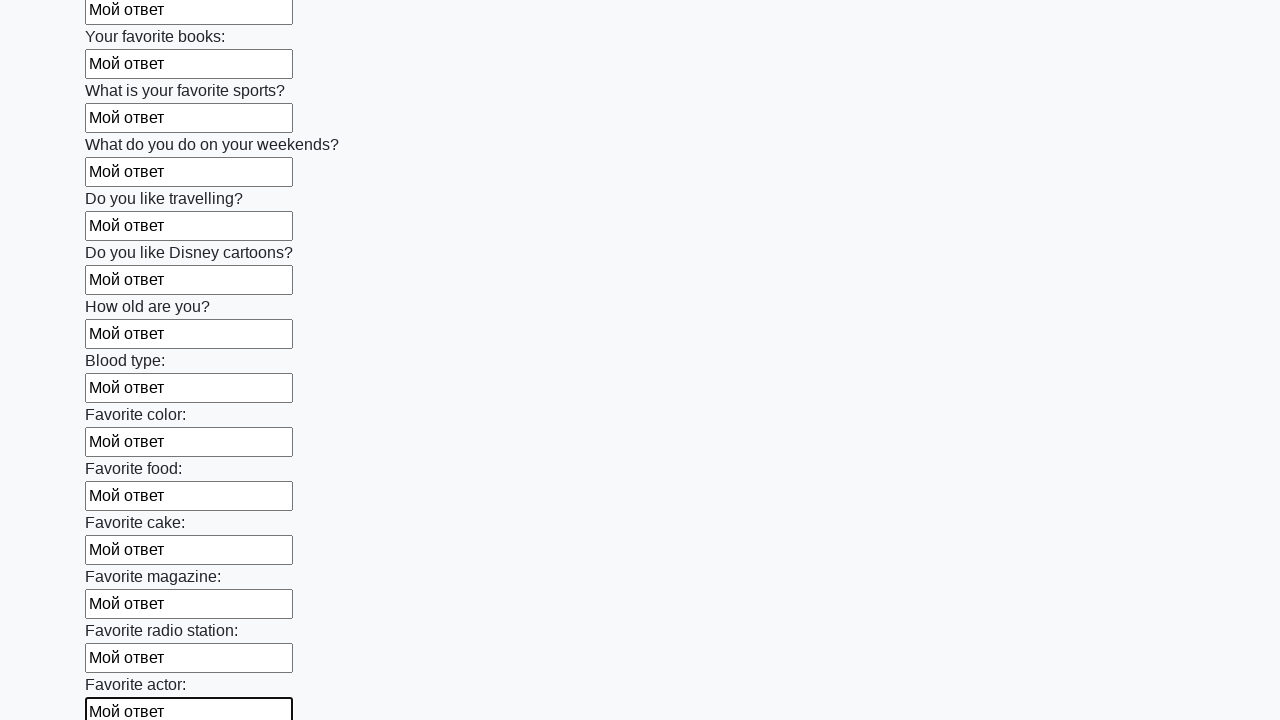

Filled a text input field with 'Мой ответ' on input[type=text] >> nth=25
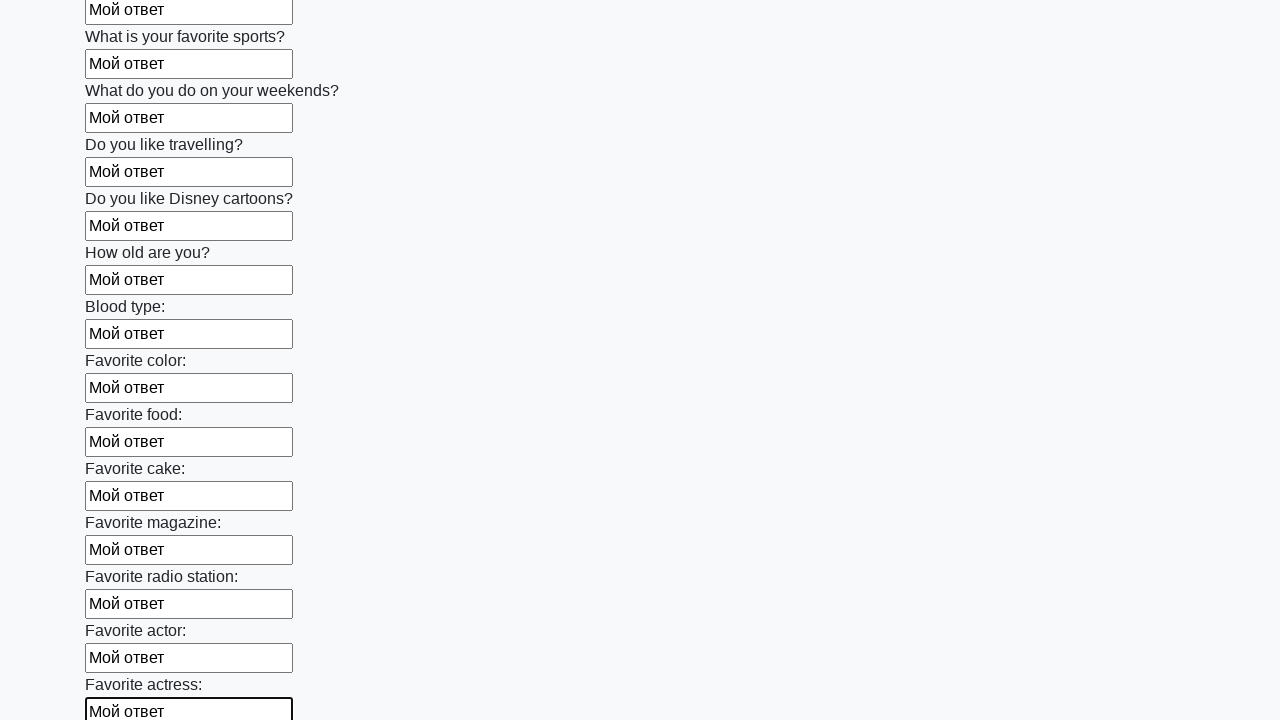

Filled a text input field with 'Мой ответ' on input[type=text] >> nth=26
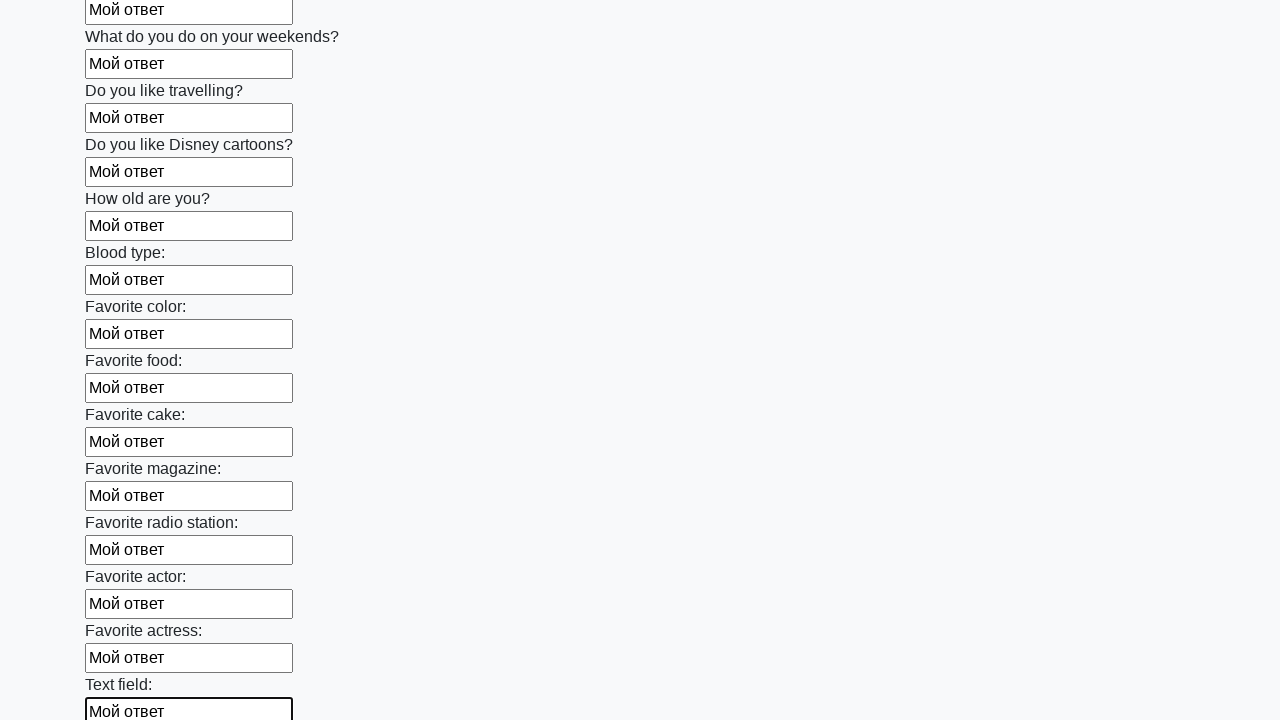

Filled a text input field with 'Мой ответ' on input[type=text] >> nth=27
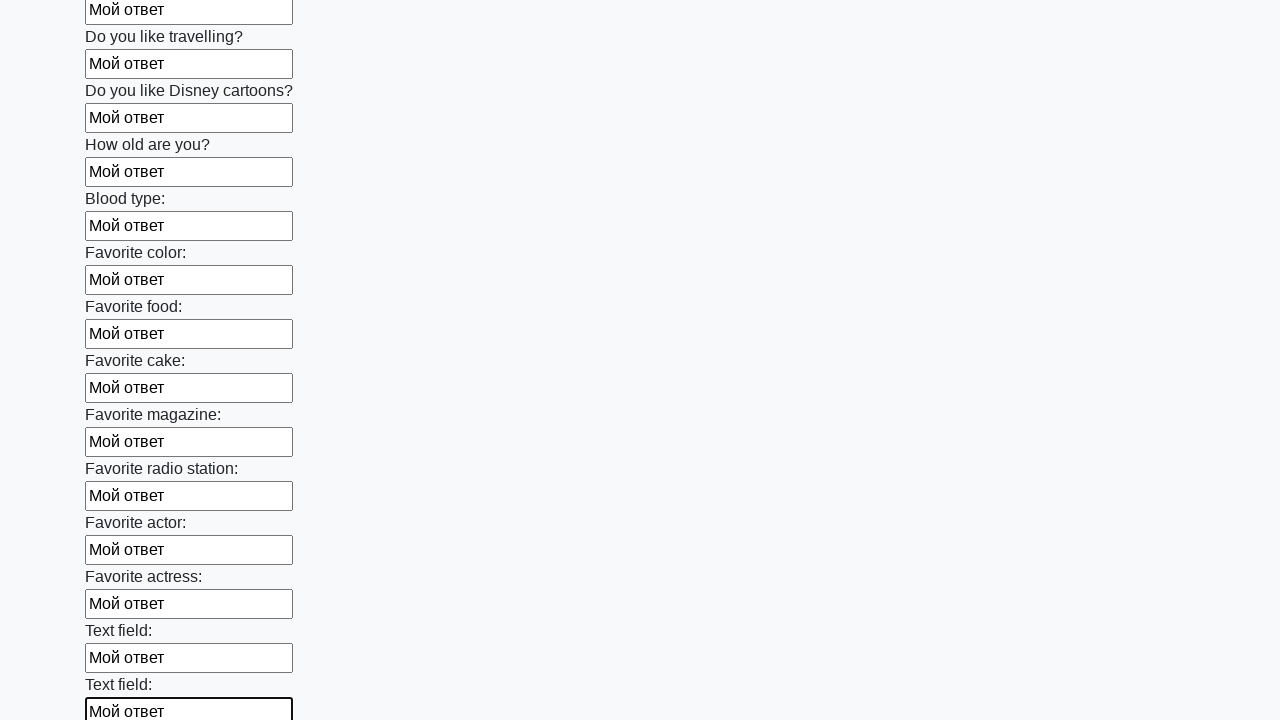

Filled a text input field with 'Мой ответ' on input[type=text] >> nth=28
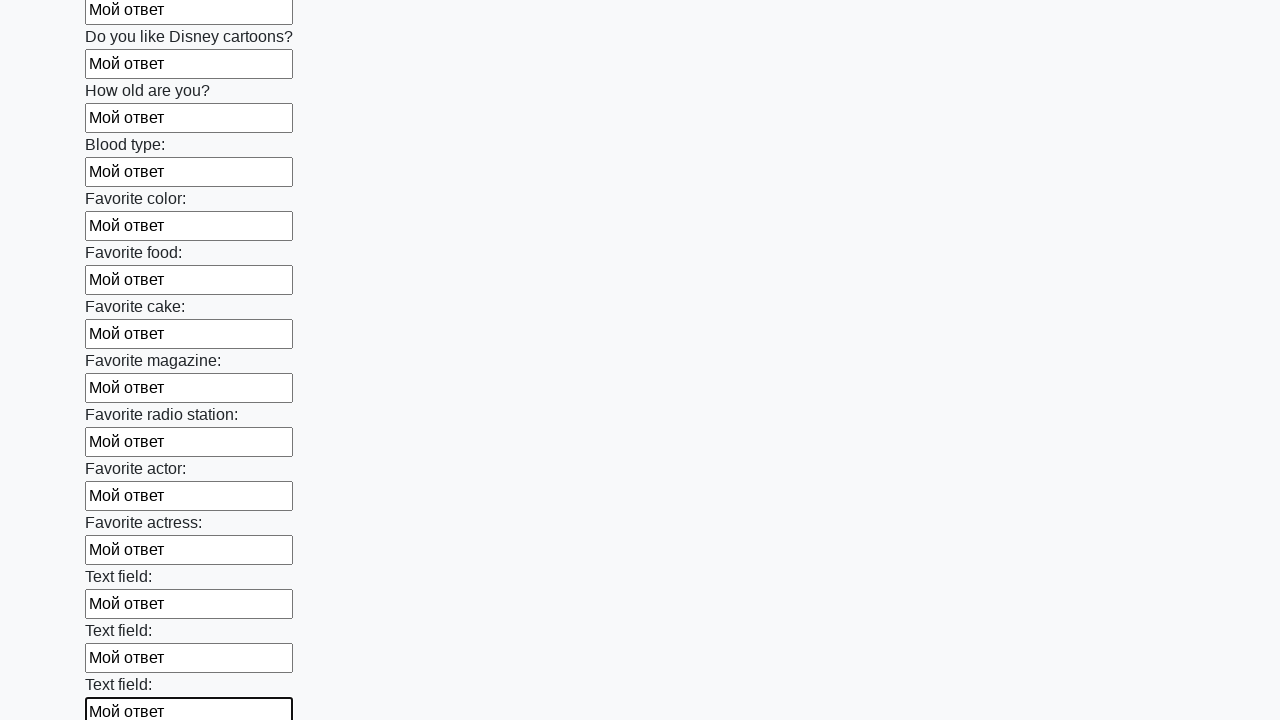

Filled a text input field with 'Мой ответ' on input[type=text] >> nth=29
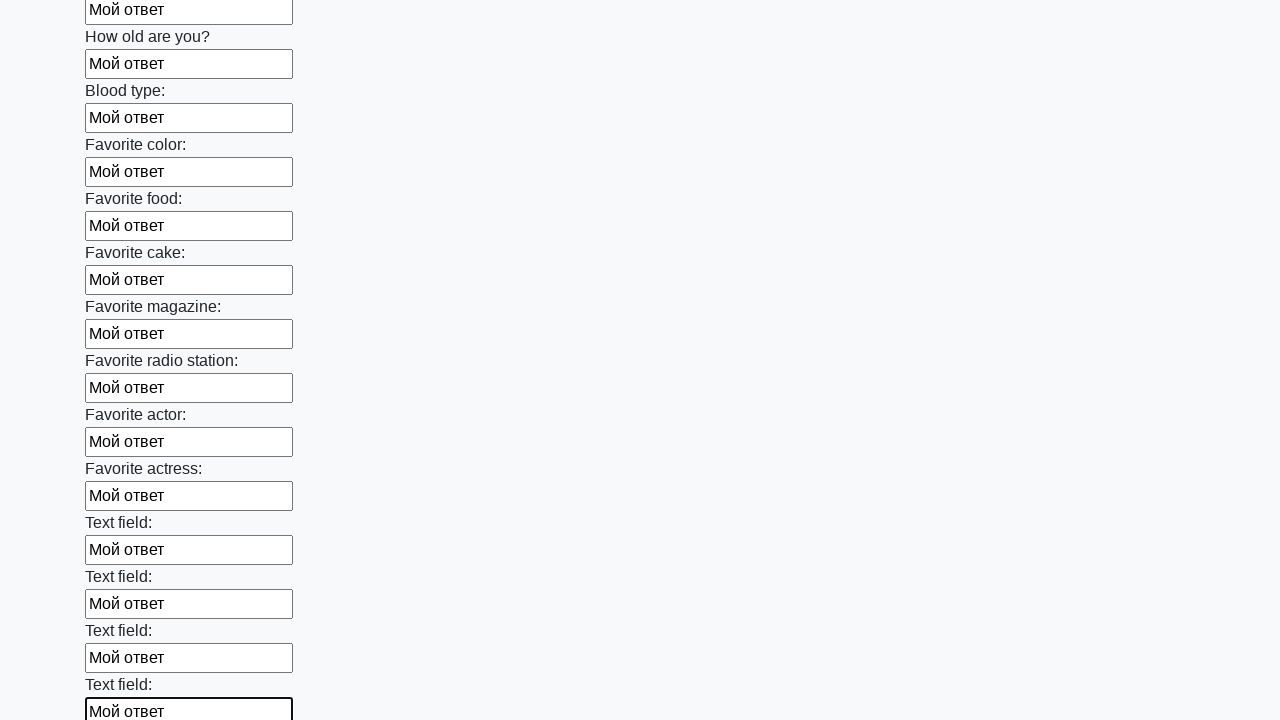

Filled a text input field with 'Мой ответ' on input[type=text] >> nth=30
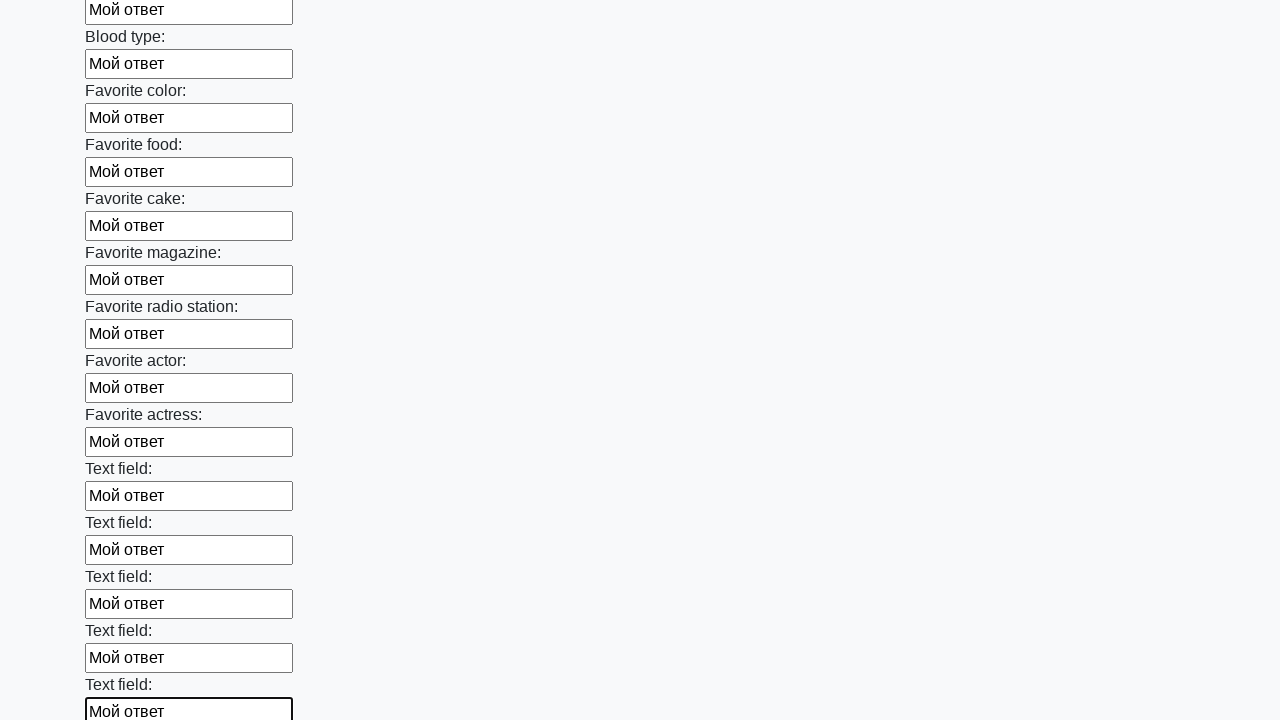

Filled a text input field with 'Мой ответ' on input[type=text] >> nth=31
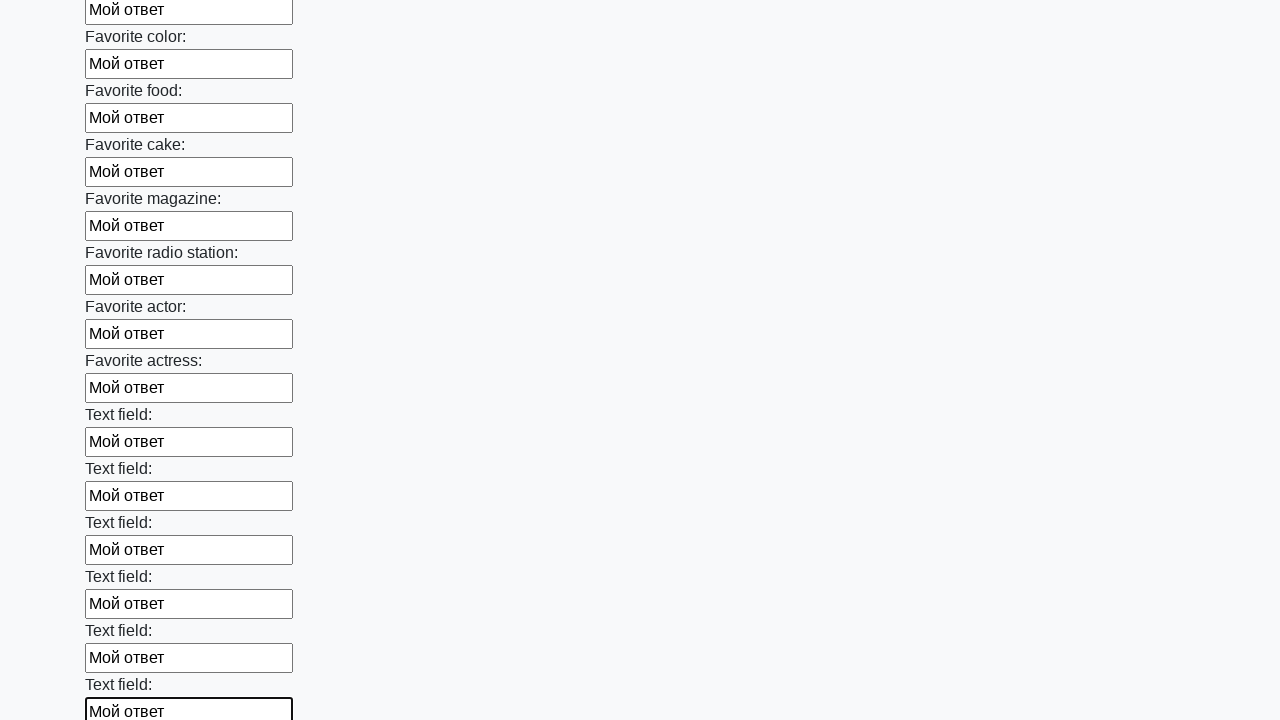

Filled a text input field with 'Мой ответ' on input[type=text] >> nth=32
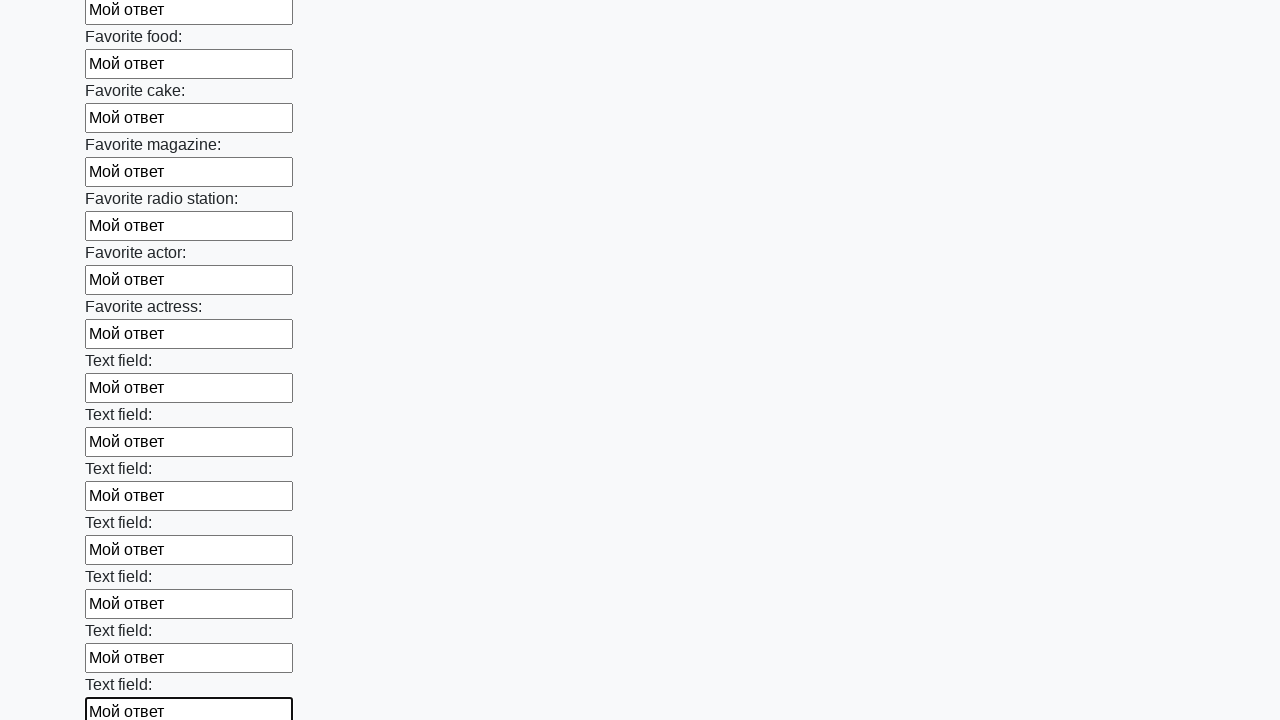

Filled a text input field with 'Мой ответ' on input[type=text] >> nth=33
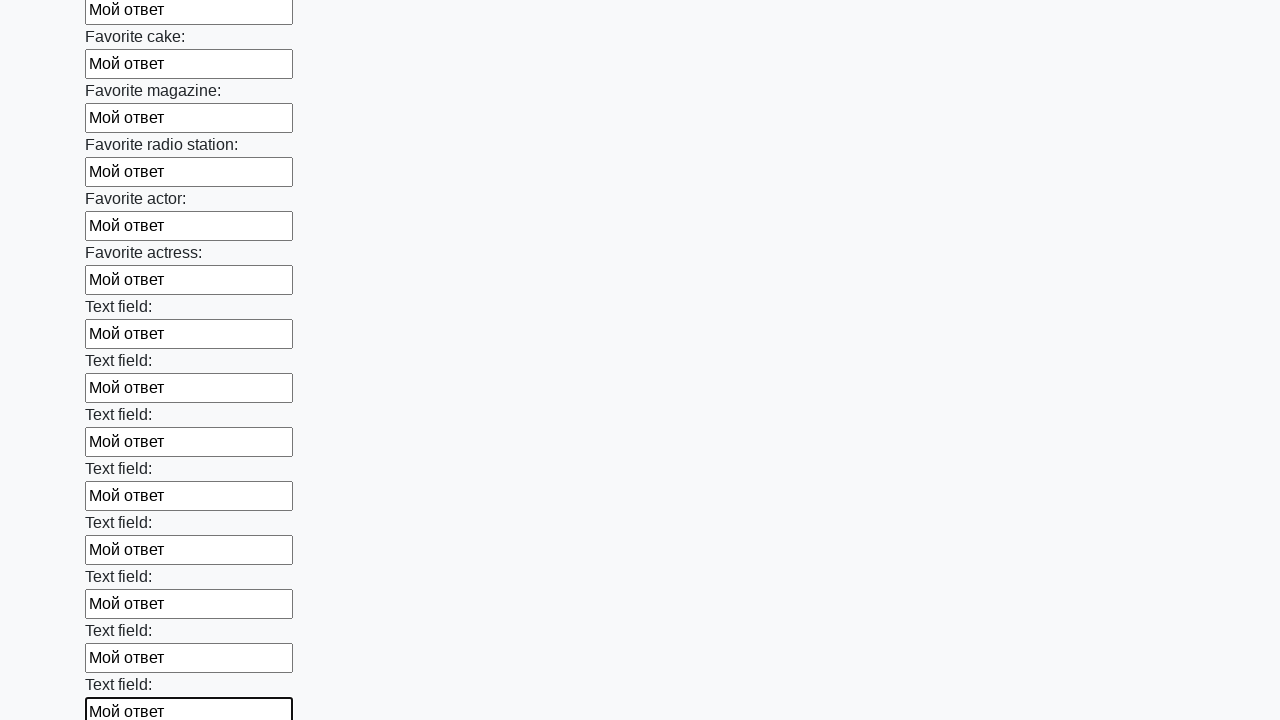

Filled a text input field with 'Мой ответ' on input[type=text] >> nth=34
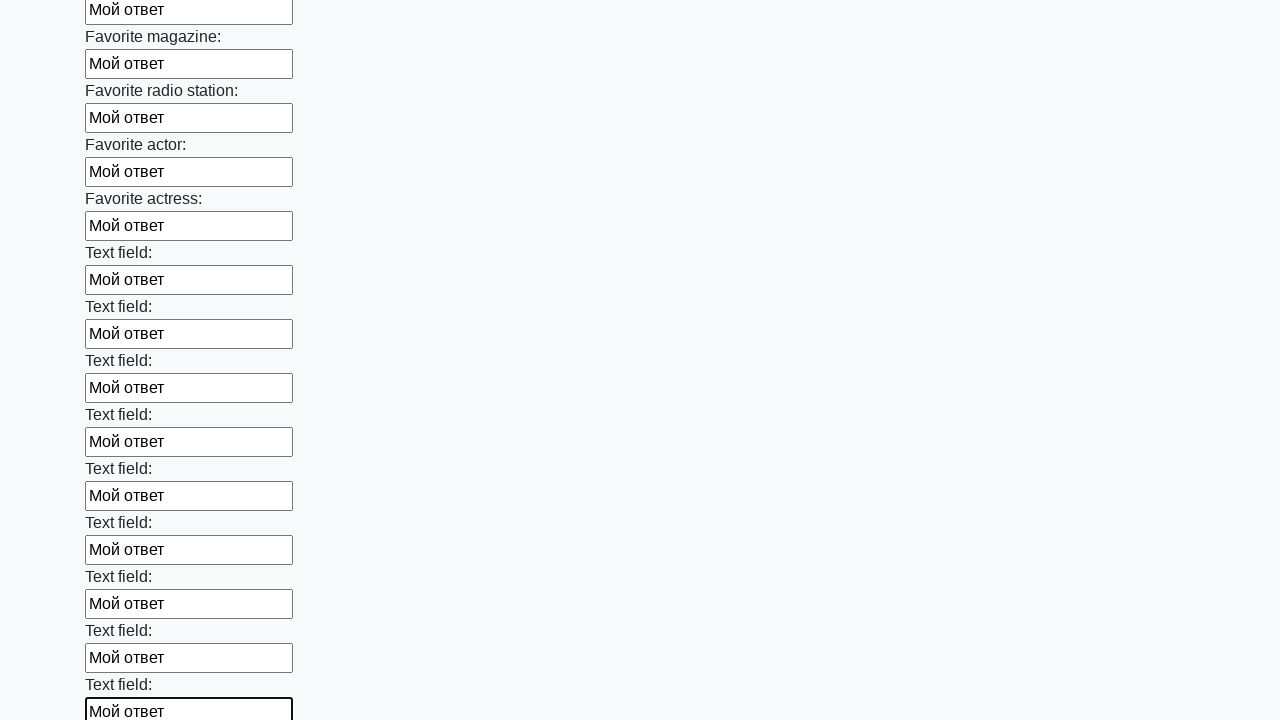

Filled a text input field with 'Мой ответ' on input[type=text] >> nth=35
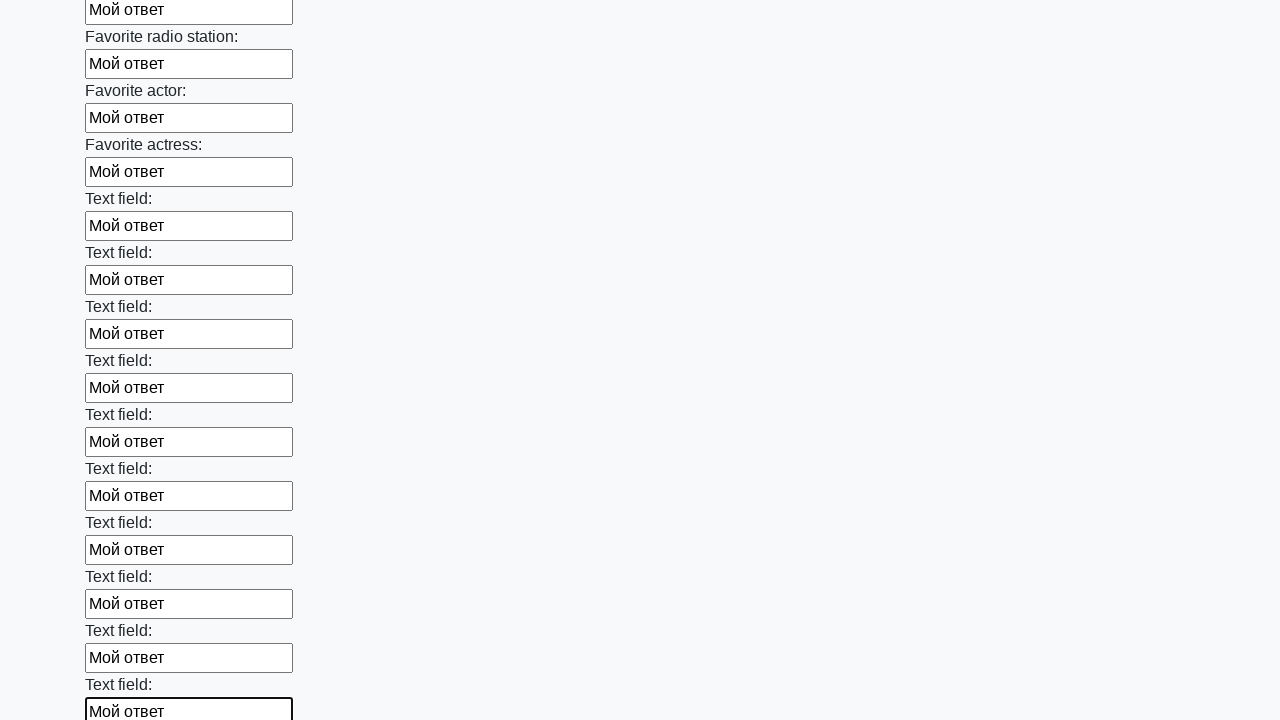

Filled a text input field with 'Мой ответ' on input[type=text] >> nth=36
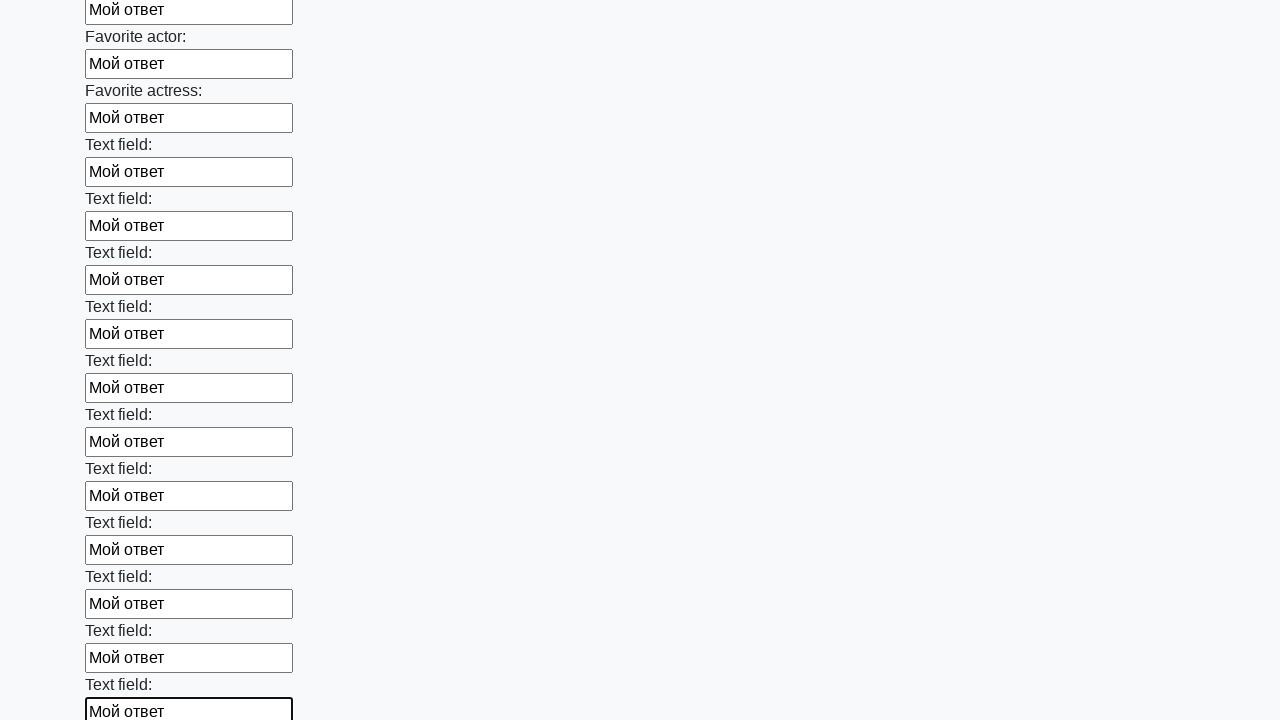

Filled a text input field with 'Мой ответ' on input[type=text] >> nth=37
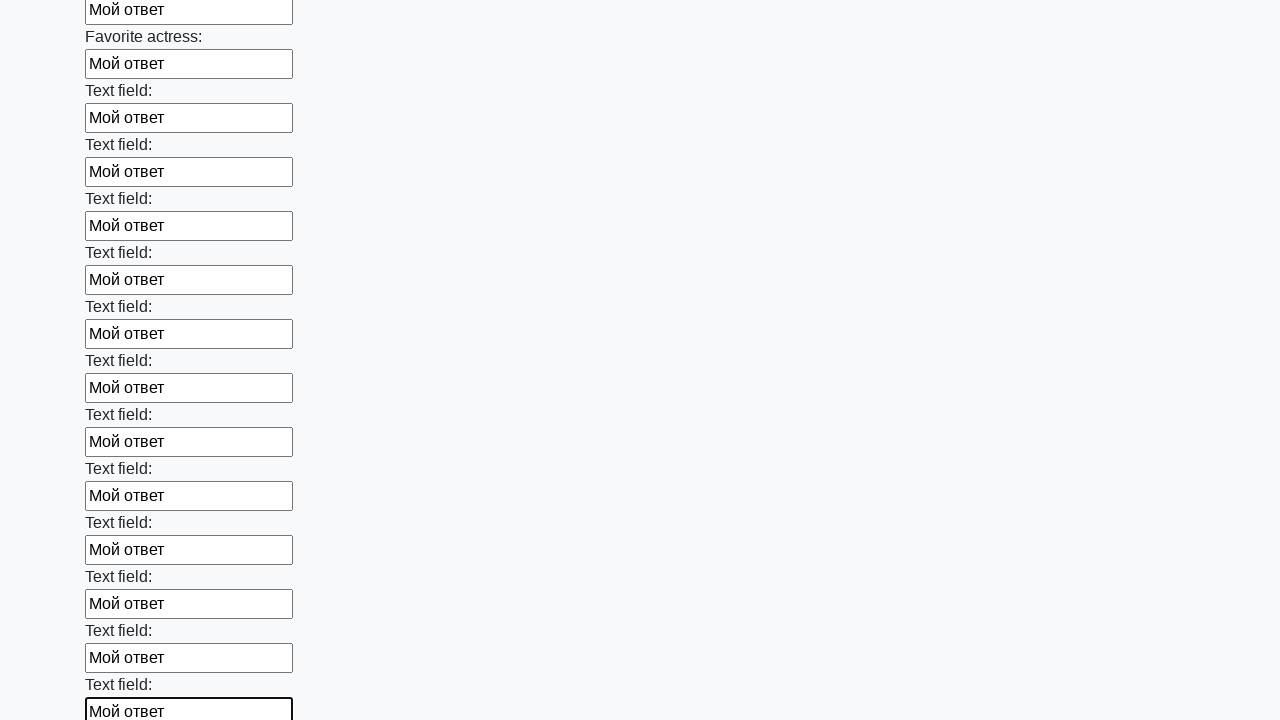

Filled a text input field with 'Мой ответ' on input[type=text] >> nth=38
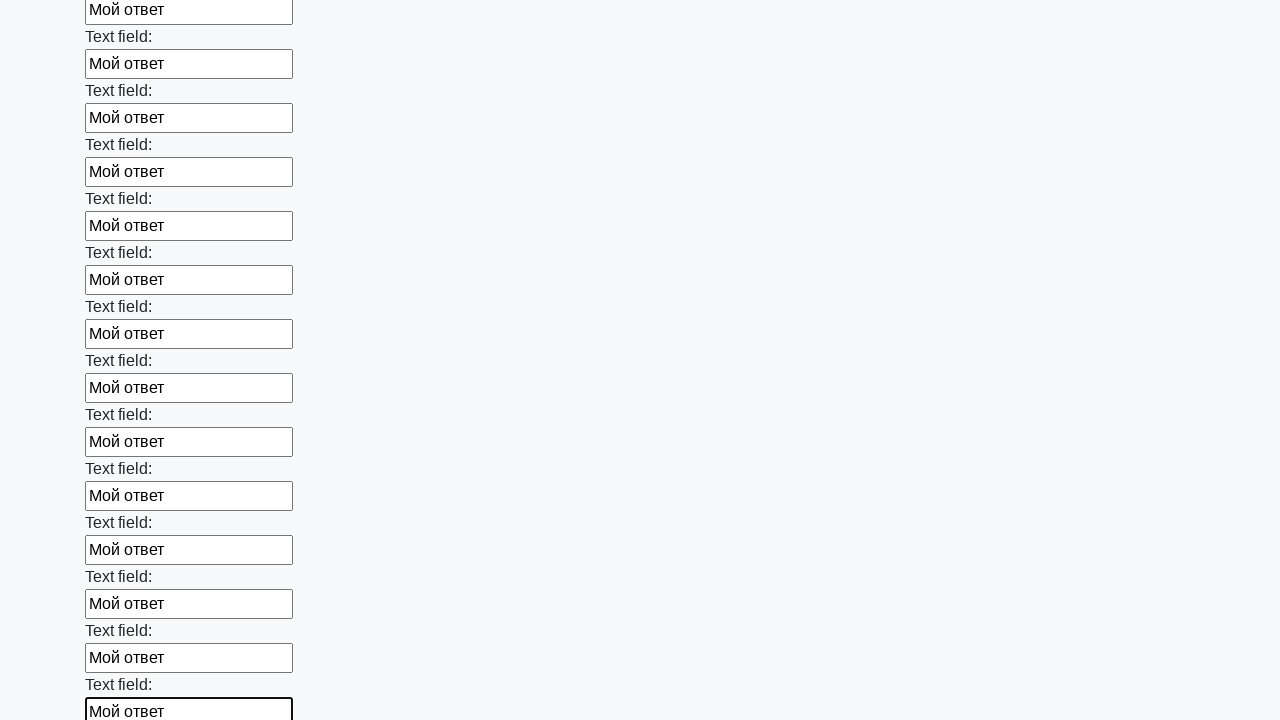

Filled a text input field with 'Мой ответ' on input[type=text] >> nth=39
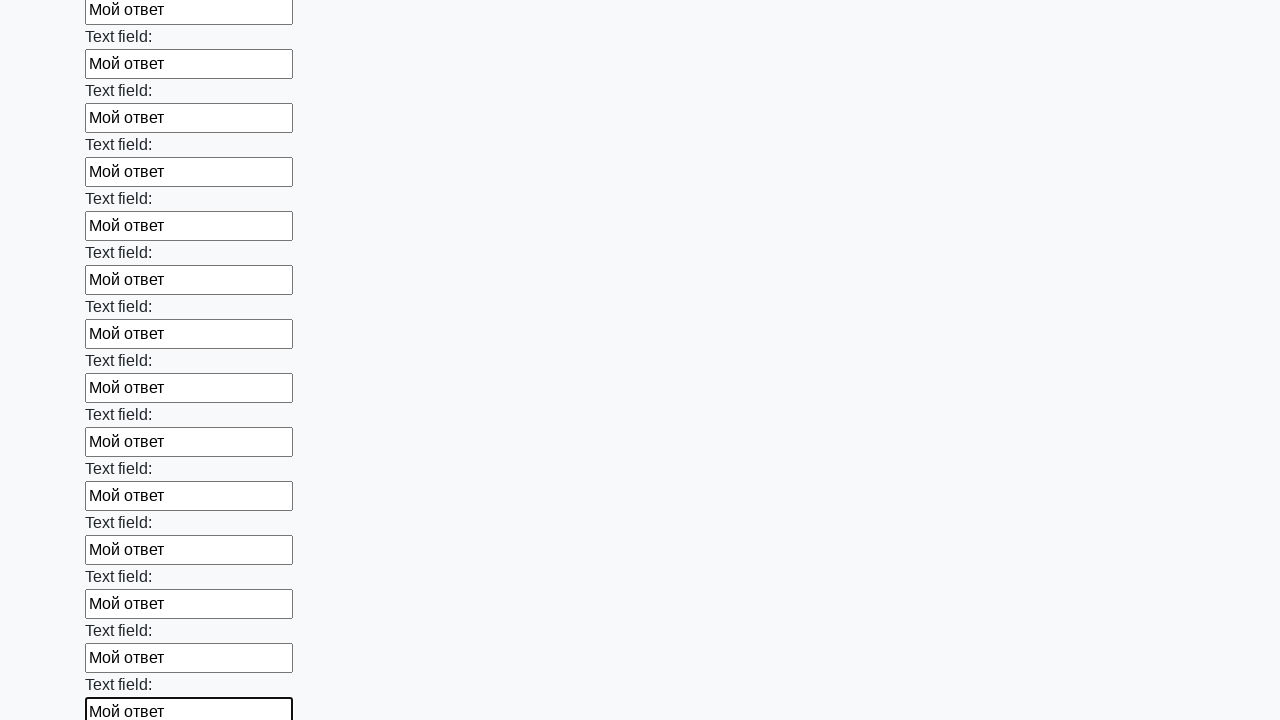

Filled a text input field with 'Мой ответ' on input[type=text] >> nth=40
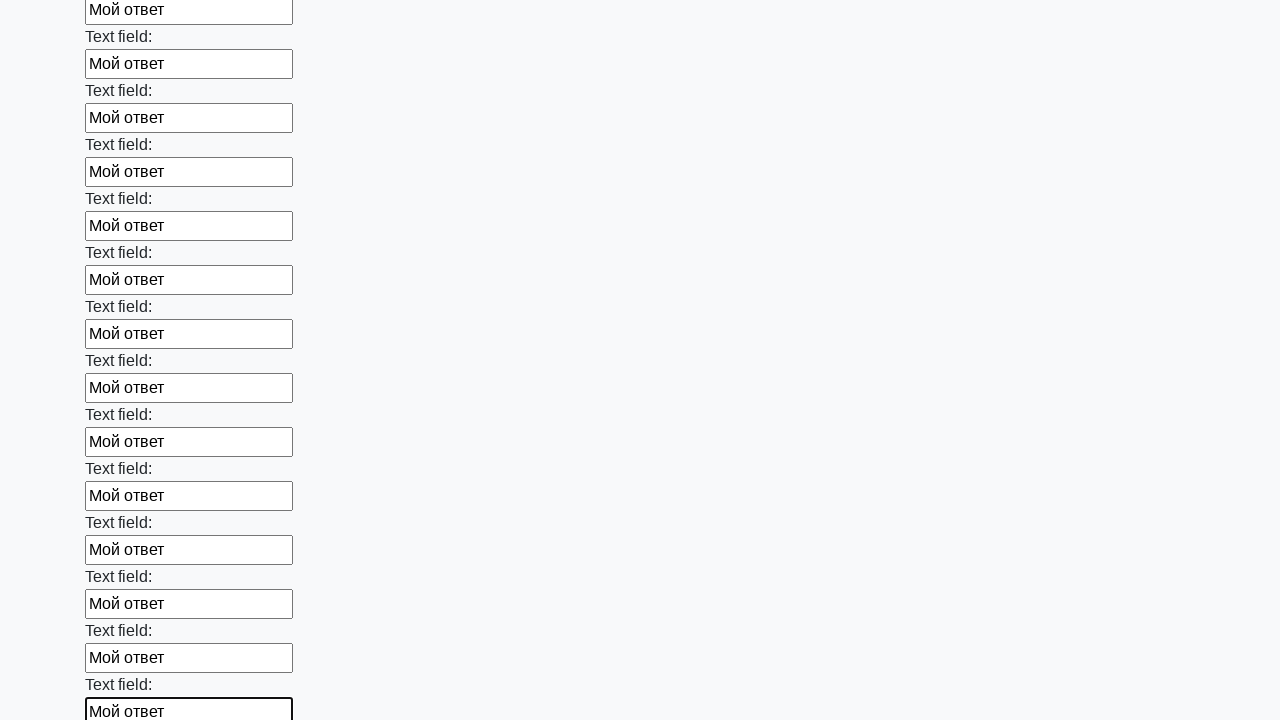

Filled a text input field with 'Мой ответ' on input[type=text] >> nth=41
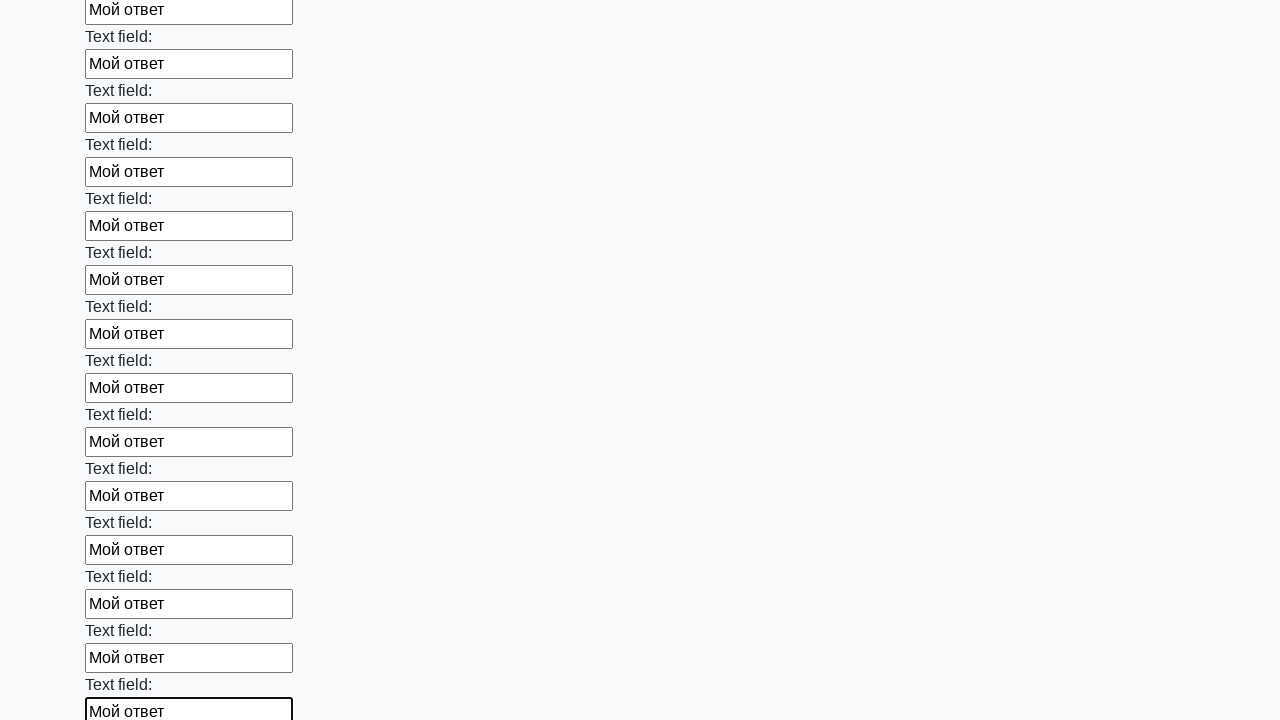

Filled a text input field with 'Мой ответ' on input[type=text] >> nth=42
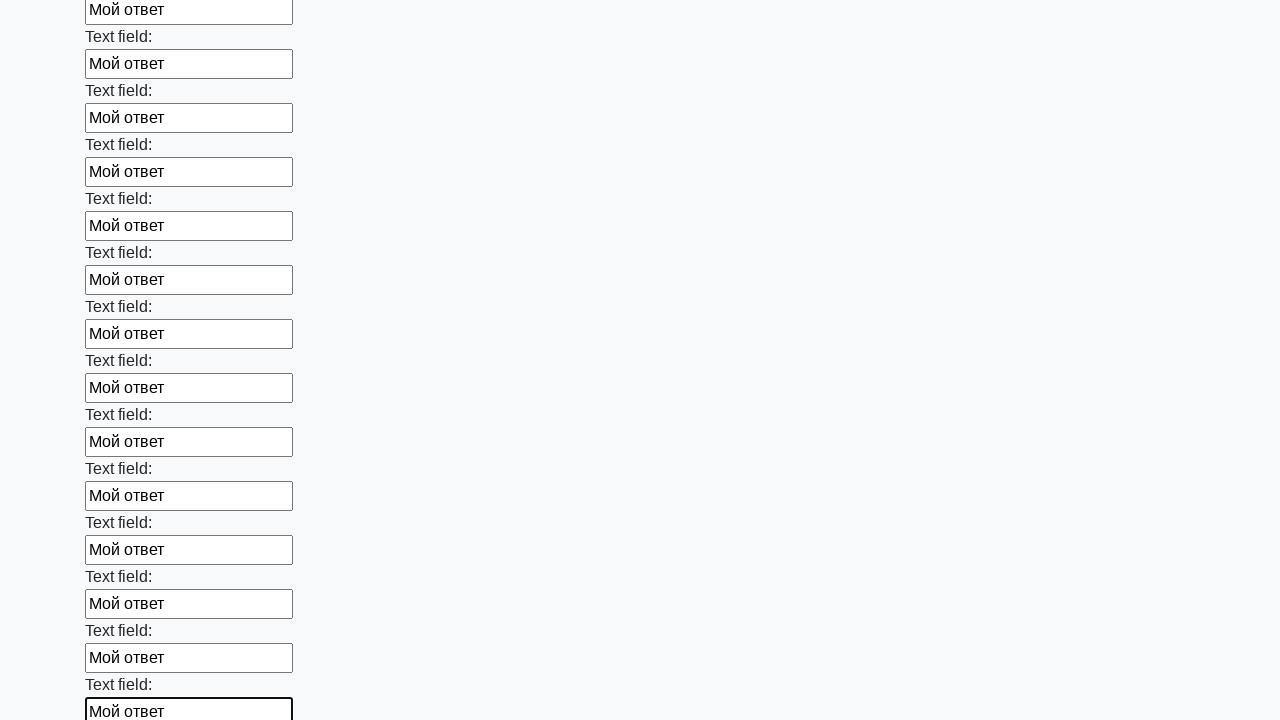

Filled a text input field with 'Мой ответ' on input[type=text] >> nth=43
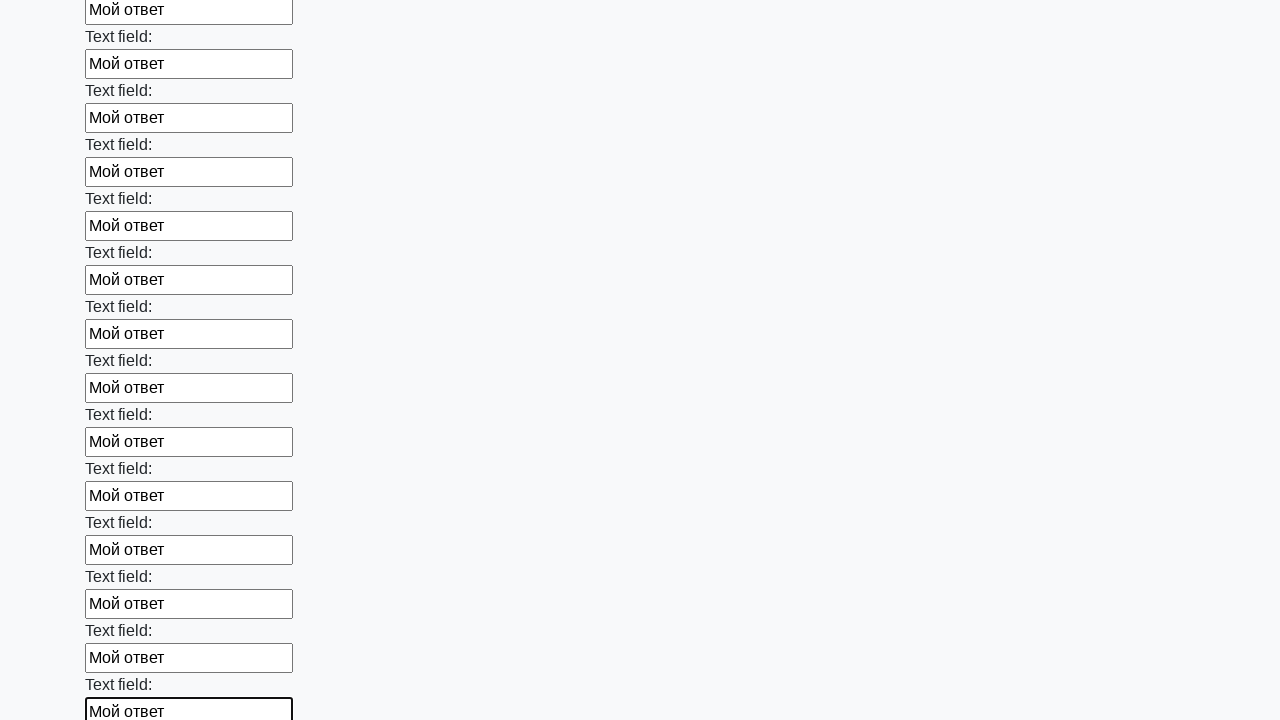

Filled a text input field with 'Мой ответ' on input[type=text] >> nth=44
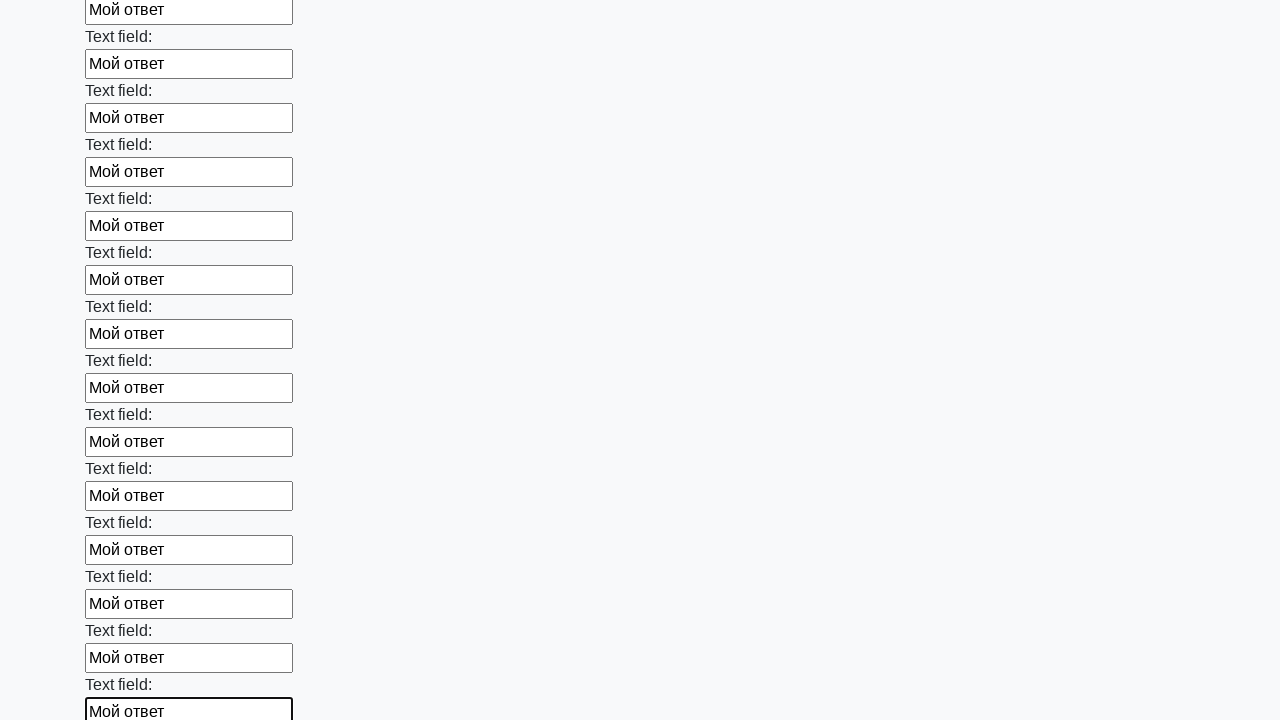

Filled a text input field with 'Мой ответ' on input[type=text] >> nth=45
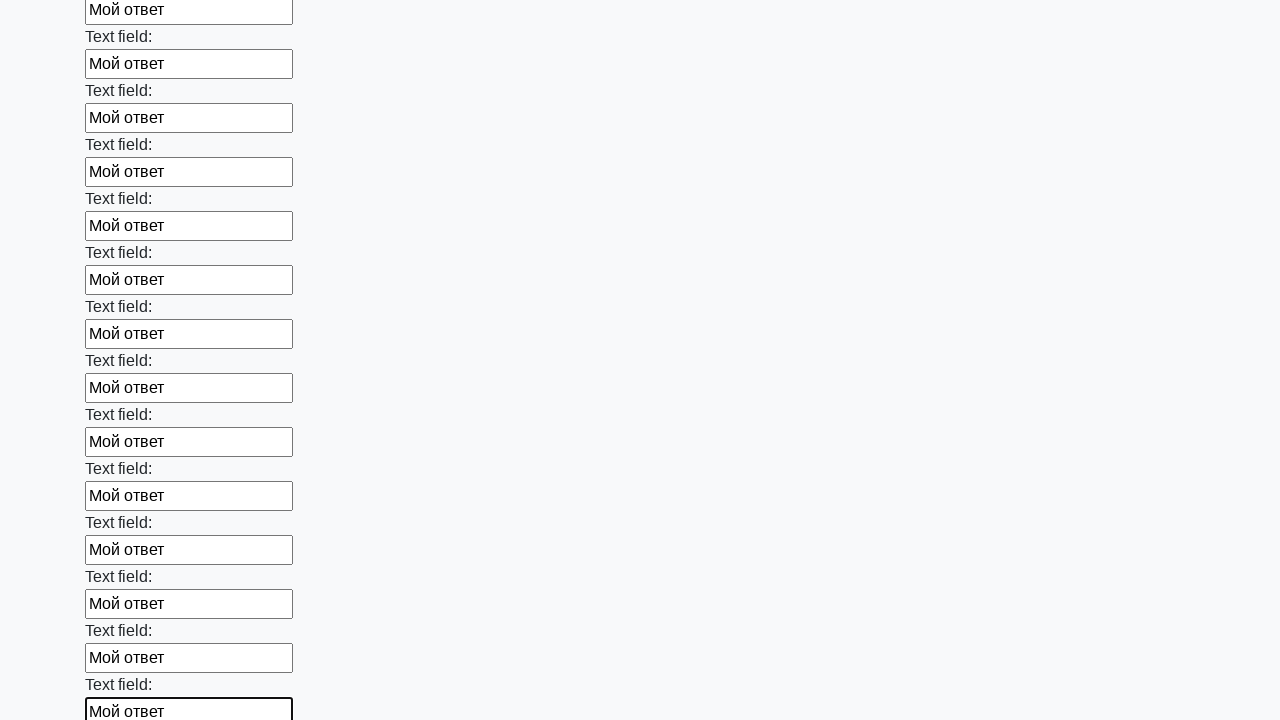

Filled a text input field with 'Мой ответ' on input[type=text] >> nth=46
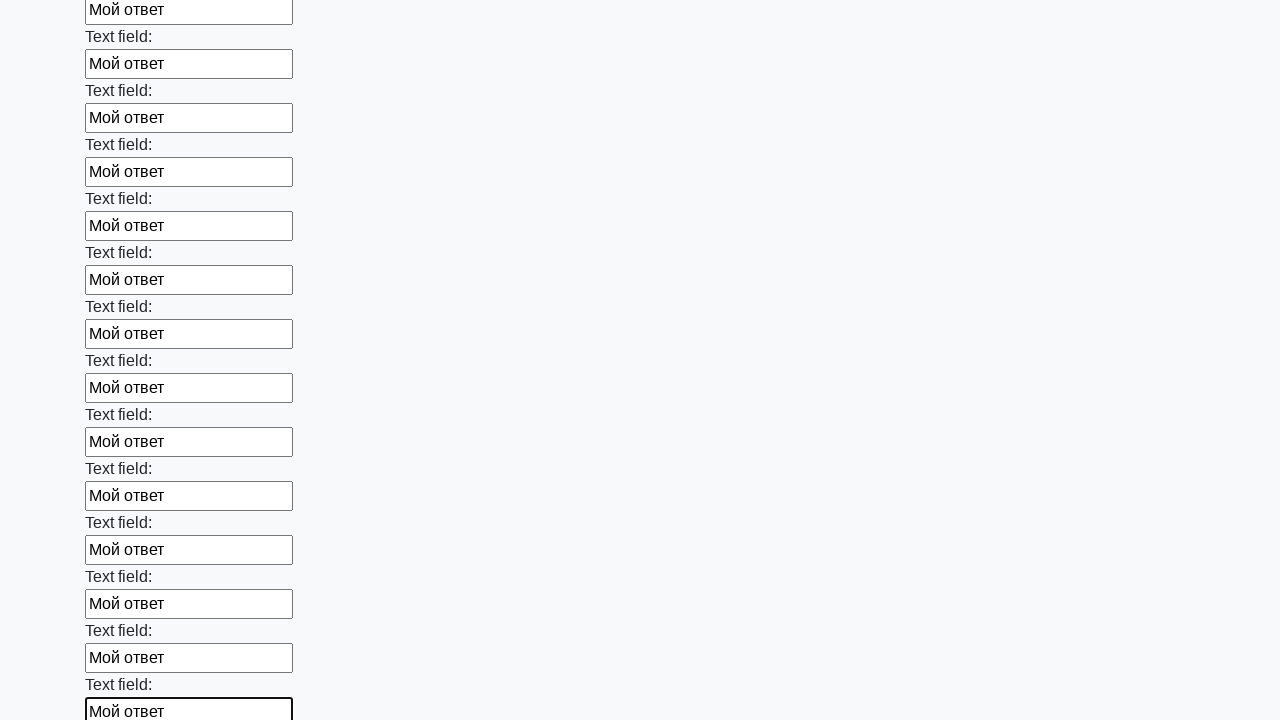

Filled a text input field with 'Мой ответ' on input[type=text] >> nth=47
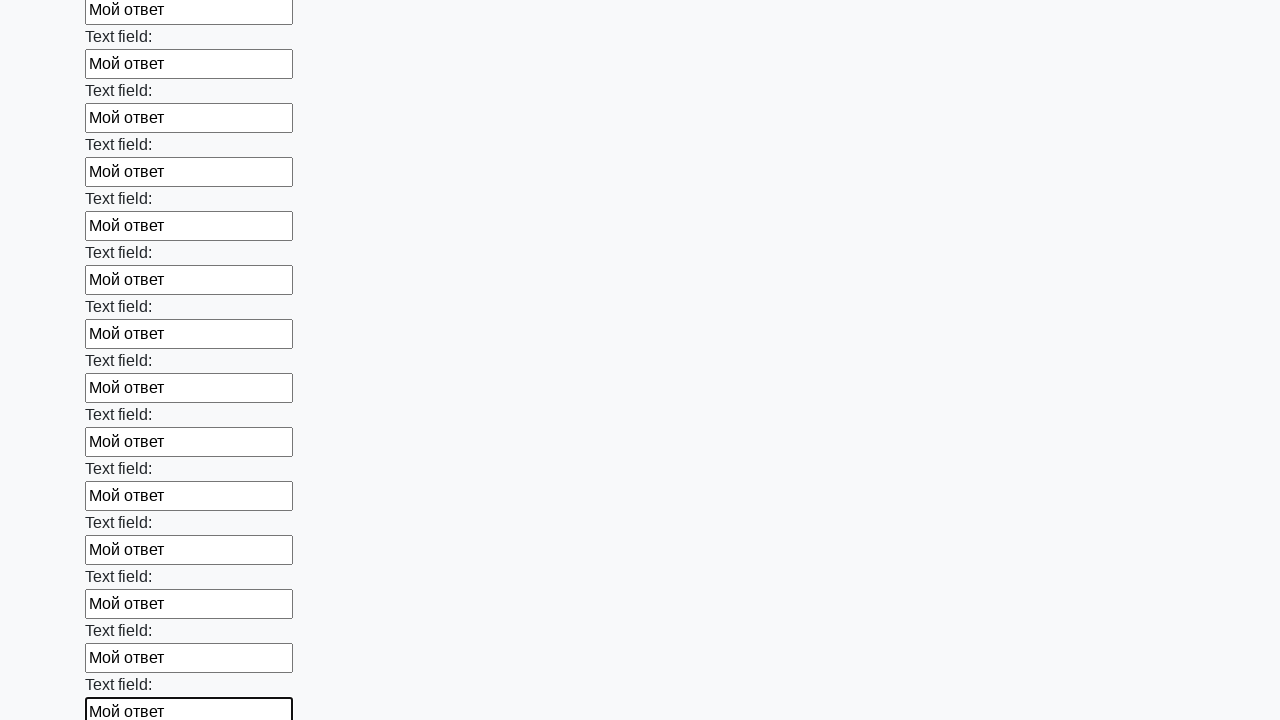

Filled a text input field with 'Мой ответ' on input[type=text] >> nth=48
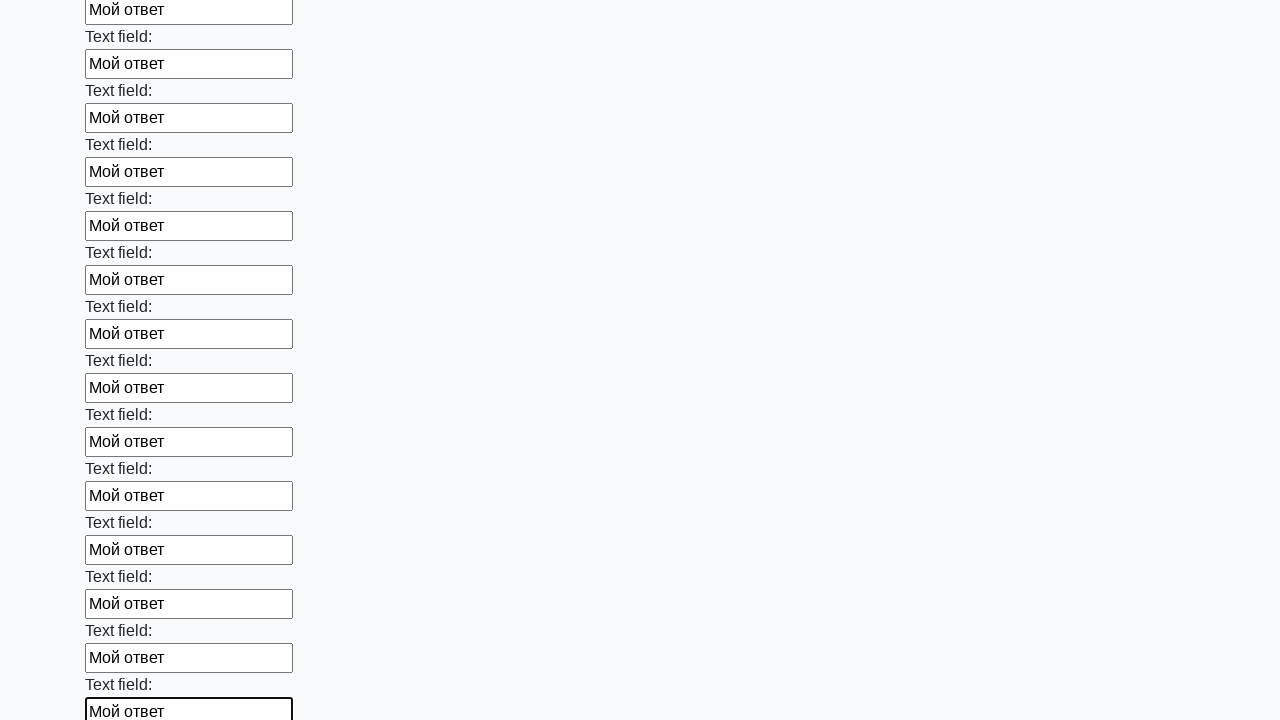

Filled a text input field with 'Мой ответ' on input[type=text] >> nth=49
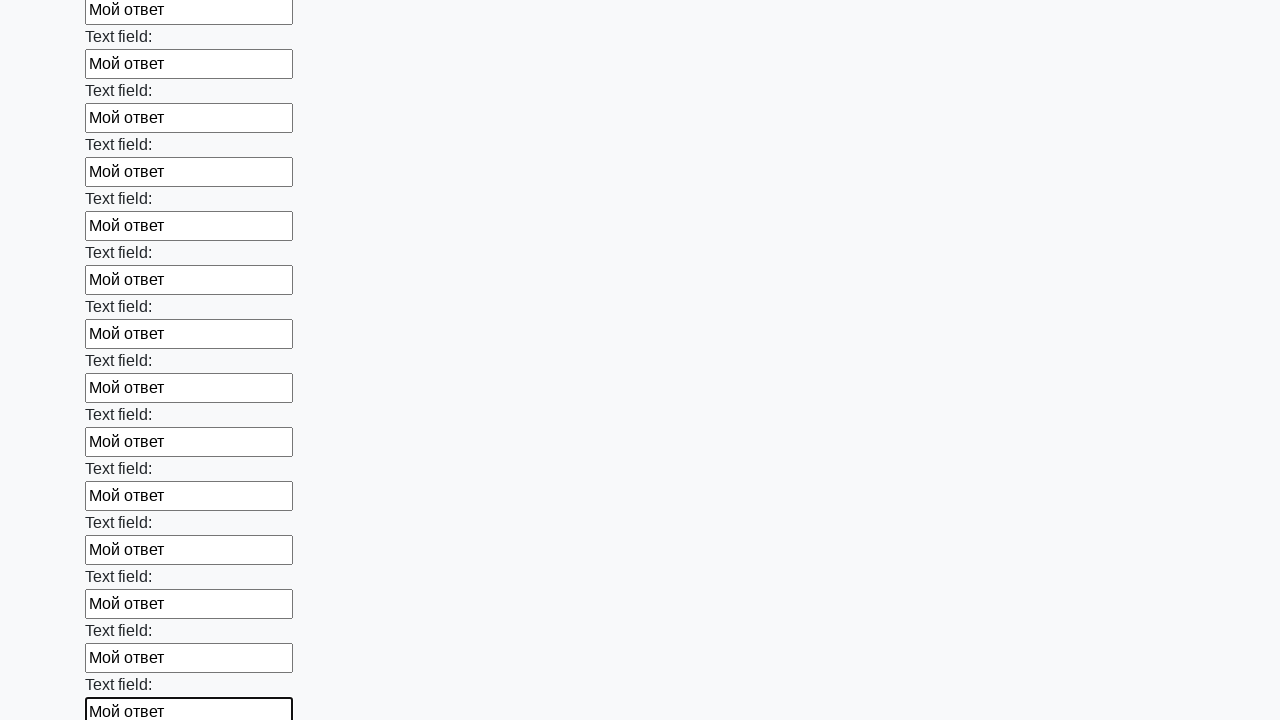

Filled a text input field with 'Мой ответ' on input[type=text] >> nth=50
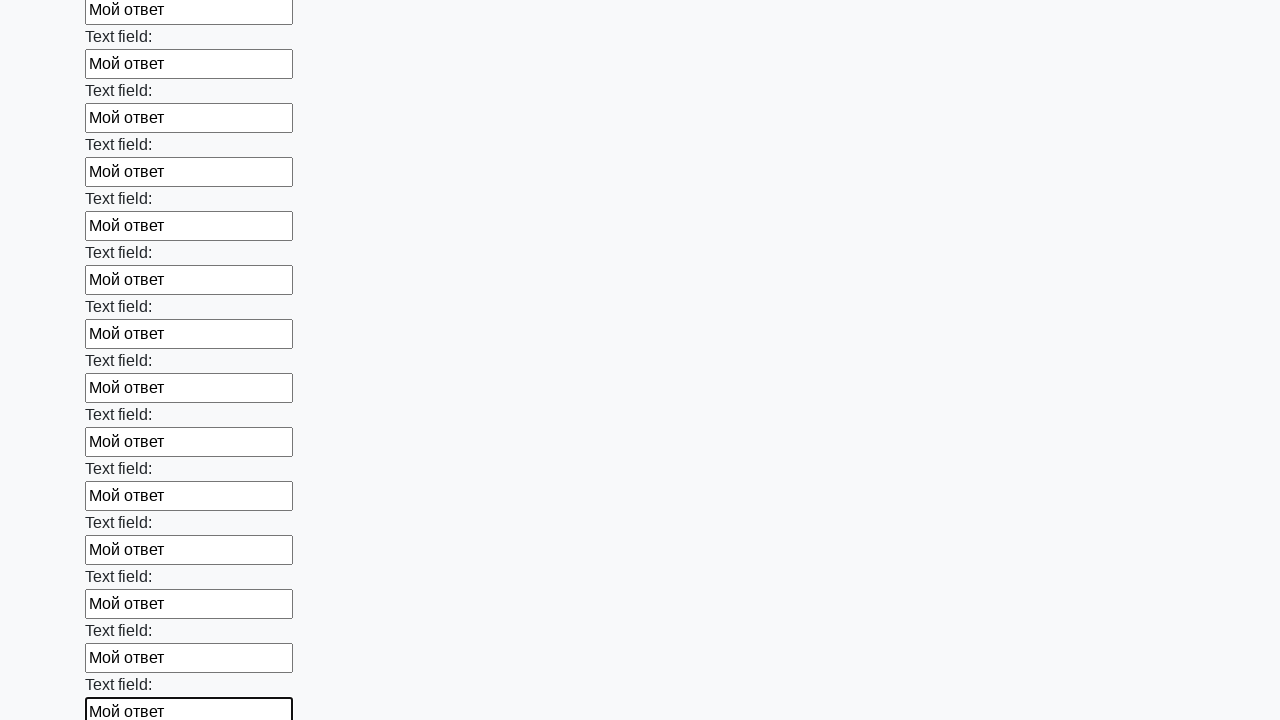

Filled a text input field with 'Мой ответ' on input[type=text] >> nth=51
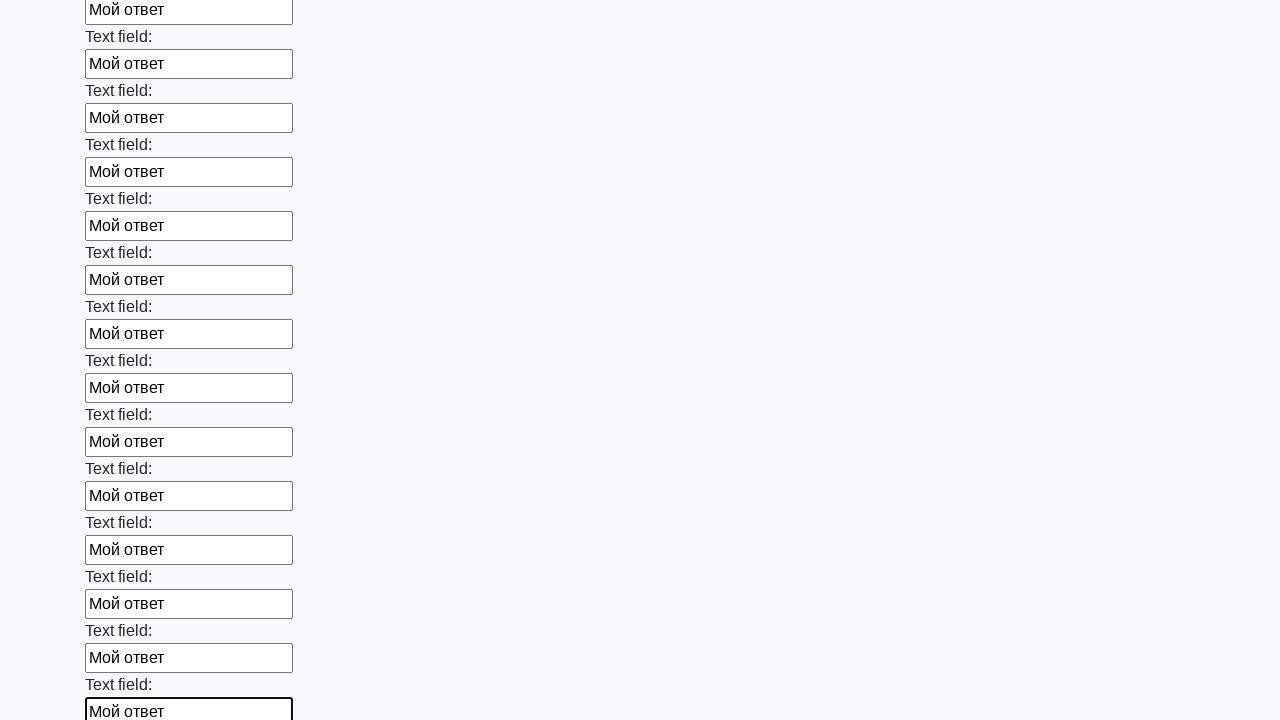

Filled a text input field with 'Мой ответ' on input[type=text] >> nth=52
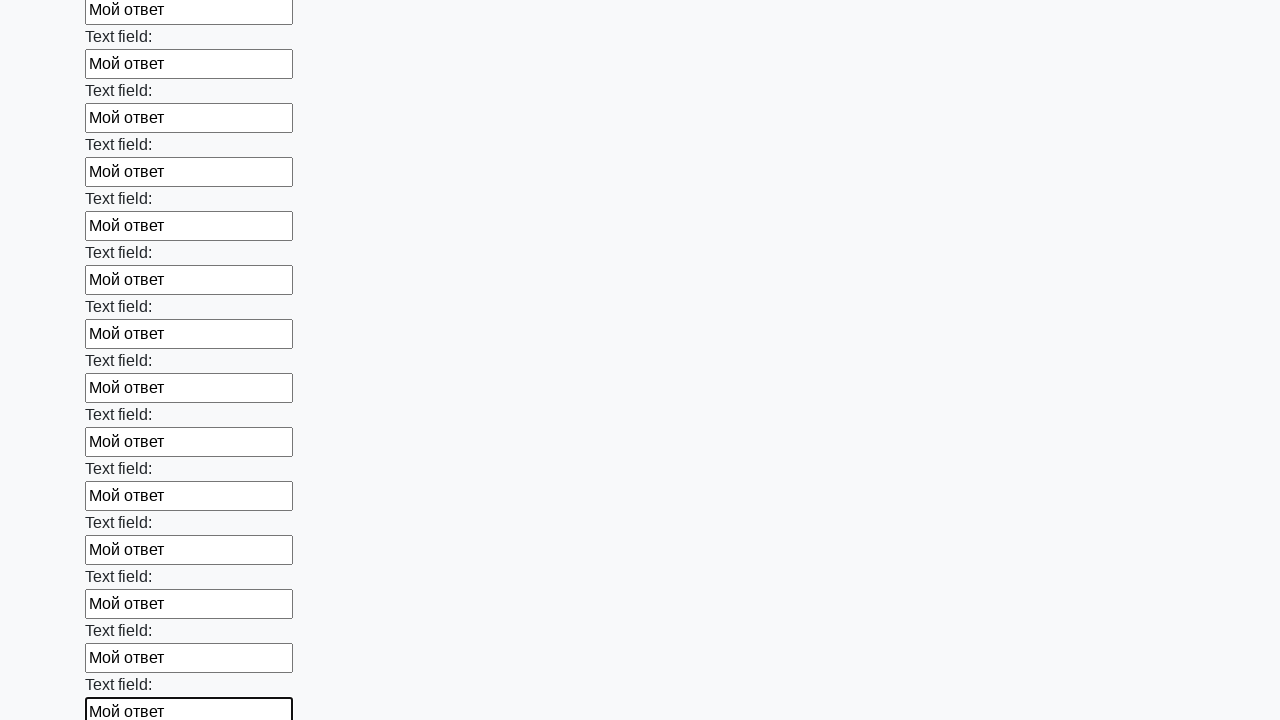

Filled a text input field with 'Мой ответ' on input[type=text] >> nth=53
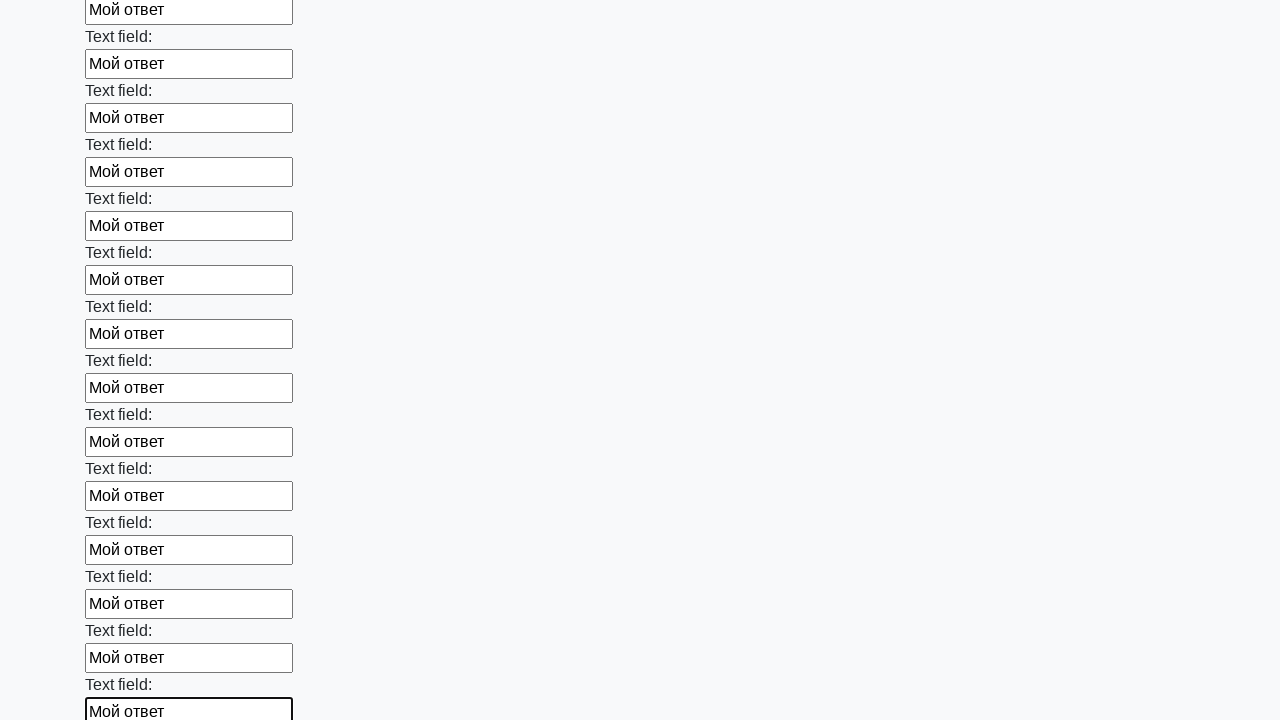

Filled a text input field with 'Мой ответ' on input[type=text] >> nth=54
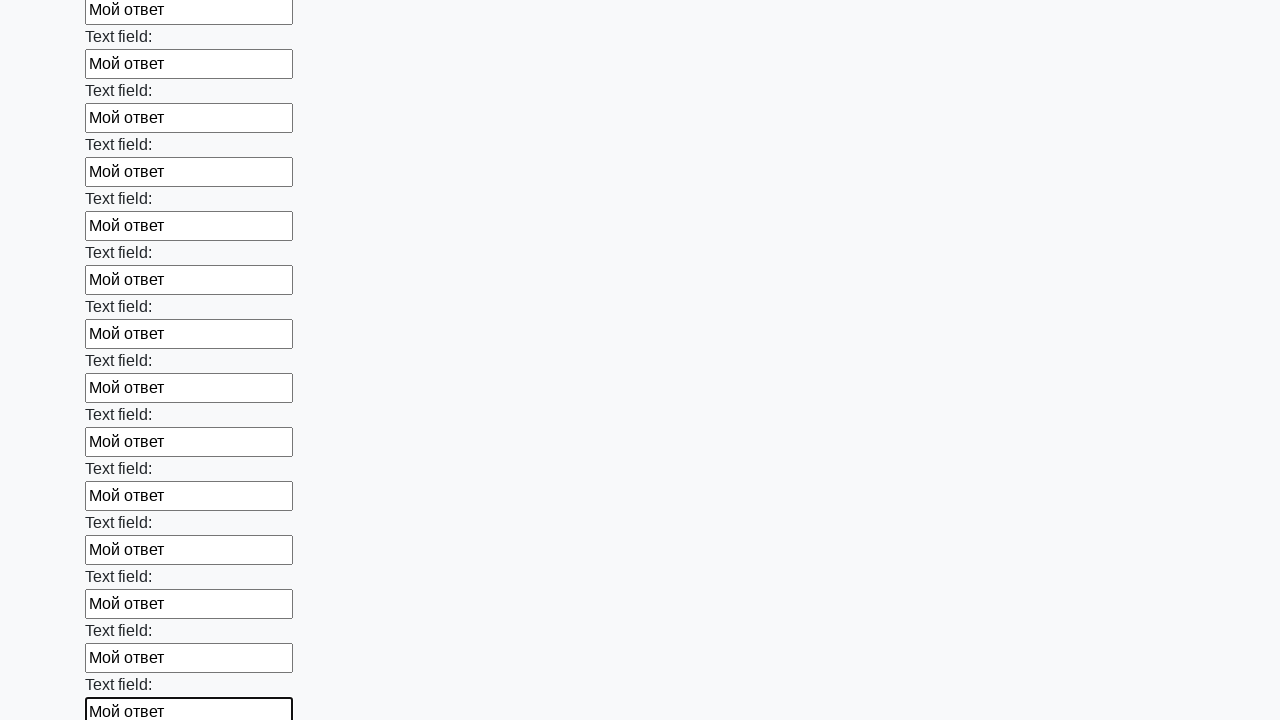

Filled a text input field with 'Мой ответ' on input[type=text] >> nth=55
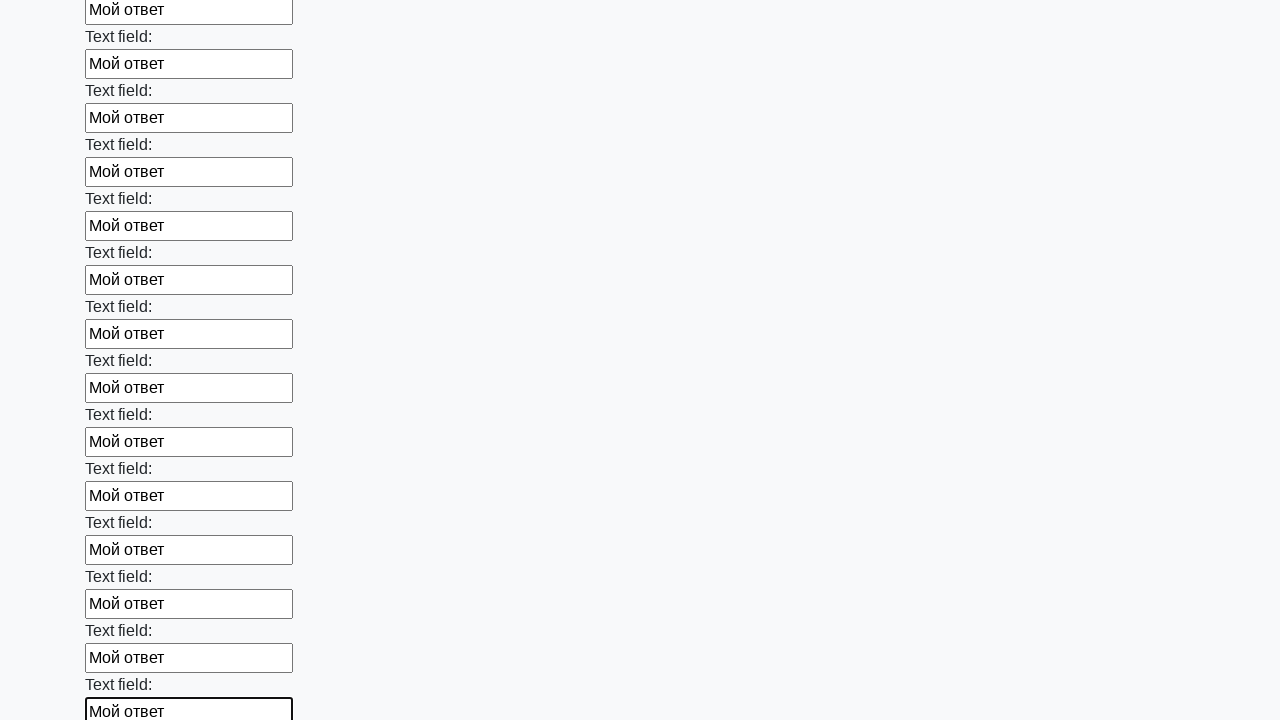

Filled a text input field with 'Мой ответ' on input[type=text] >> nth=56
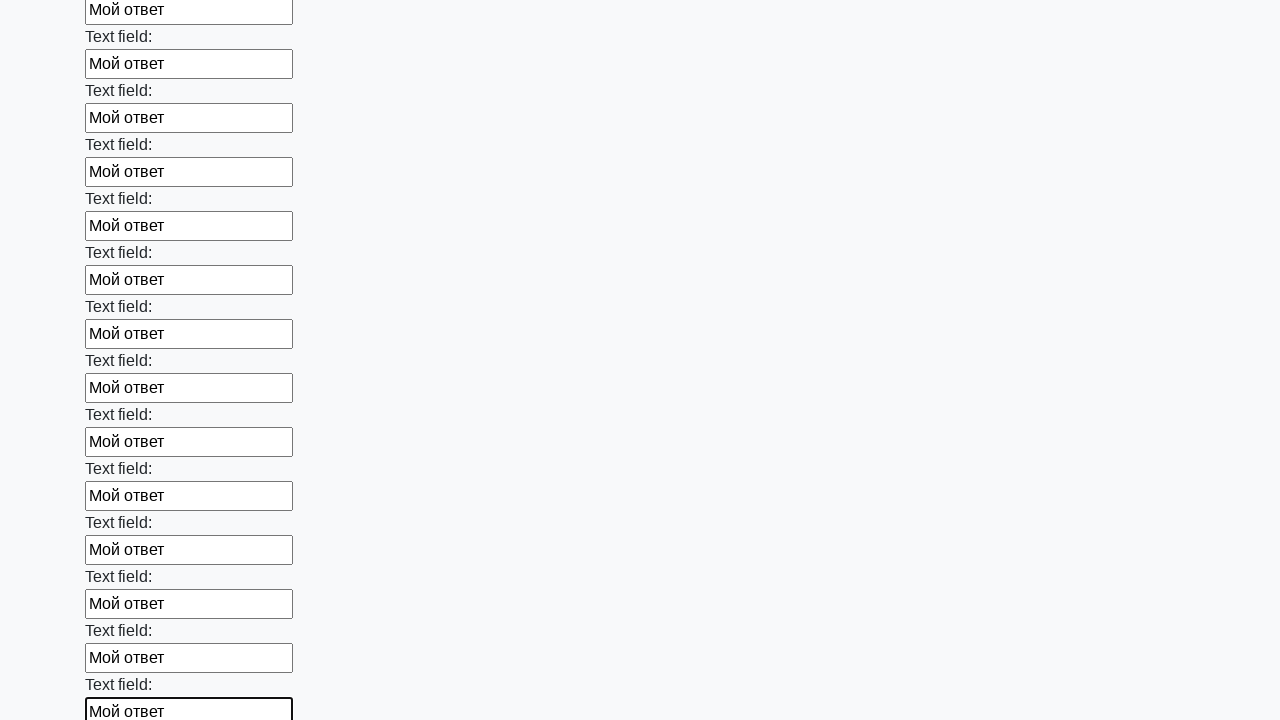

Filled a text input field with 'Мой ответ' on input[type=text] >> nth=57
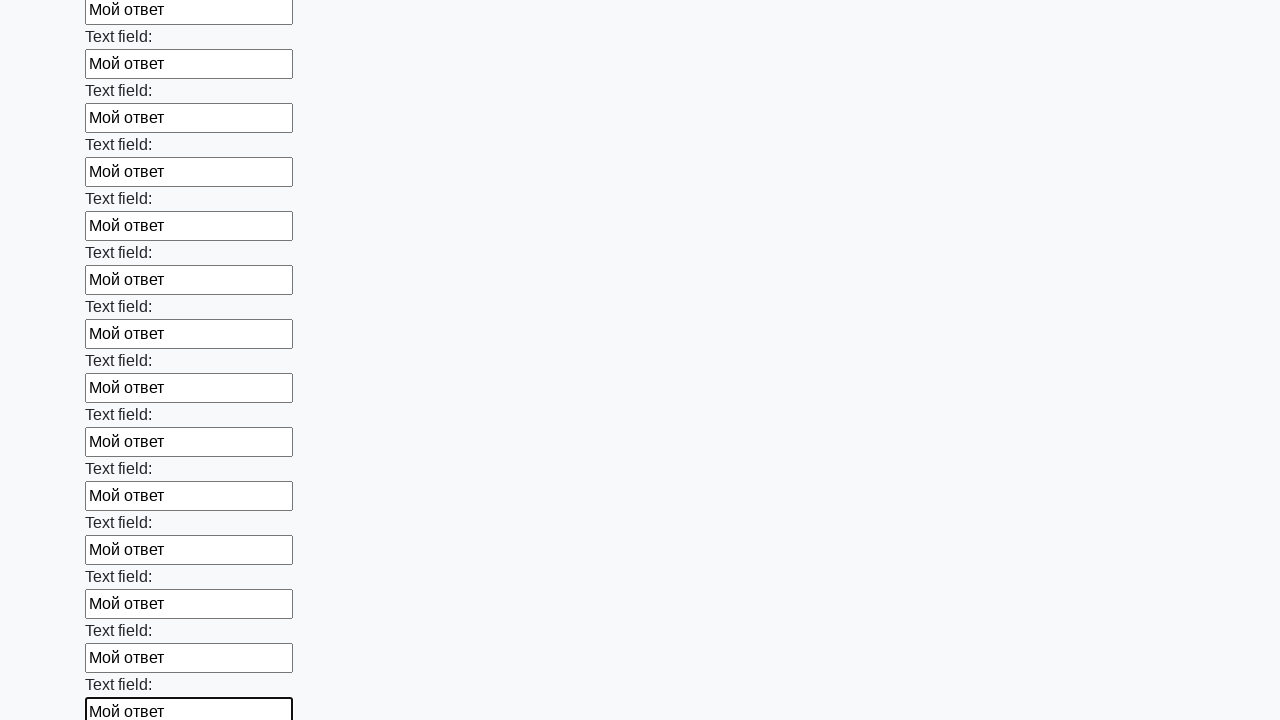

Filled a text input field with 'Мой ответ' on input[type=text] >> nth=58
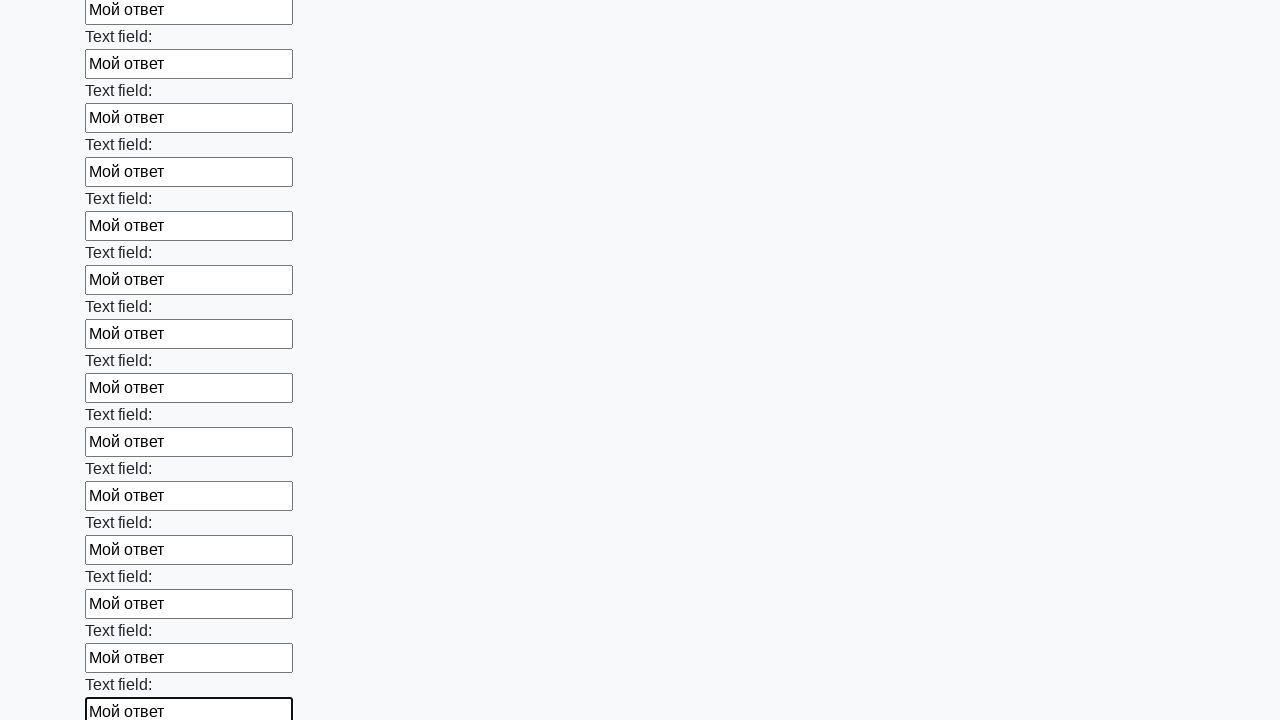

Filled a text input field with 'Мой ответ' on input[type=text] >> nth=59
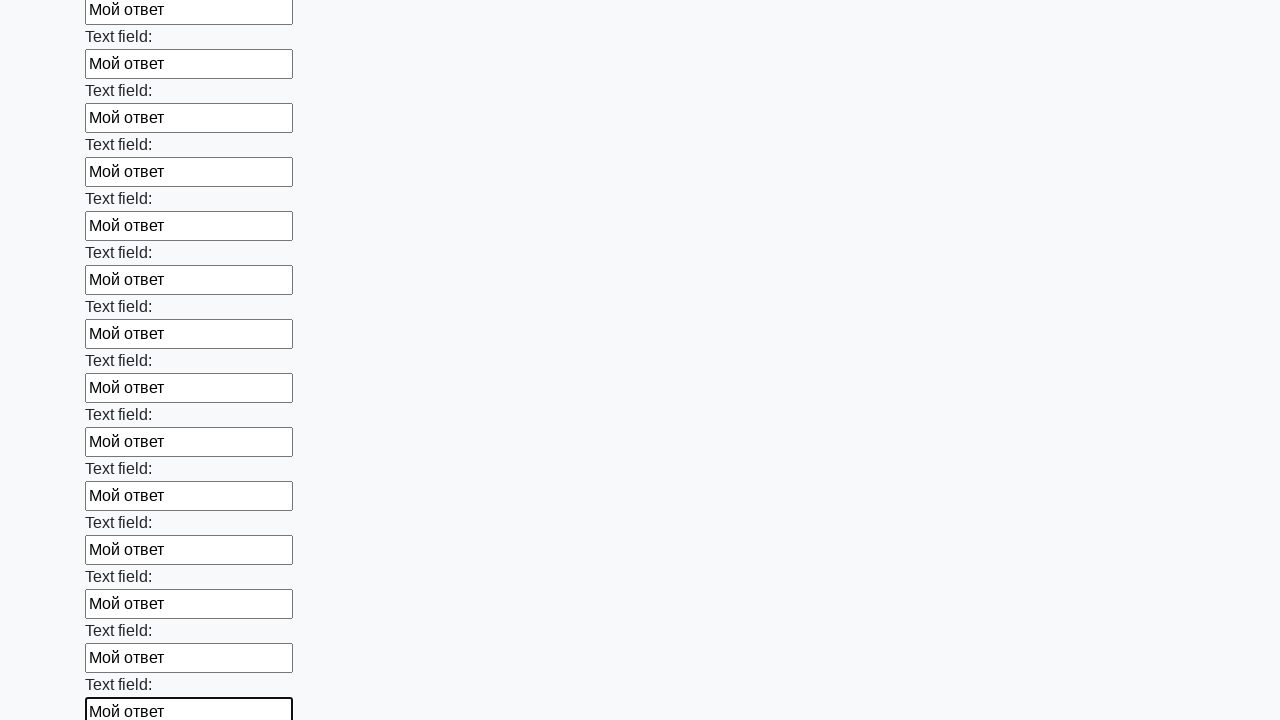

Filled a text input field with 'Мой ответ' on input[type=text] >> nth=60
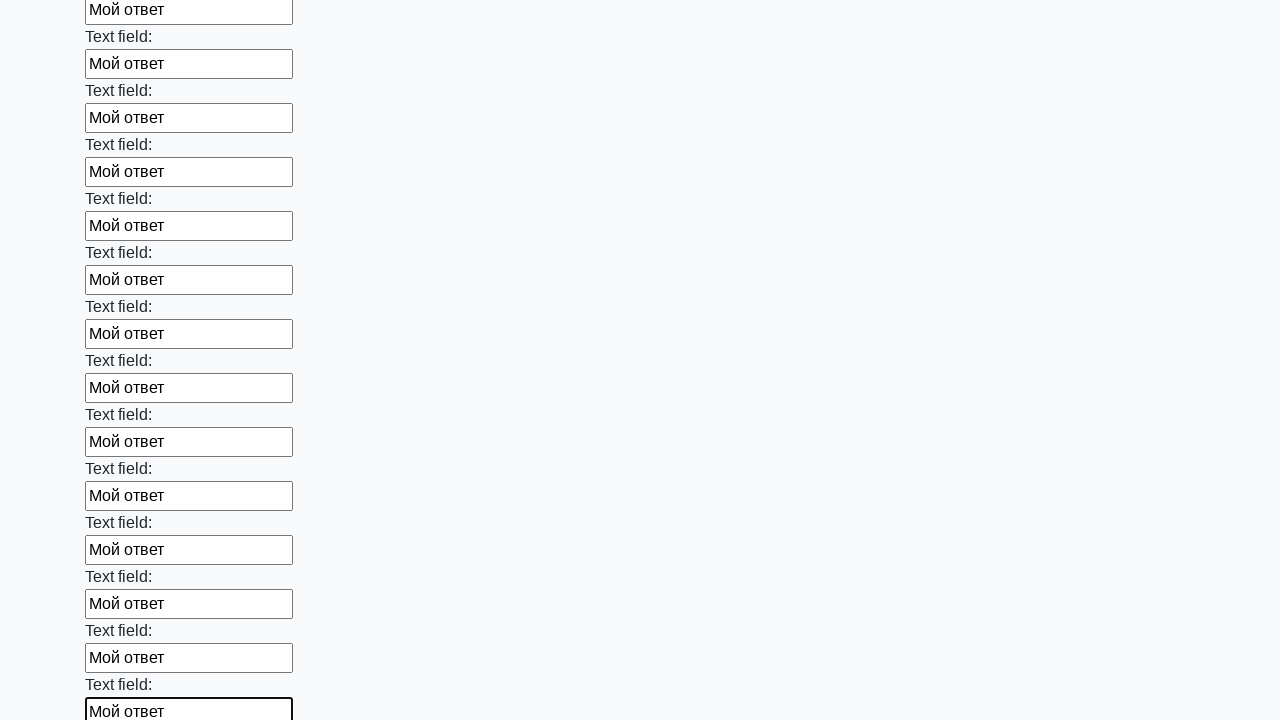

Filled a text input field with 'Мой ответ' on input[type=text] >> nth=61
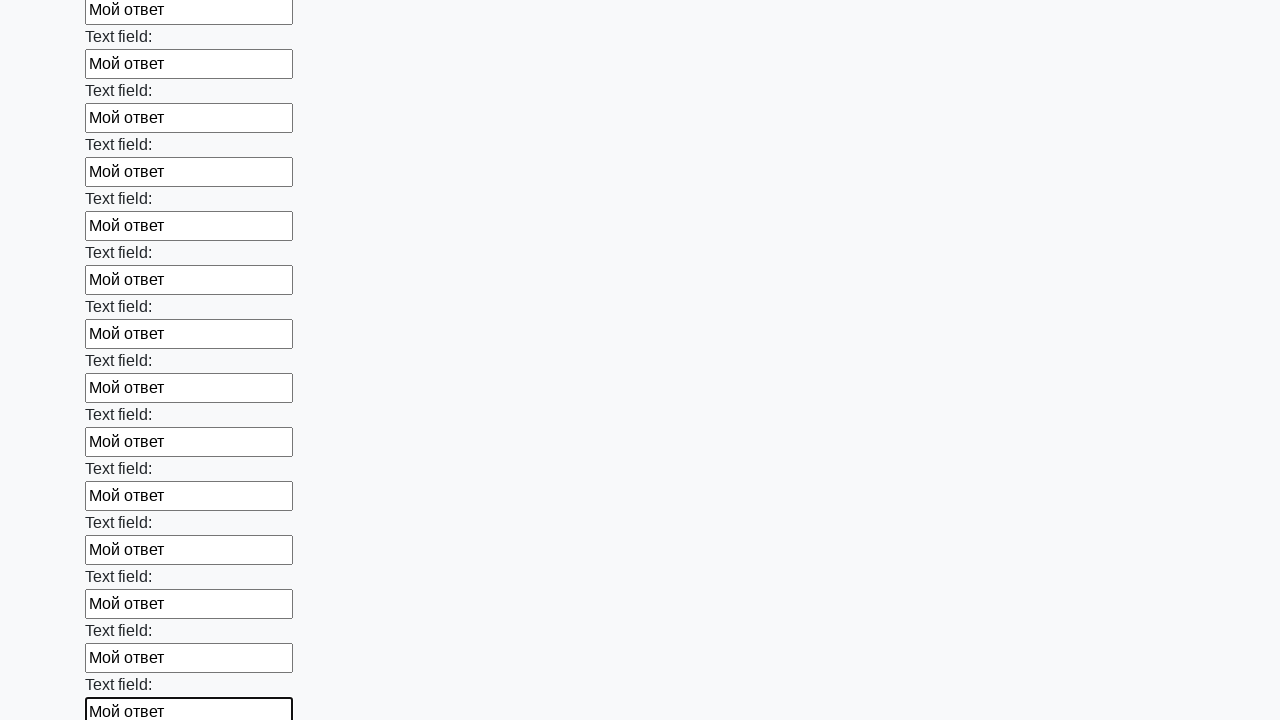

Filled a text input field with 'Мой ответ' on input[type=text] >> nth=62
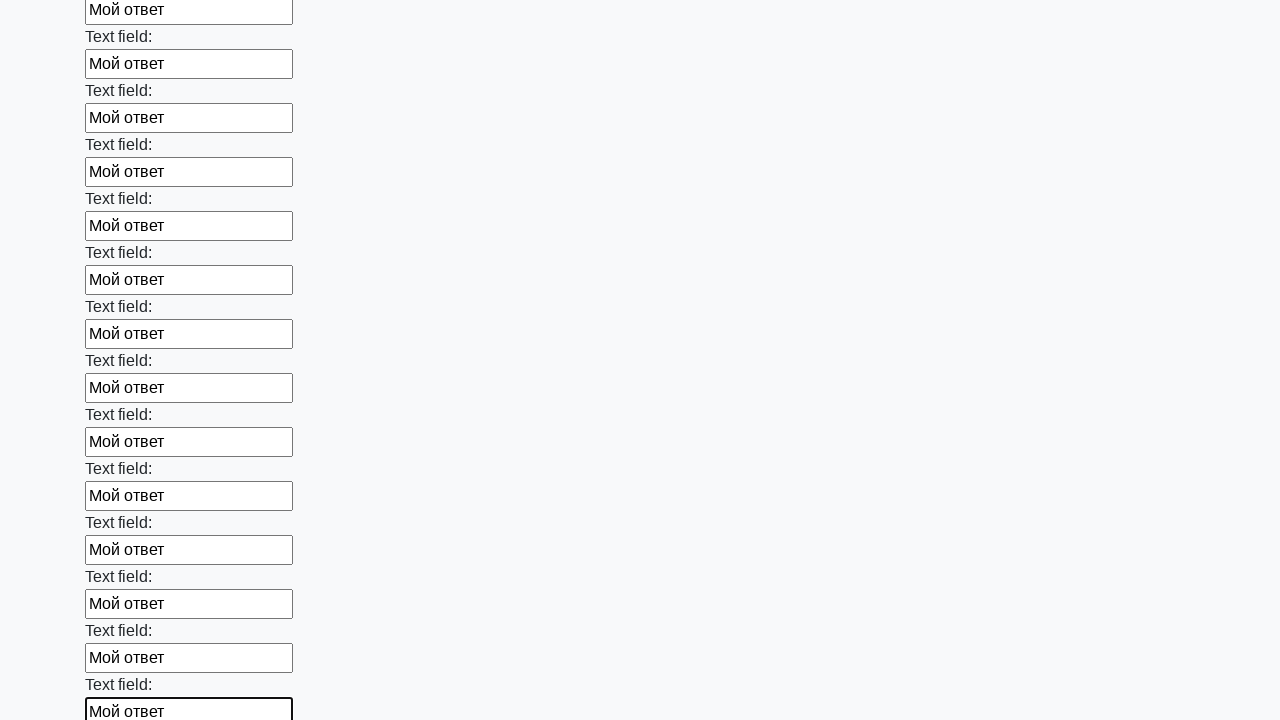

Filled a text input field with 'Мой ответ' on input[type=text] >> nth=63
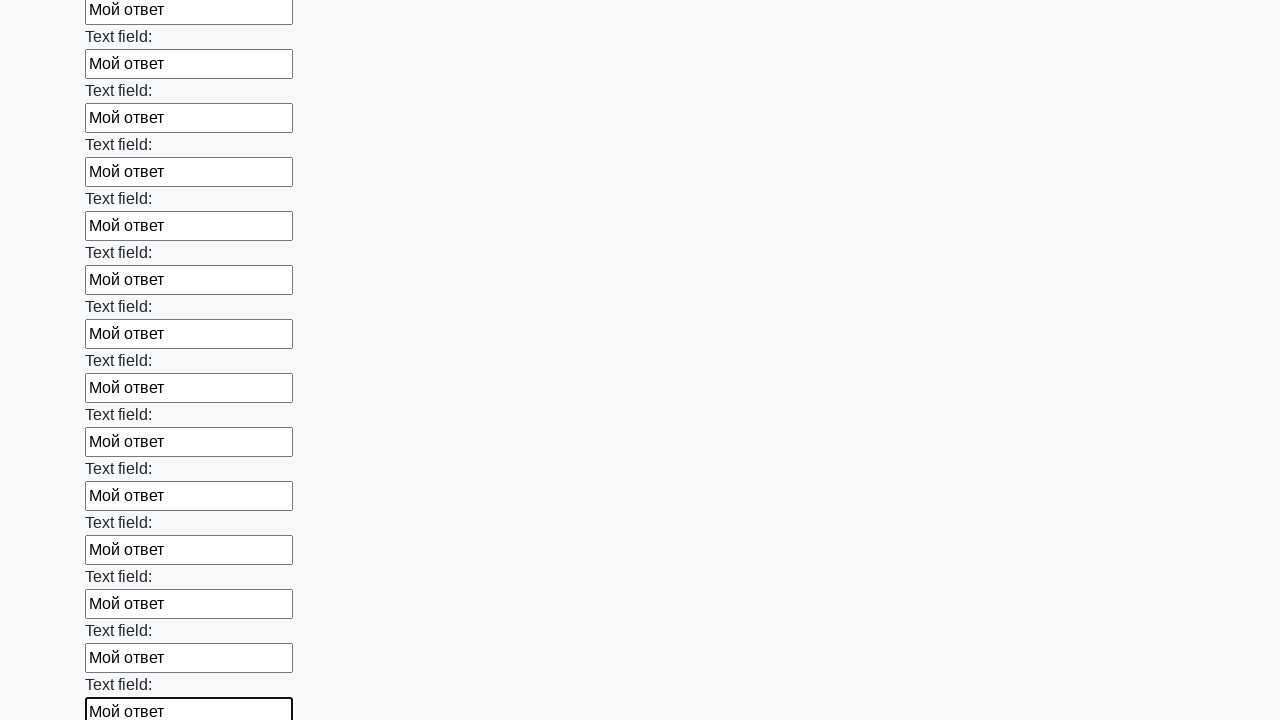

Filled a text input field with 'Мой ответ' on input[type=text] >> nth=64
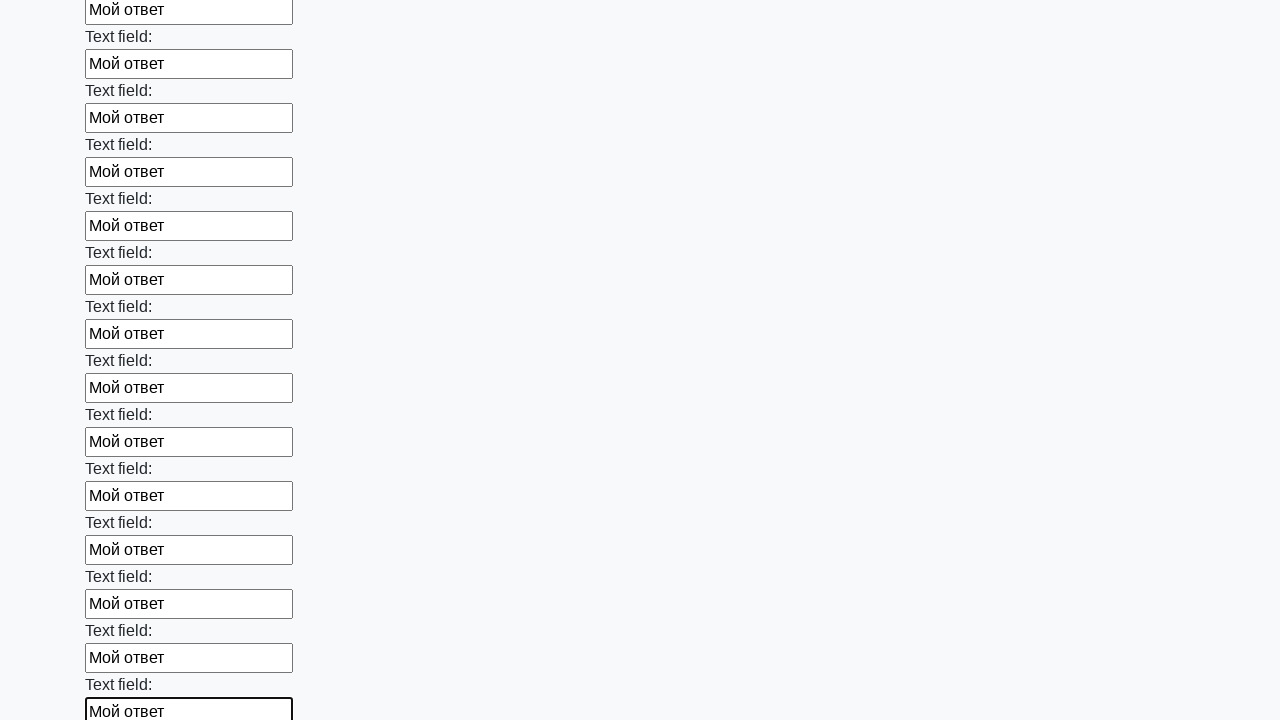

Filled a text input field with 'Мой ответ' on input[type=text] >> nth=65
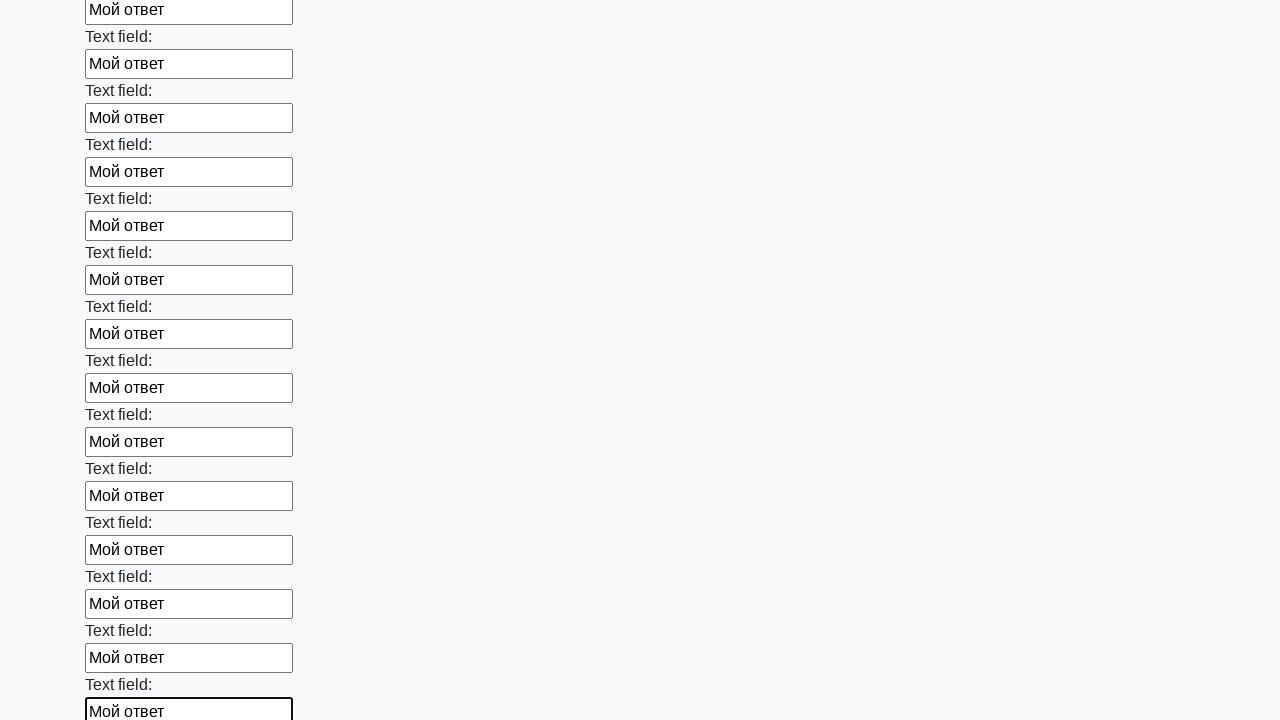

Filled a text input field with 'Мой ответ' on input[type=text] >> nth=66
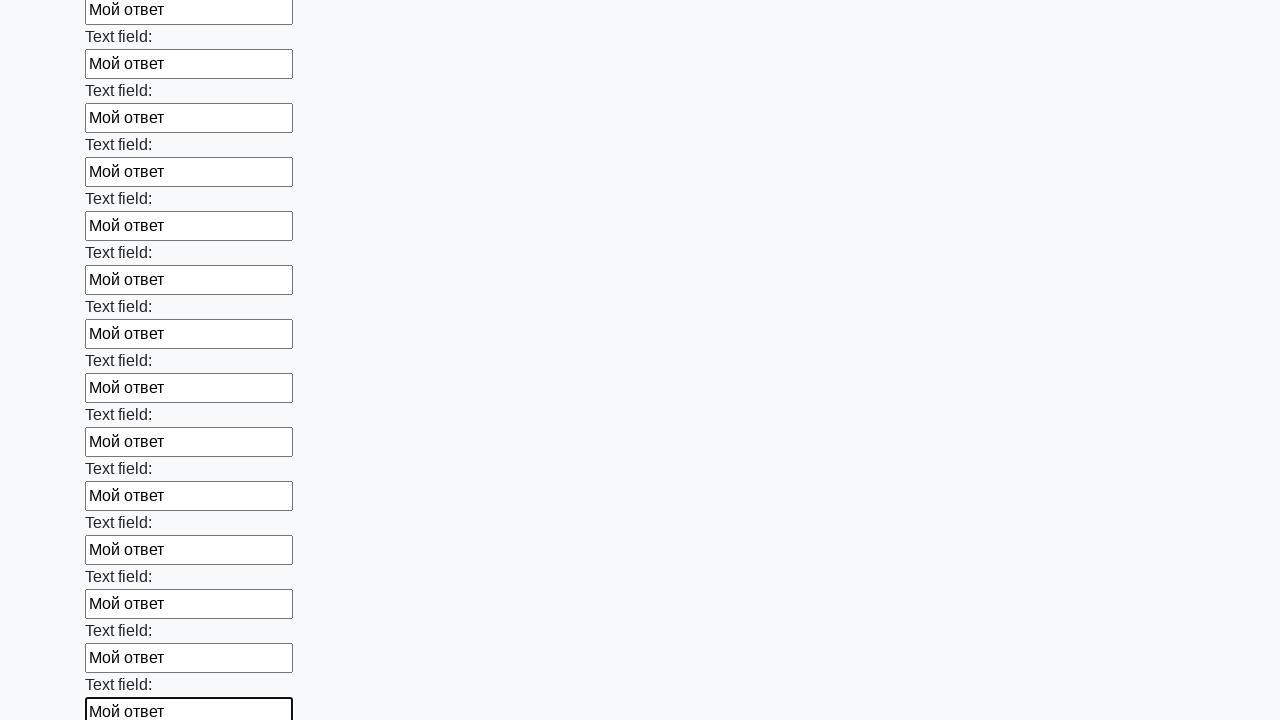

Filled a text input field with 'Мой ответ' on input[type=text] >> nth=67
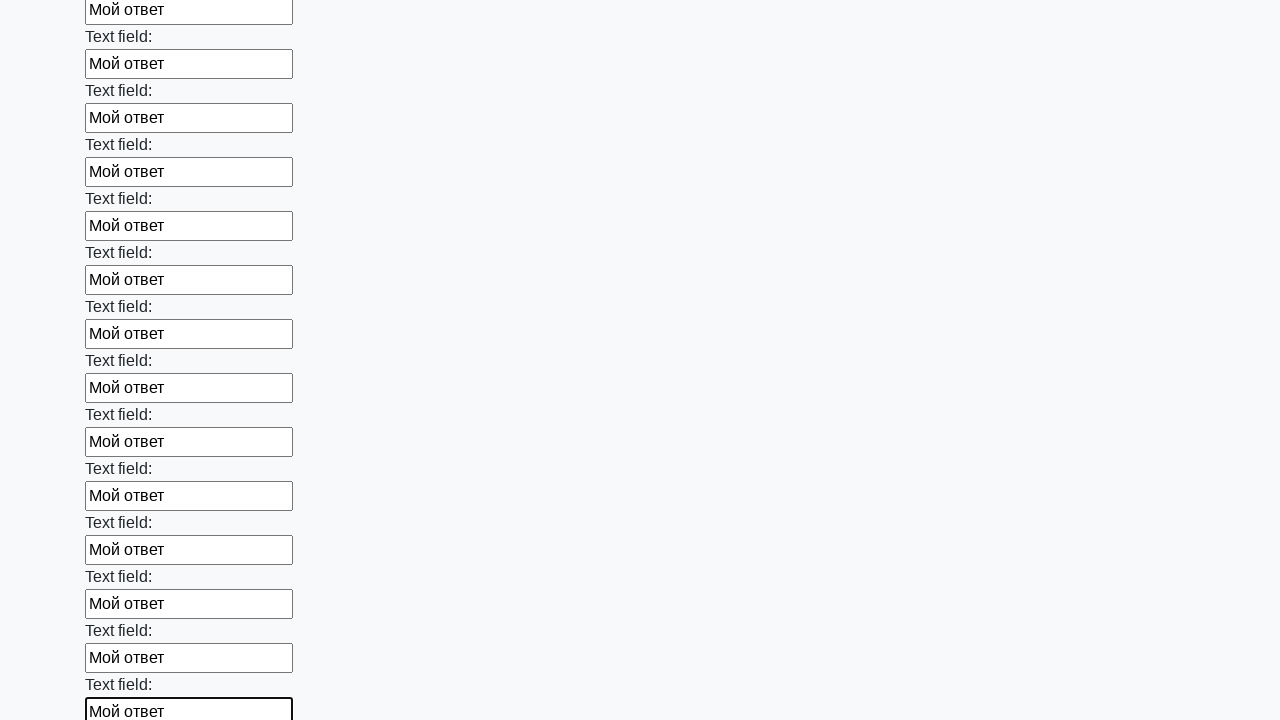

Filled a text input field with 'Мой ответ' on input[type=text] >> nth=68
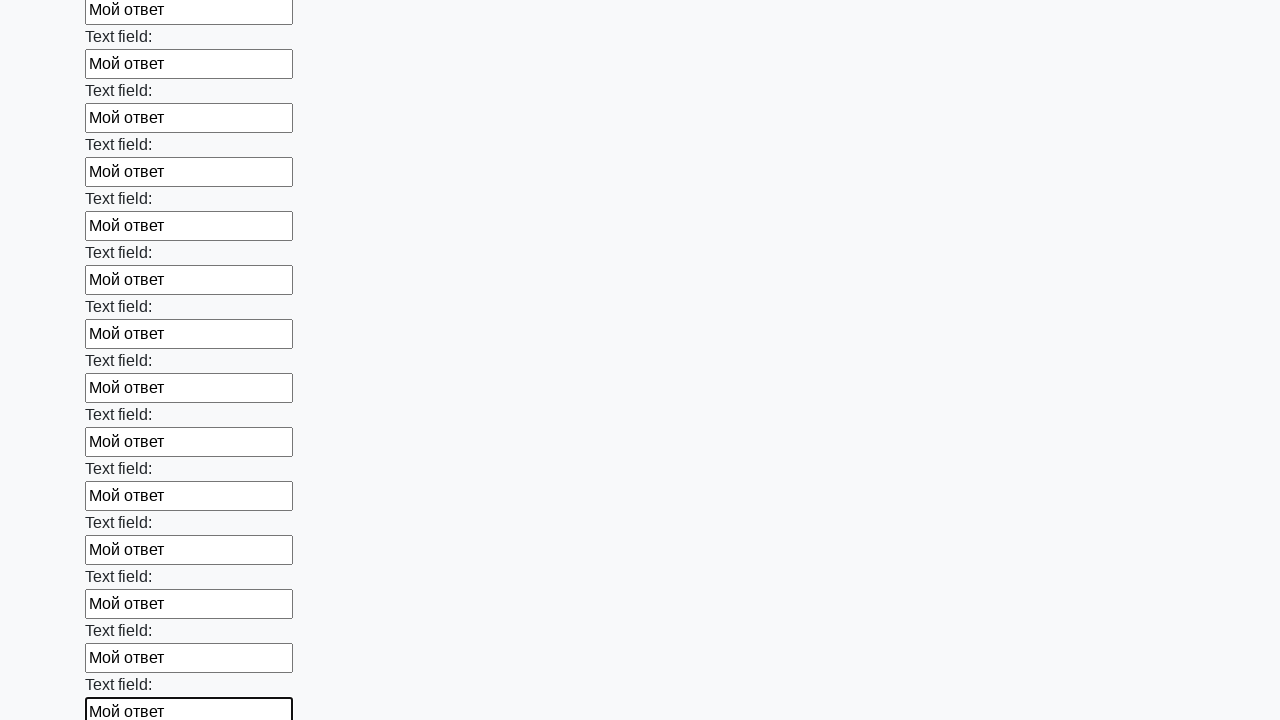

Filled a text input field with 'Мой ответ' on input[type=text] >> nth=69
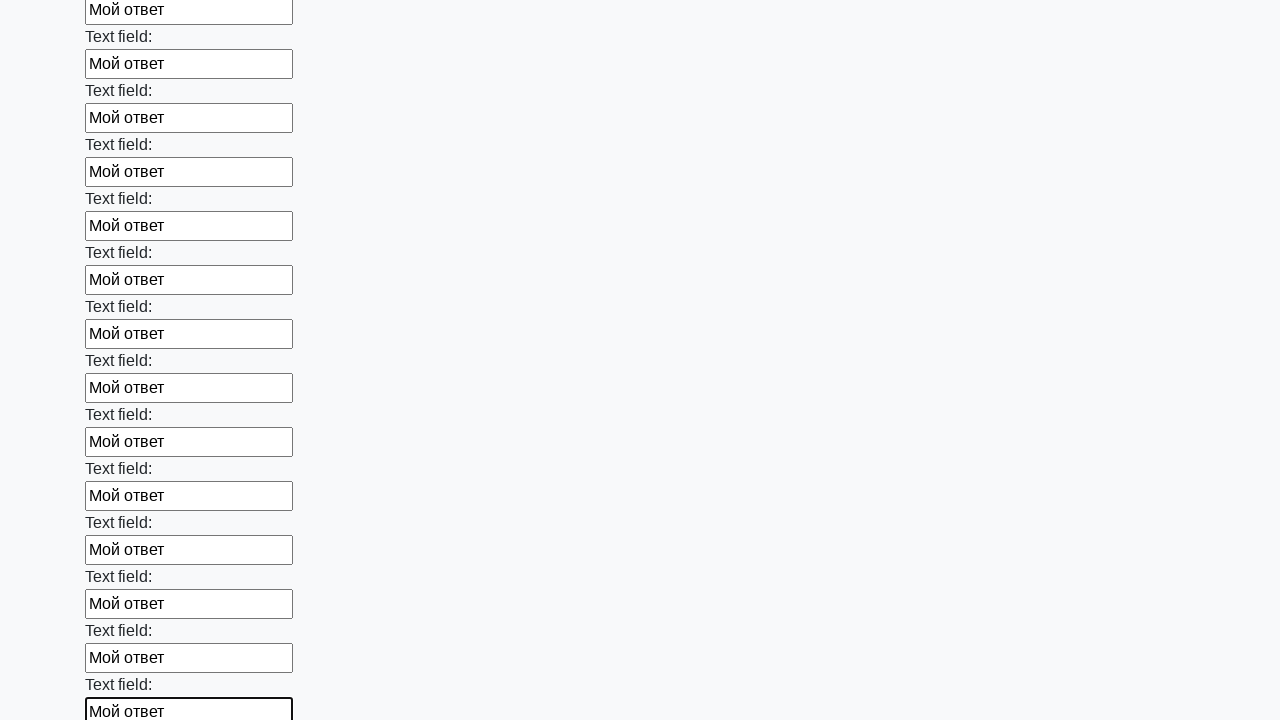

Filled a text input field with 'Мой ответ' on input[type=text] >> nth=70
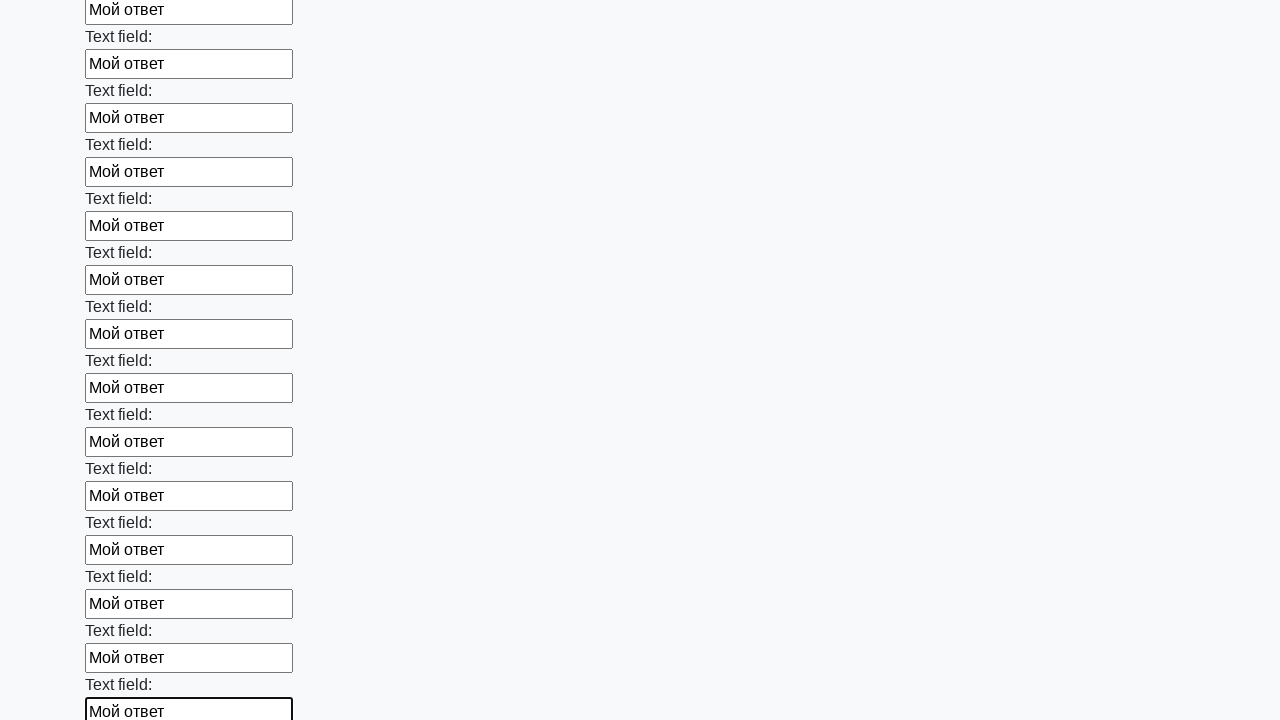

Filled a text input field with 'Мой ответ' on input[type=text] >> nth=71
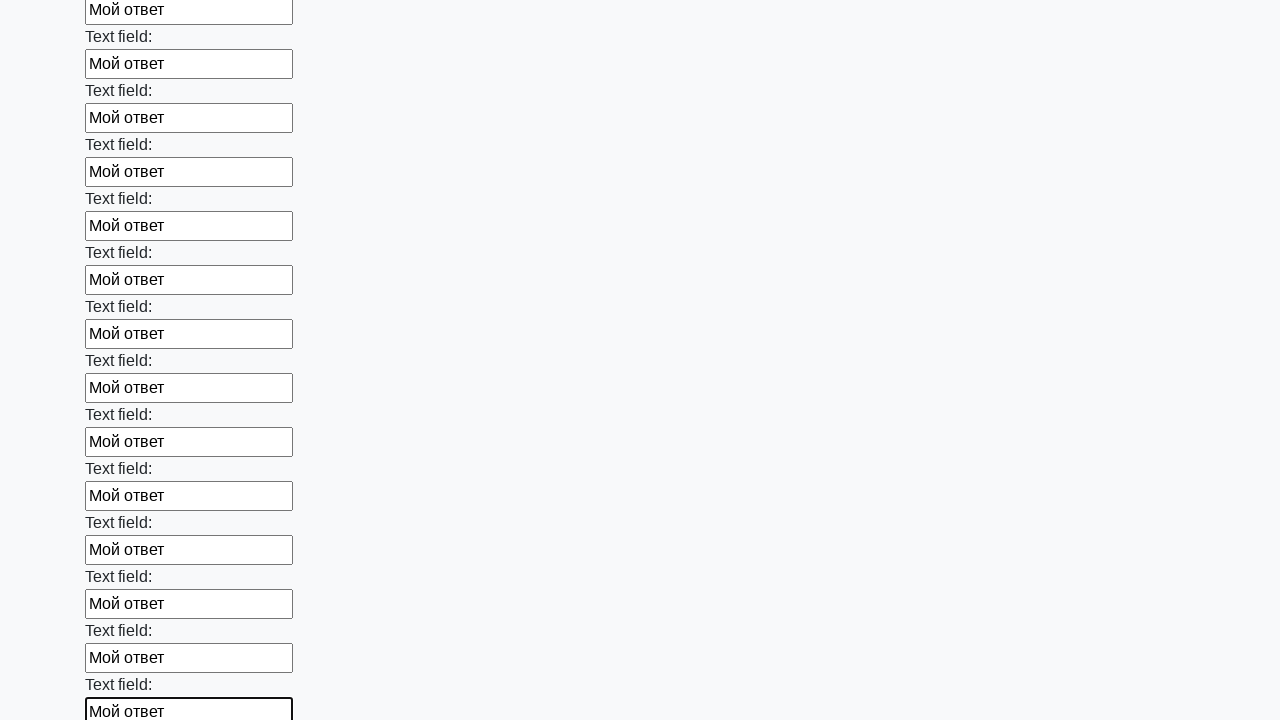

Filled a text input field with 'Мой ответ' on input[type=text] >> nth=72
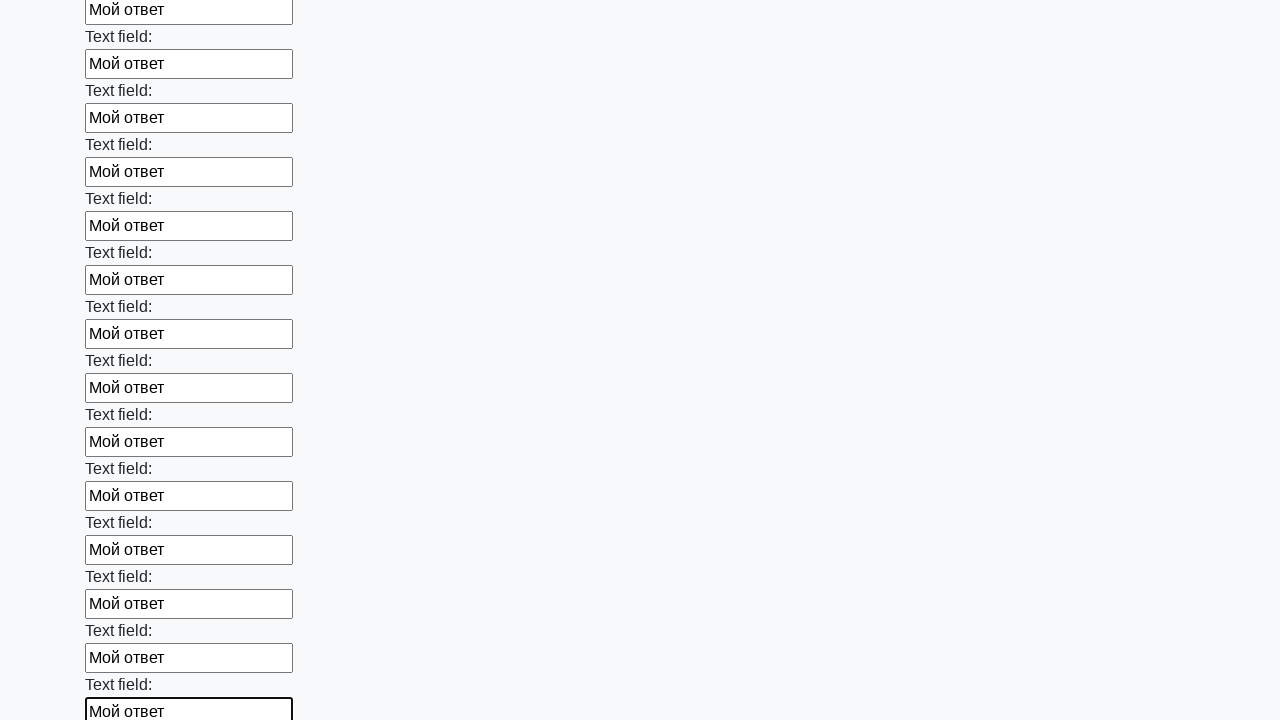

Filled a text input field with 'Мой ответ' on input[type=text] >> nth=73
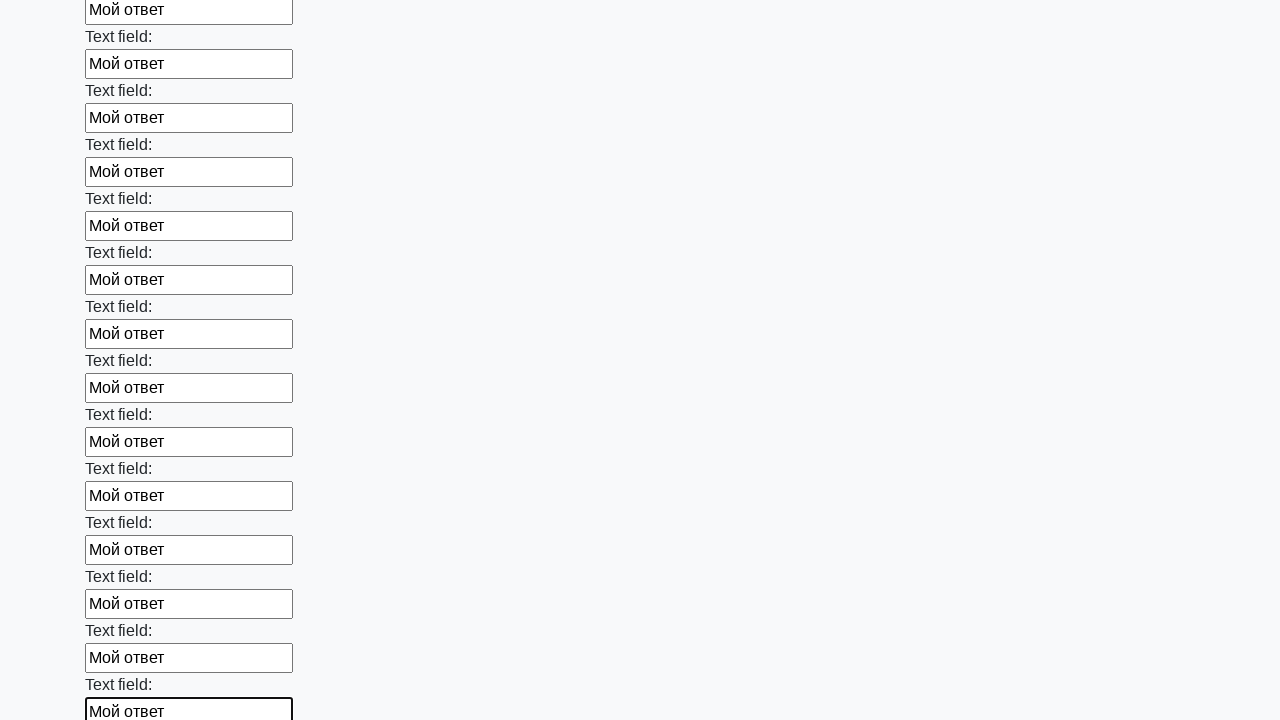

Filled a text input field with 'Мой ответ' on input[type=text] >> nth=74
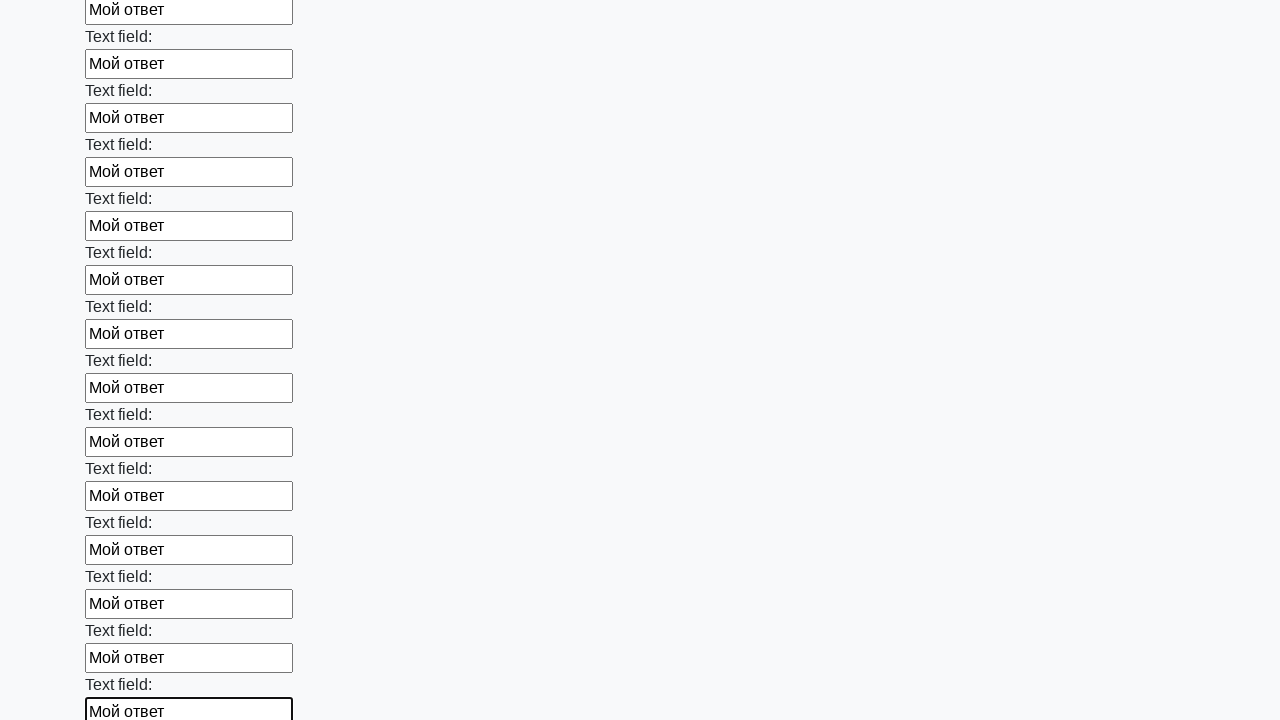

Filled a text input field with 'Мой ответ' on input[type=text] >> nth=75
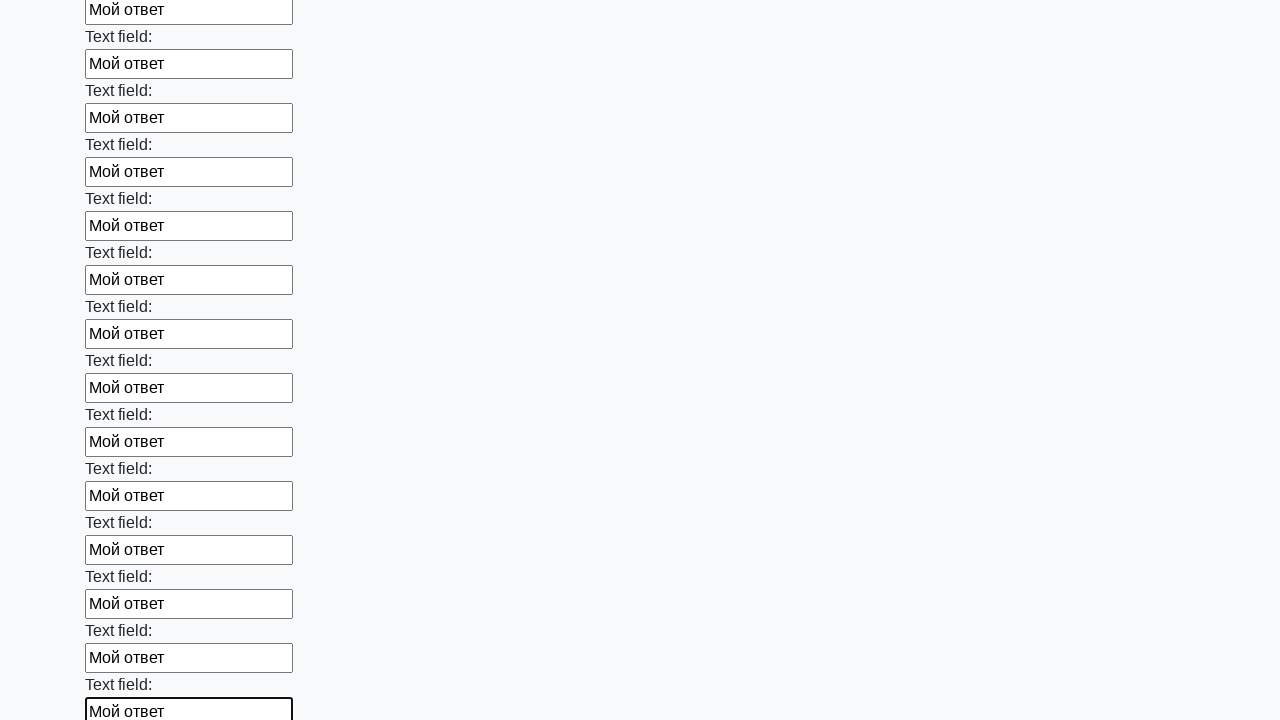

Filled a text input field with 'Мой ответ' on input[type=text] >> nth=76
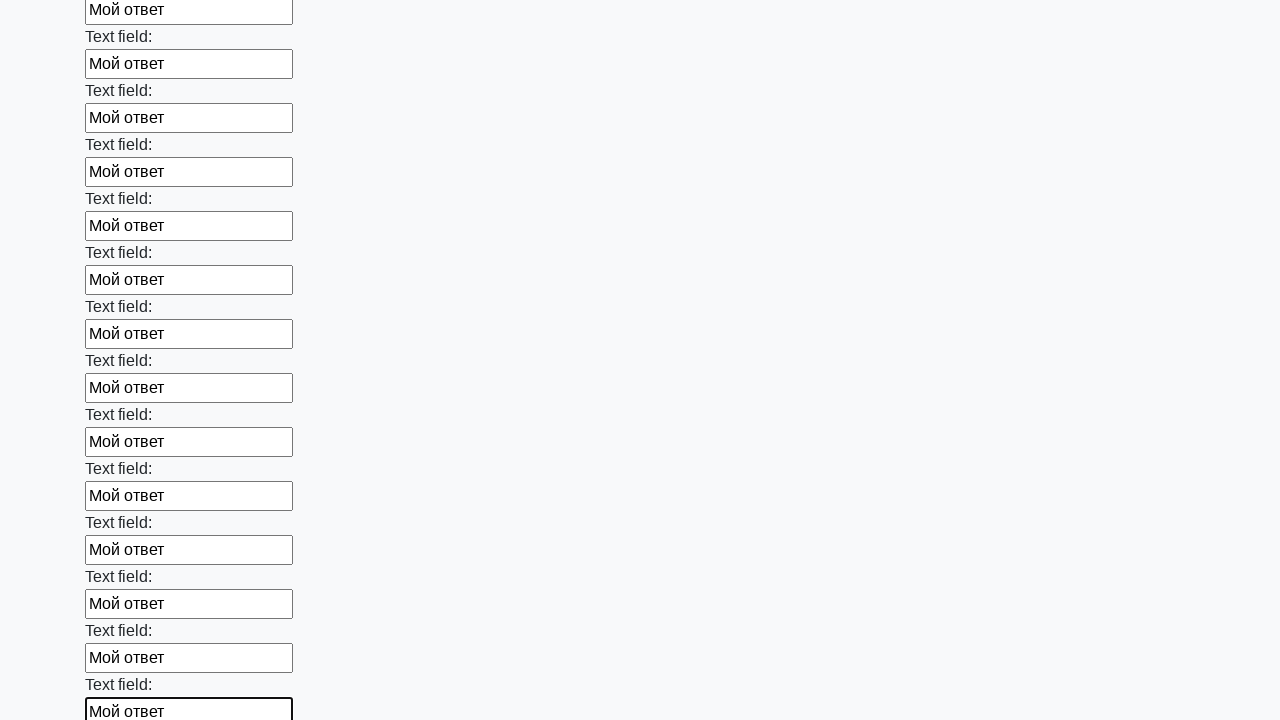

Filled a text input field with 'Мой ответ' on input[type=text] >> nth=77
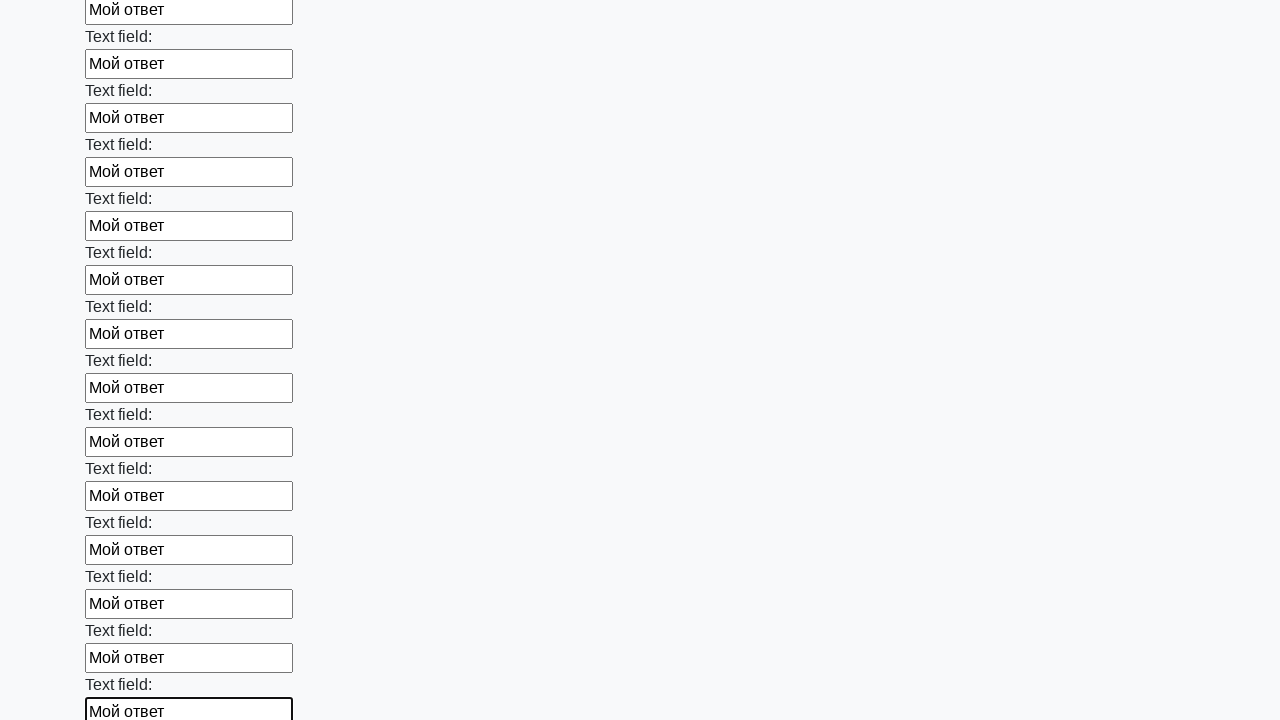

Filled a text input field with 'Мой ответ' on input[type=text] >> nth=78
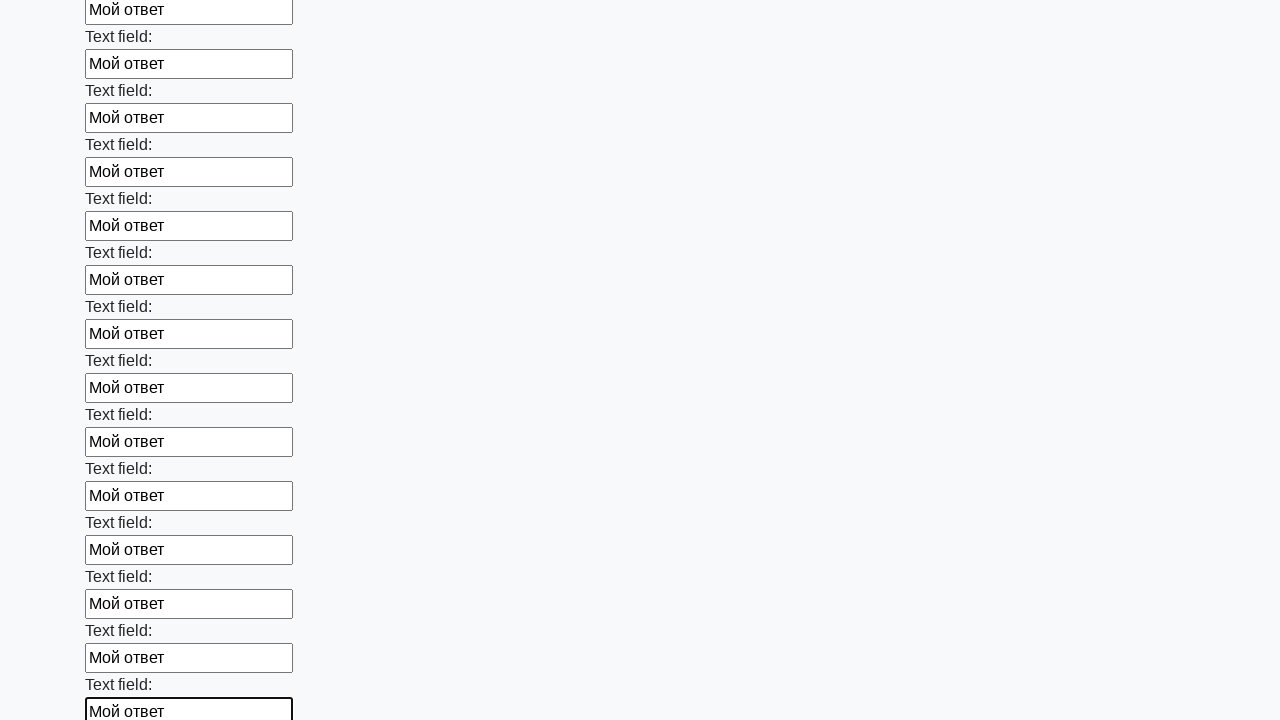

Filled a text input field with 'Мой ответ' on input[type=text] >> nth=79
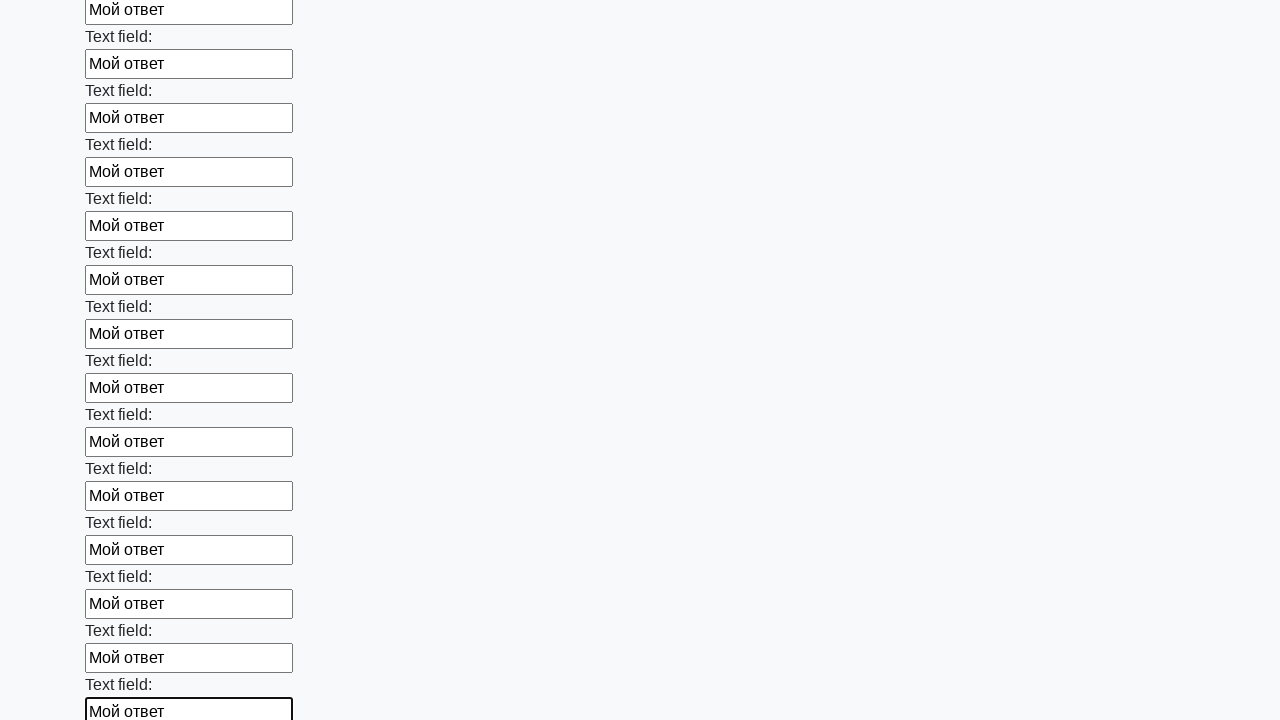

Filled a text input field with 'Мой ответ' on input[type=text] >> nth=80
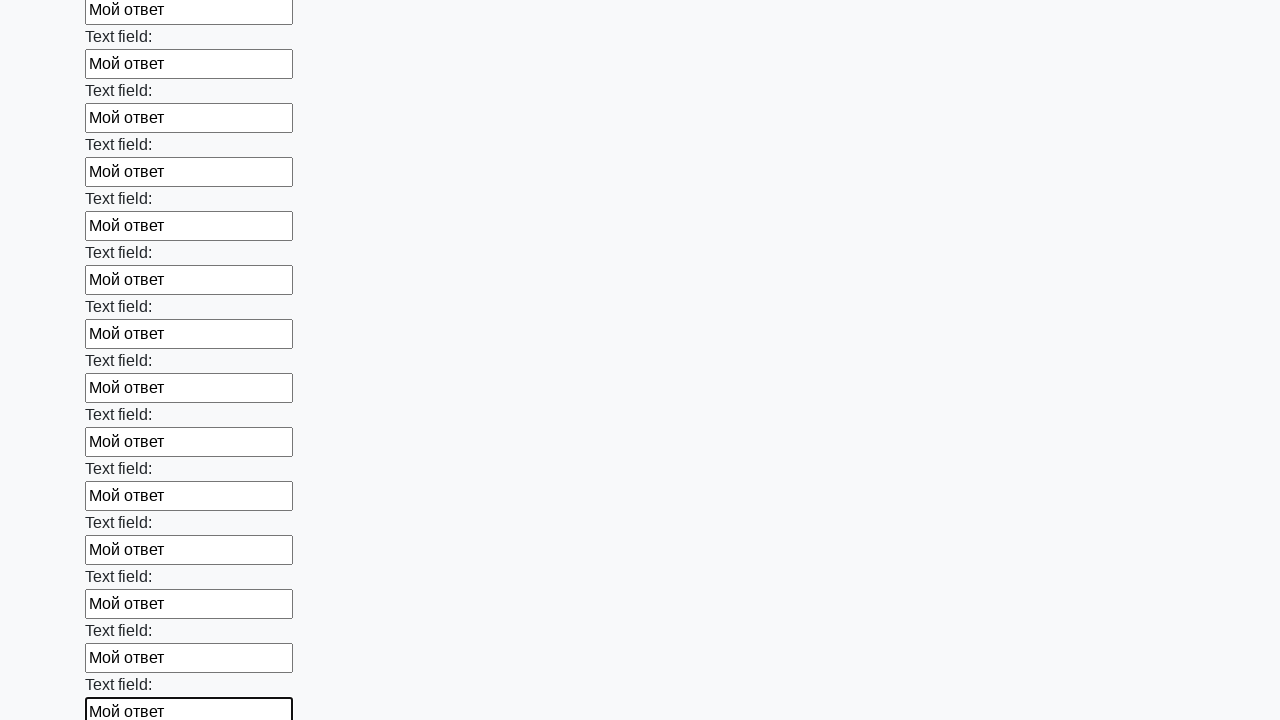

Filled a text input field with 'Мой ответ' on input[type=text] >> nth=81
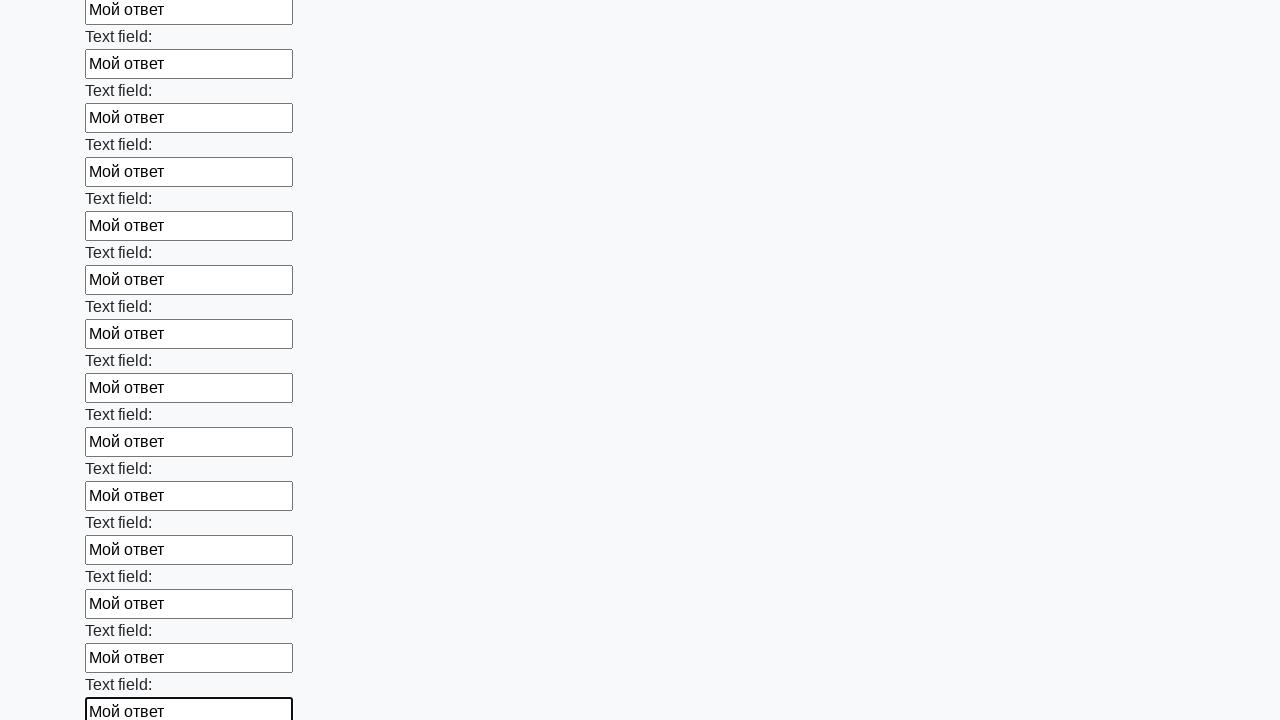

Filled a text input field with 'Мой ответ' on input[type=text] >> nth=82
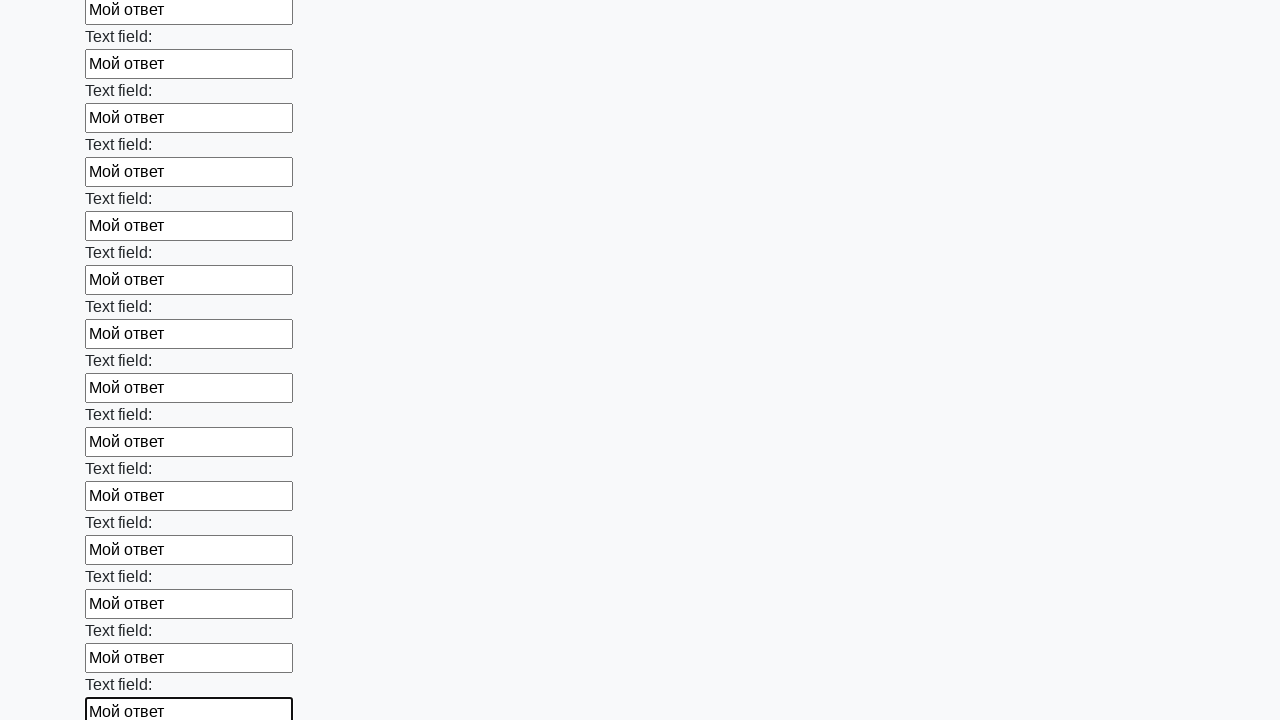

Filled a text input field with 'Мой ответ' on input[type=text] >> nth=83
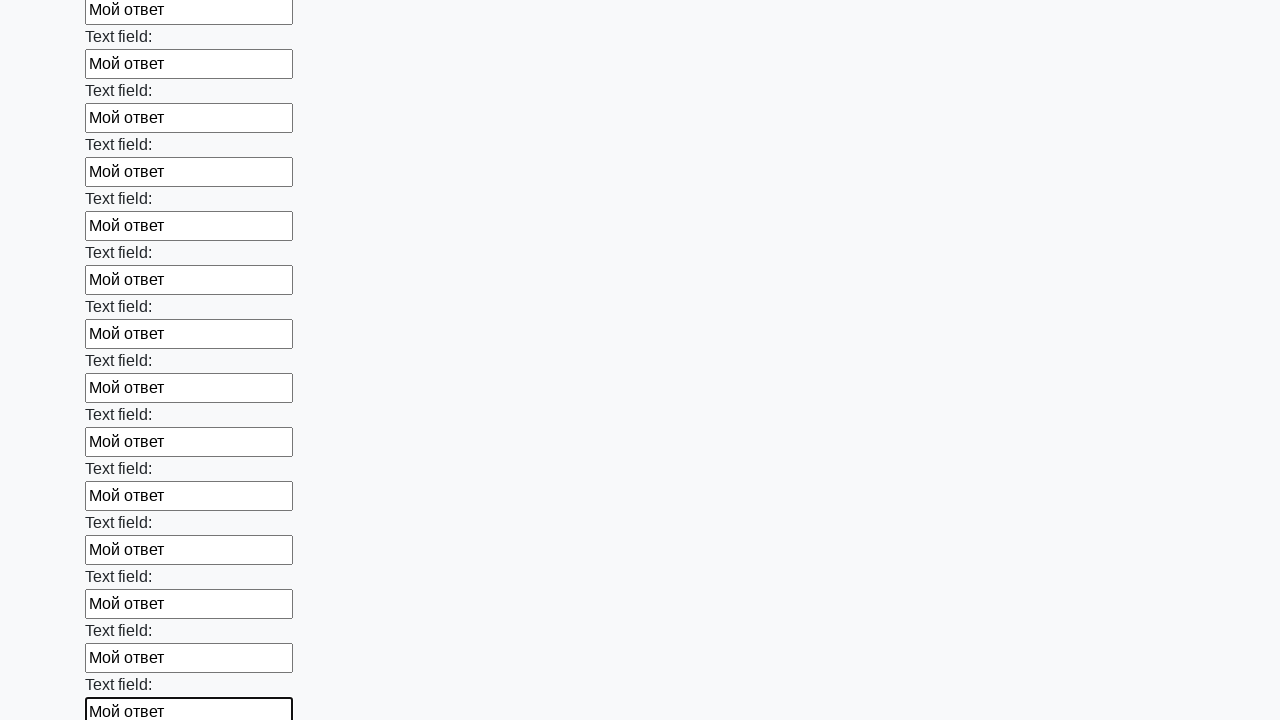

Filled a text input field with 'Мой ответ' on input[type=text] >> nth=84
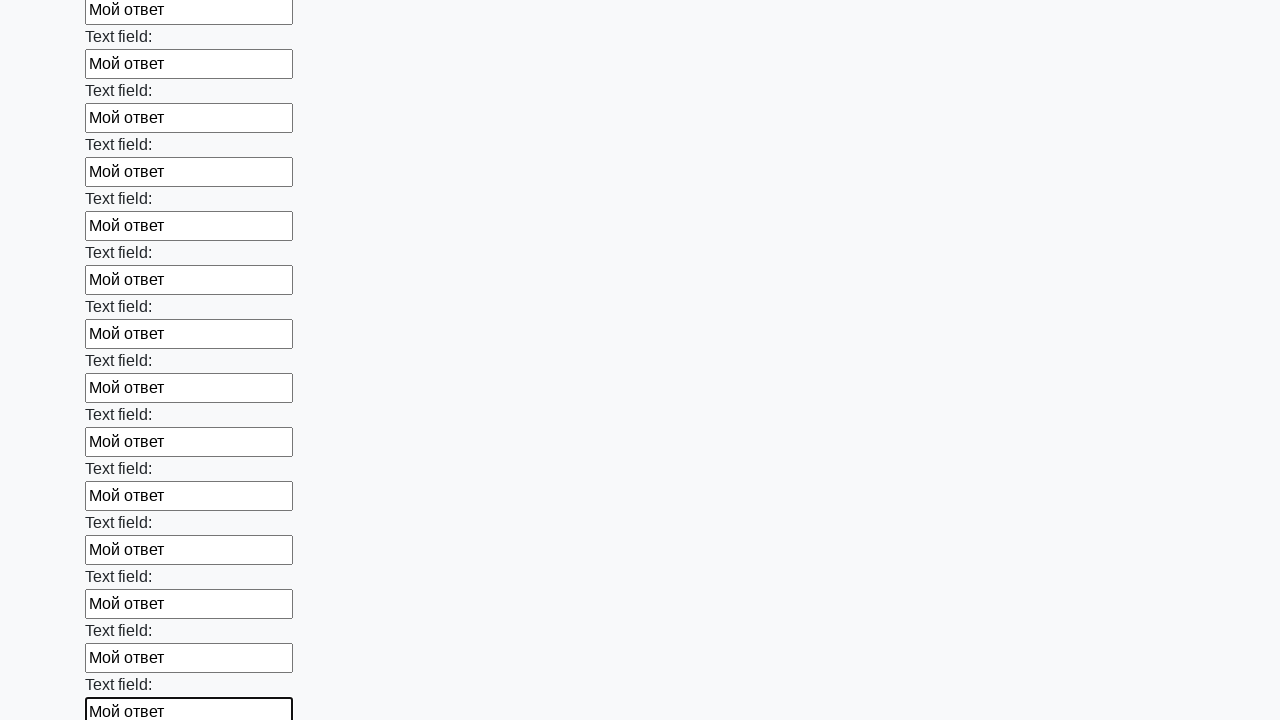

Filled a text input field with 'Мой ответ' on input[type=text] >> nth=85
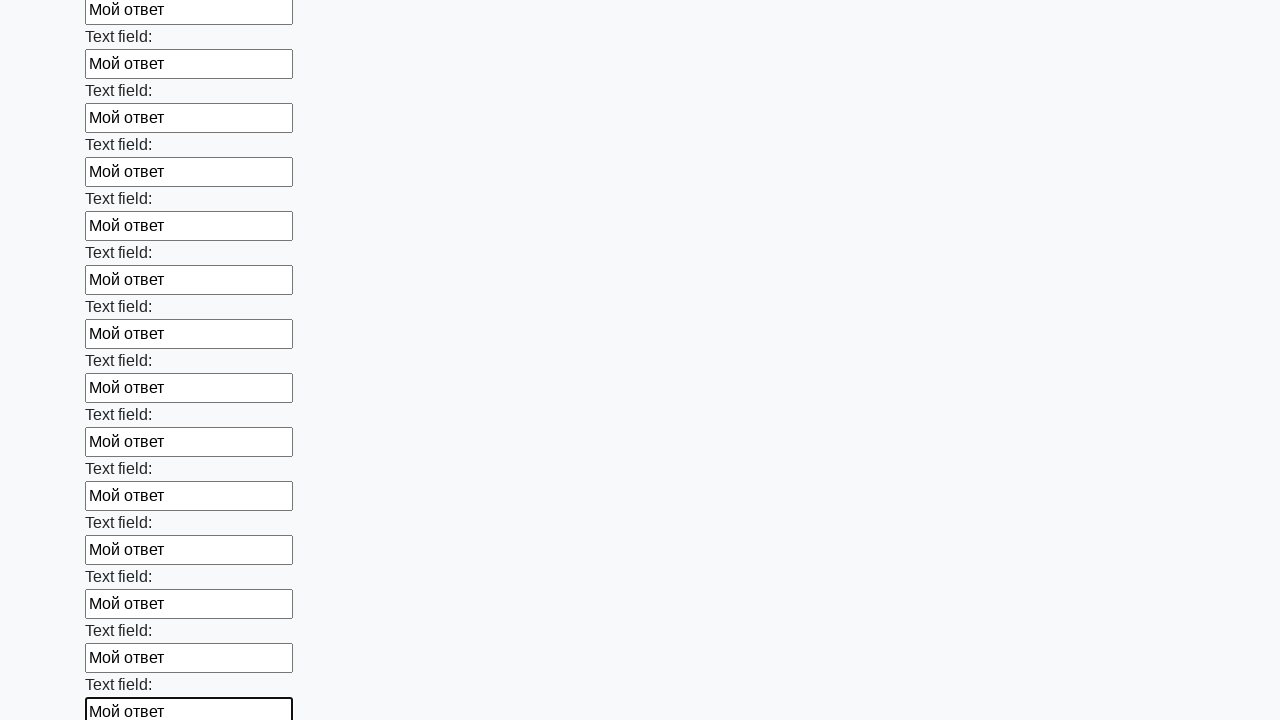

Filled a text input field with 'Мой ответ' on input[type=text] >> nth=86
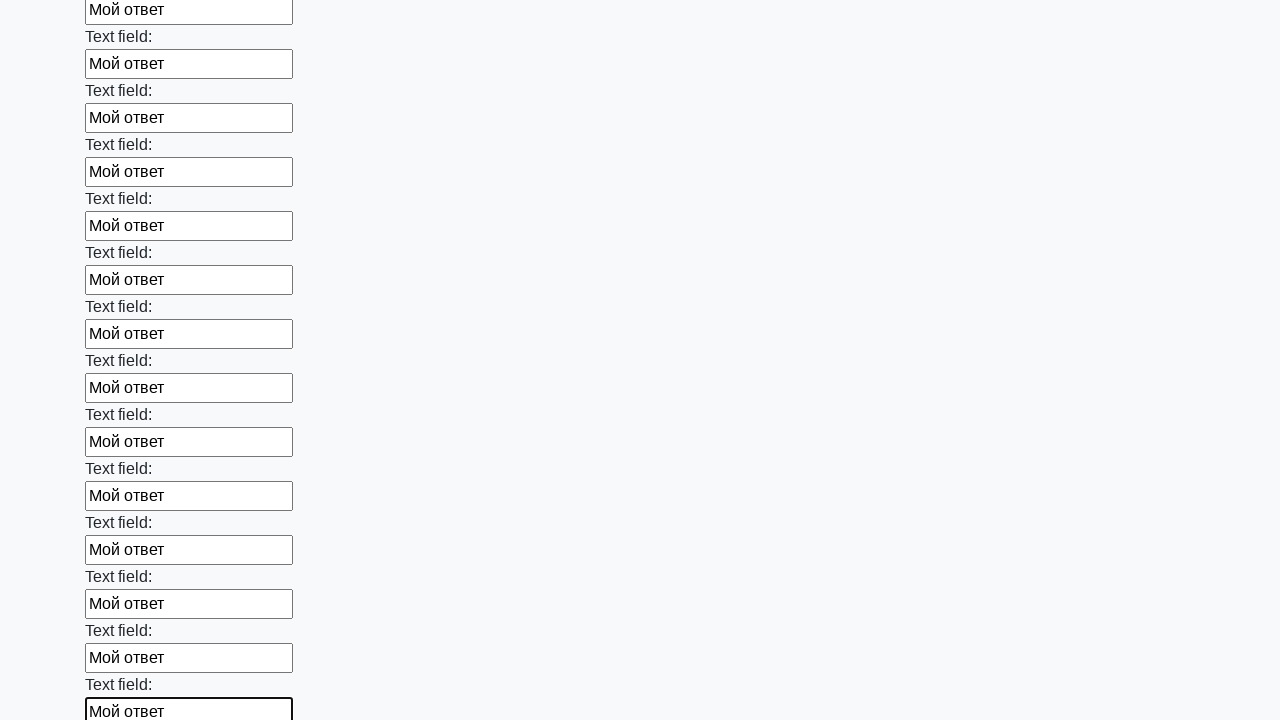

Filled a text input field with 'Мой ответ' on input[type=text] >> nth=87
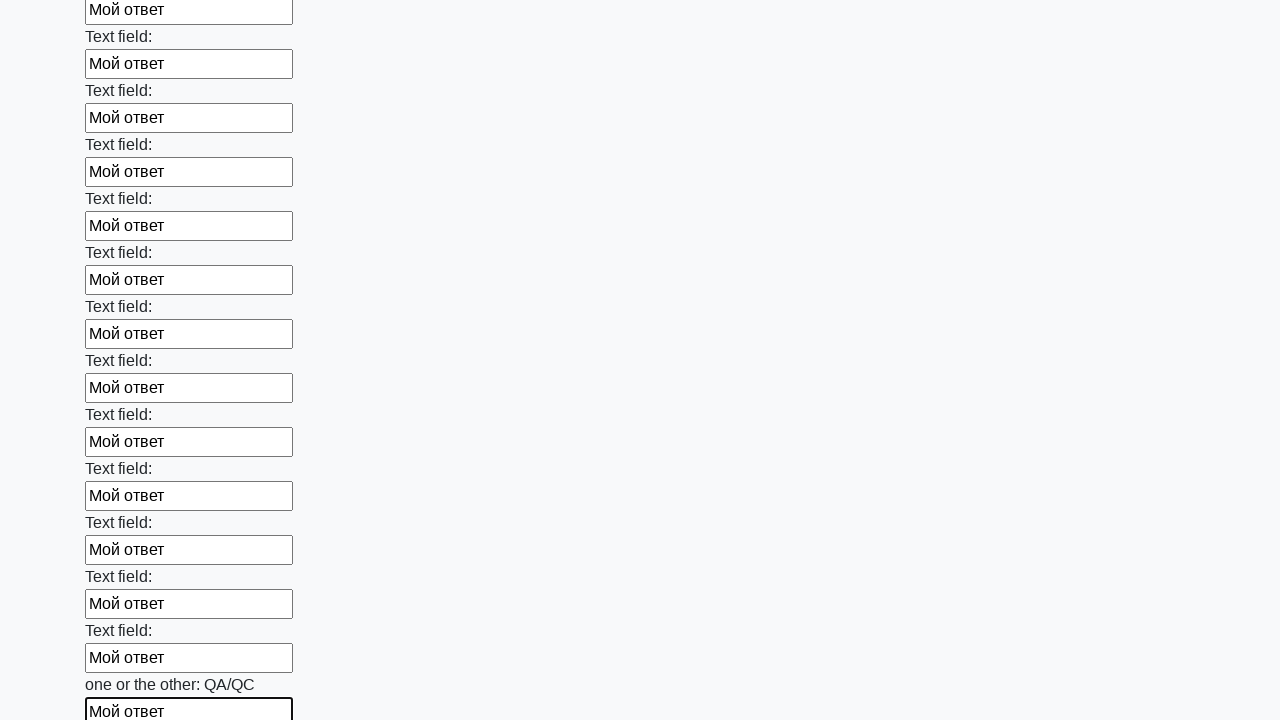

Filled a text input field with 'Мой ответ' on input[type=text] >> nth=88
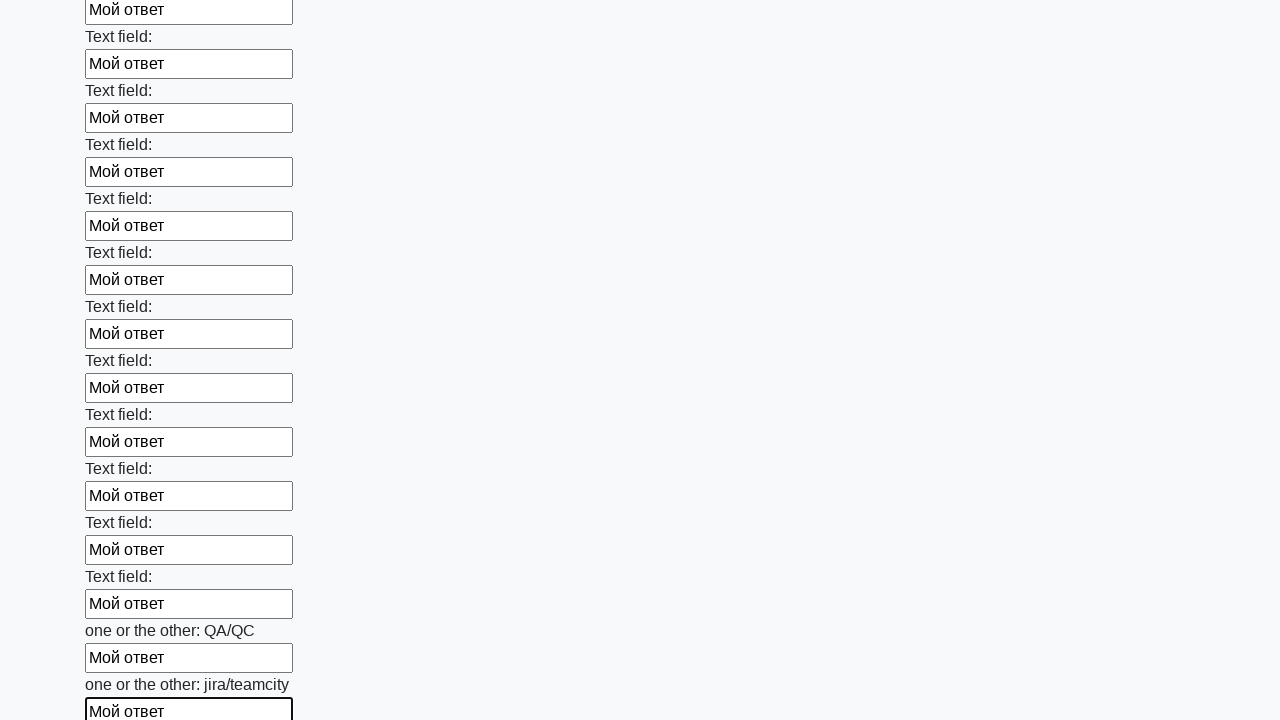

Filled a text input field with 'Мой ответ' on input[type=text] >> nth=89
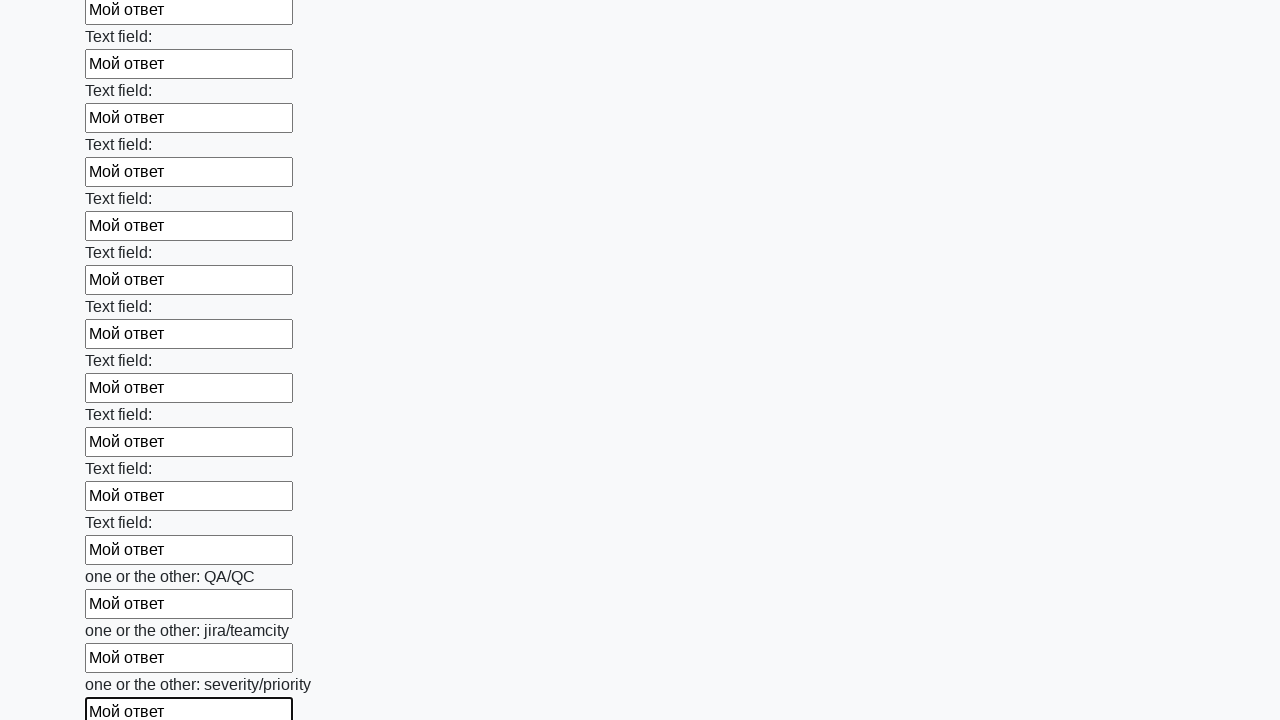

Filled a text input field with 'Мой ответ' on input[type=text] >> nth=90
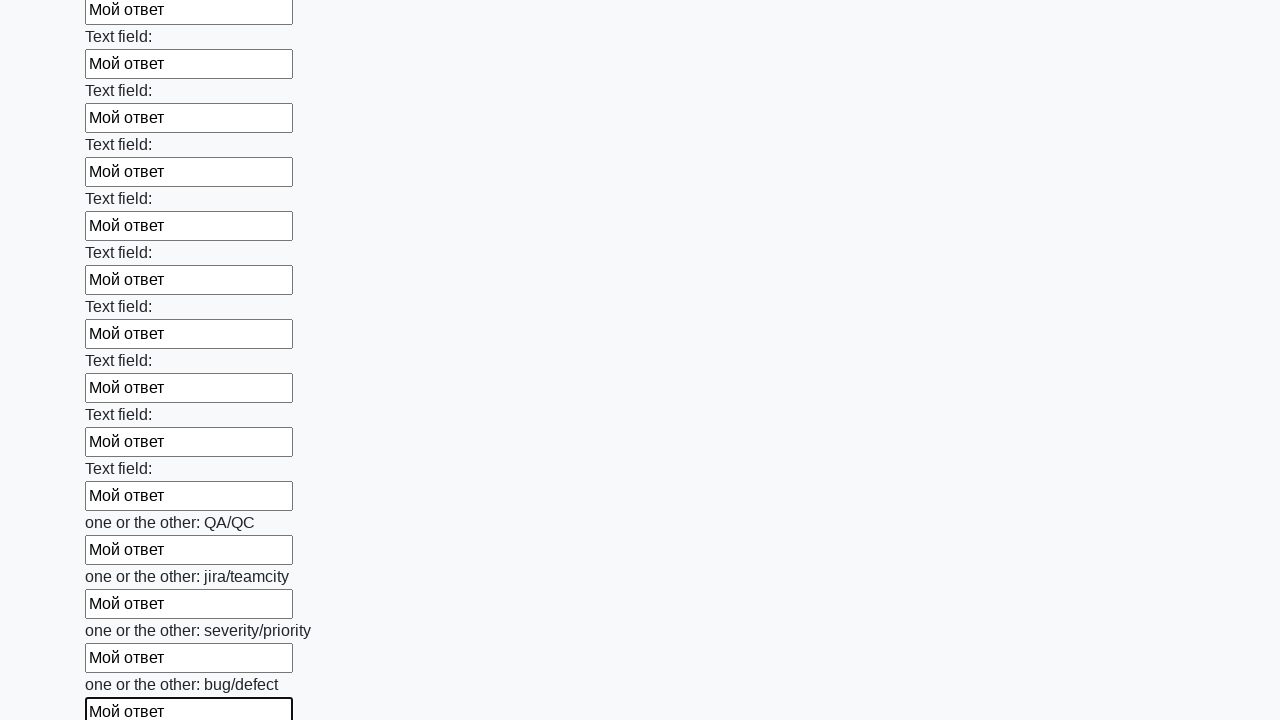

Filled a text input field with 'Мой ответ' on input[type=text] >> nth=91
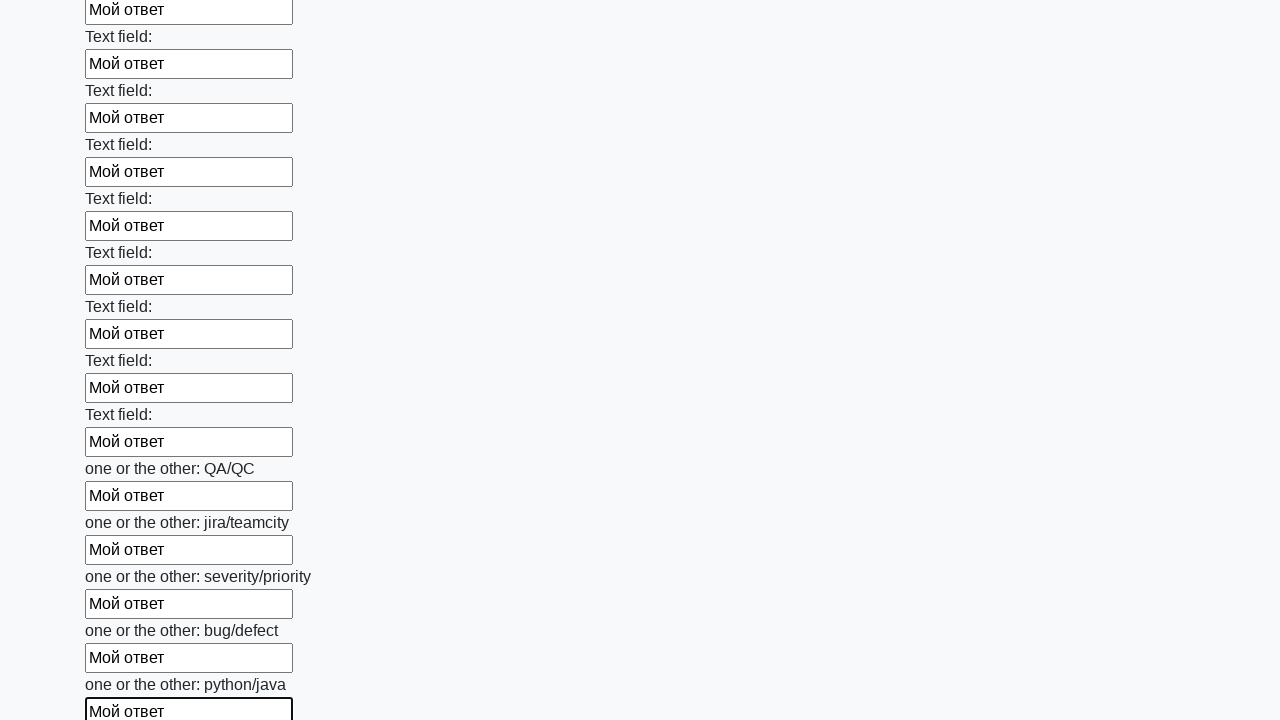

Filled a text input field with 'Мой ответ' on input[type=text] >> nth=92
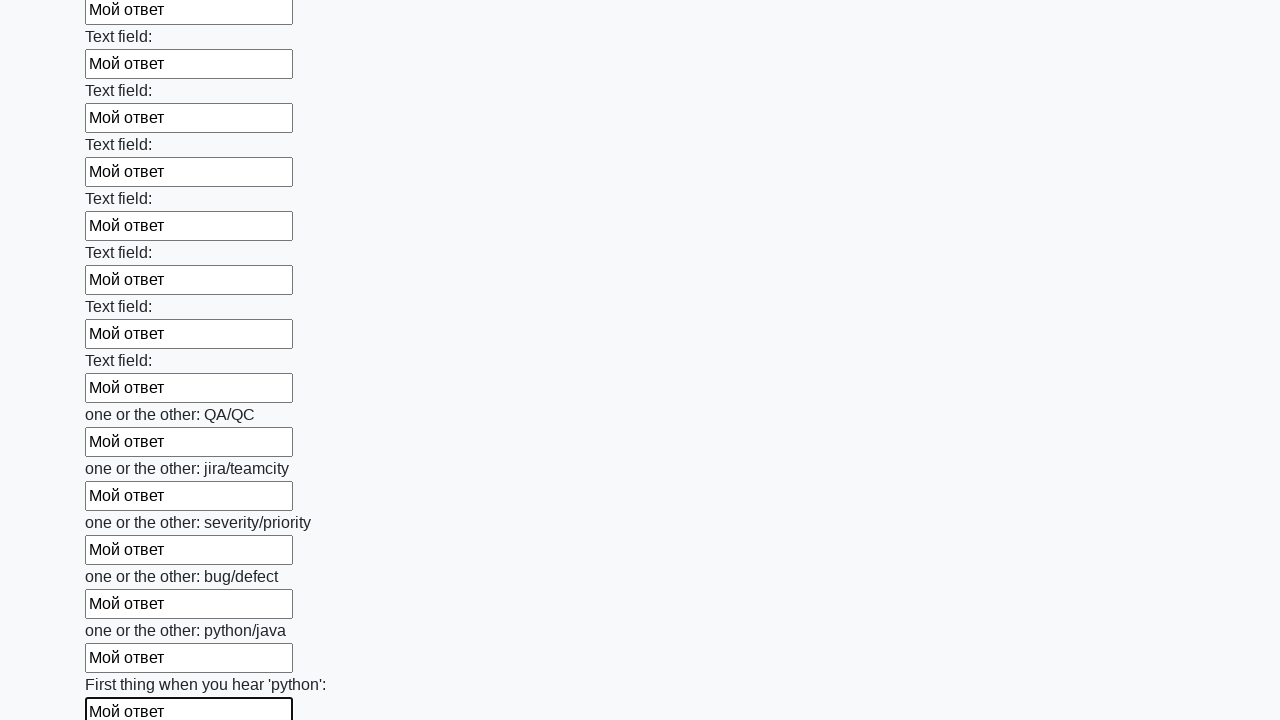

Filled a text input field with 'Мой ответ' on input[type=text] >> nth=93
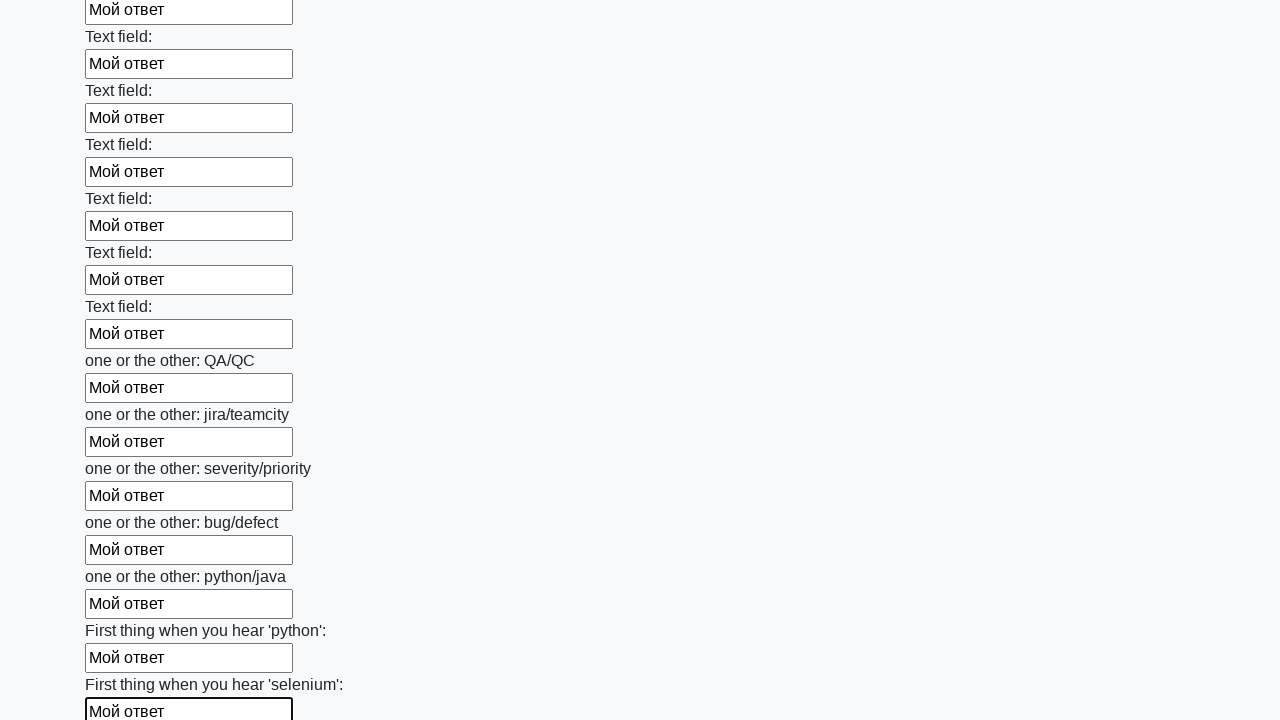

Filled a text input field with 'Мой ответ' on input[type=text] >> nth=94
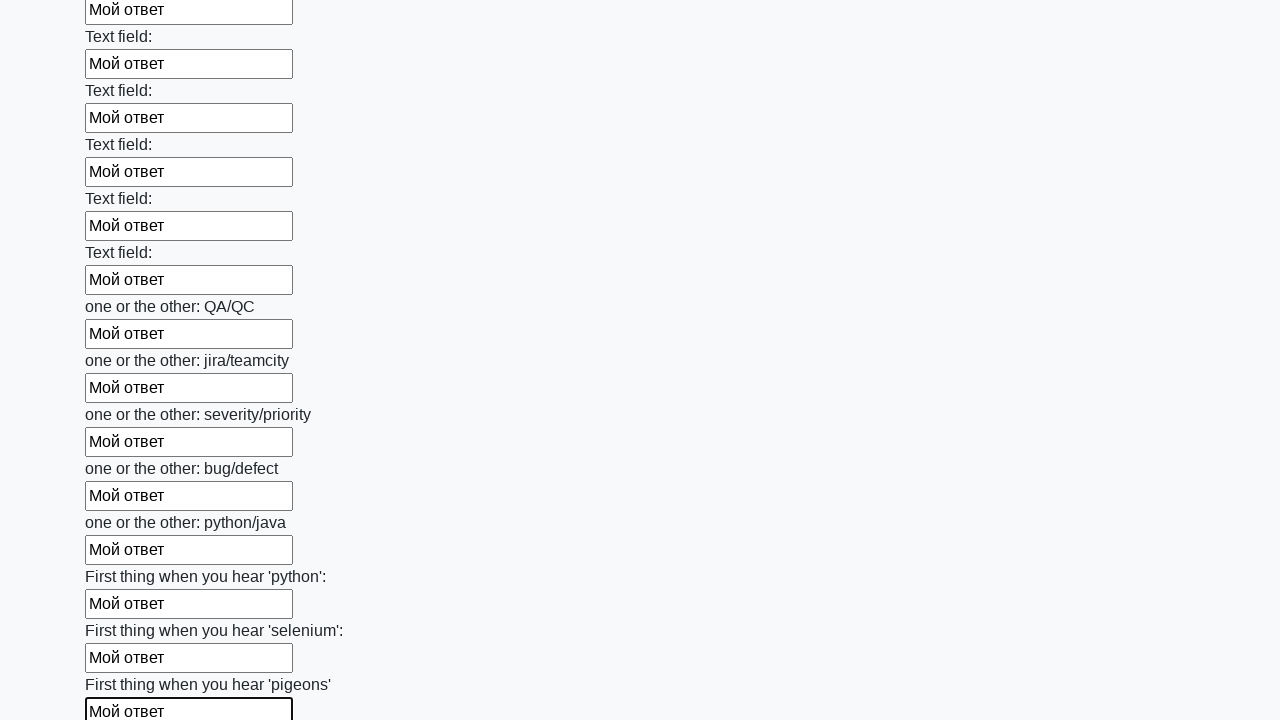

Filled a text input field with 'Мой ответ' on input[type=text] >> nth=95
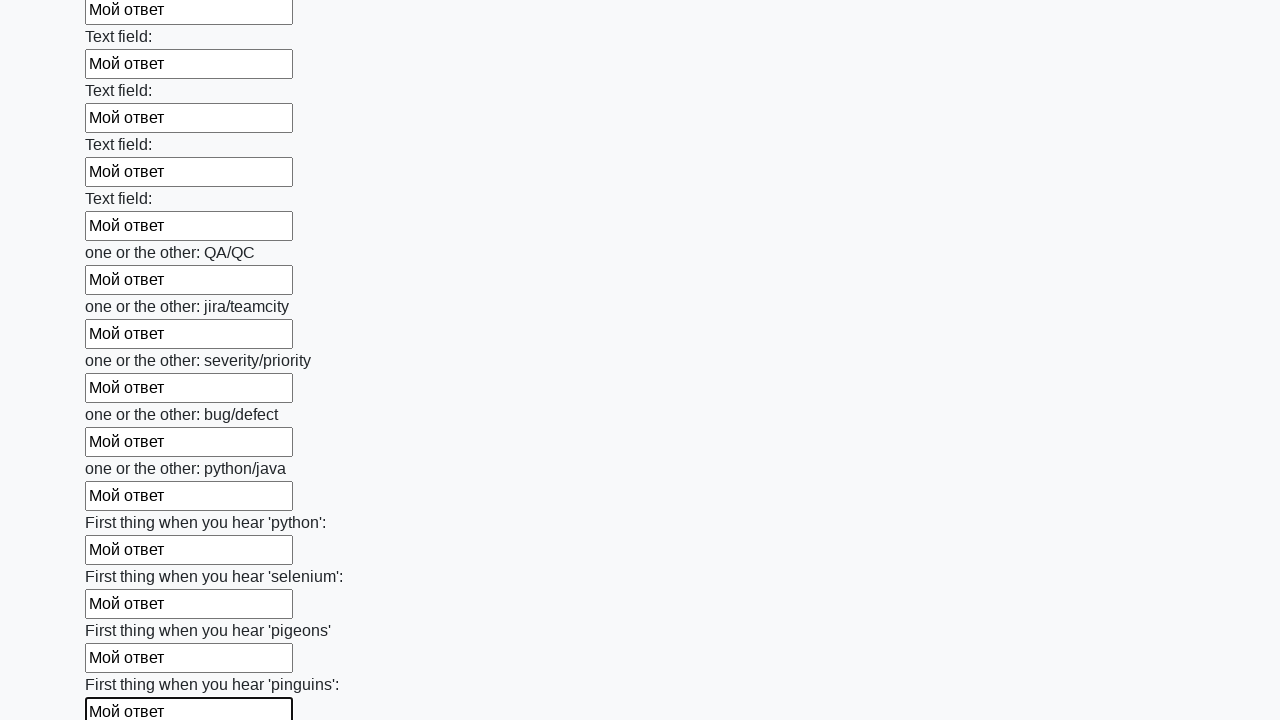

Filled a text input field with 'Мой ответ' on input[type=text] >> nth=96
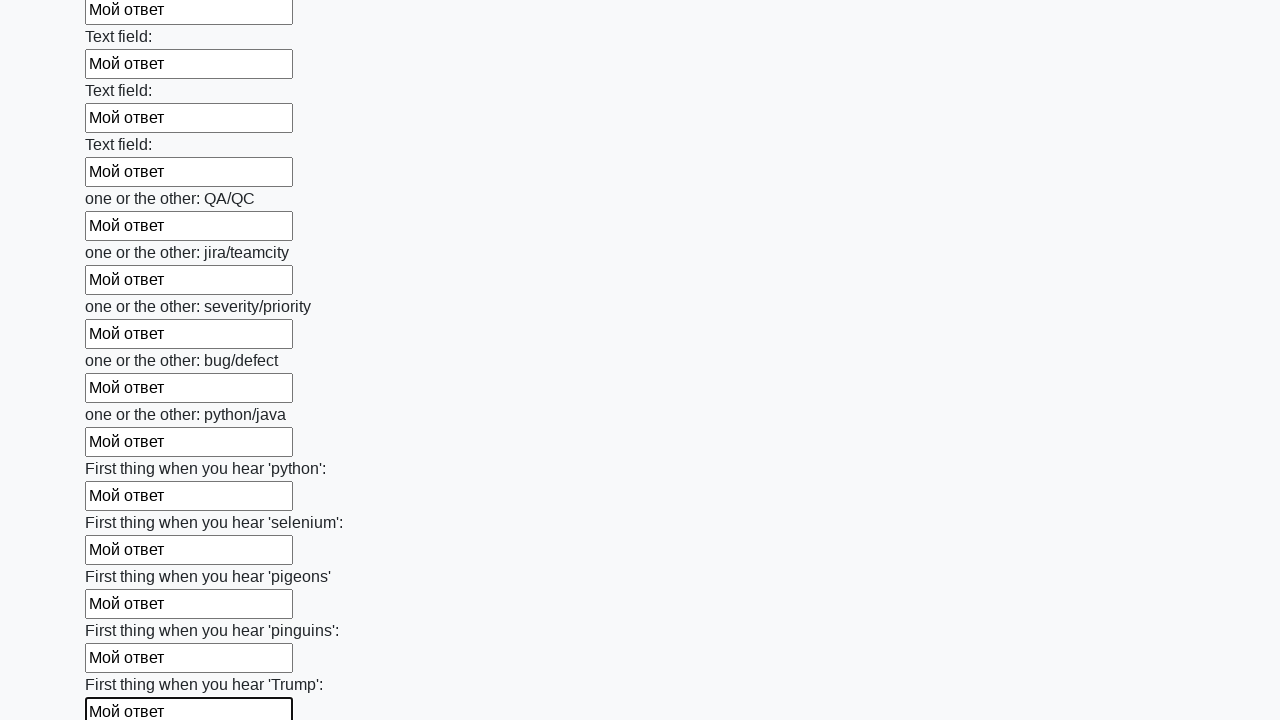

Filled a text input field with 'Мой ответ' on input[type=text] >> nth=97
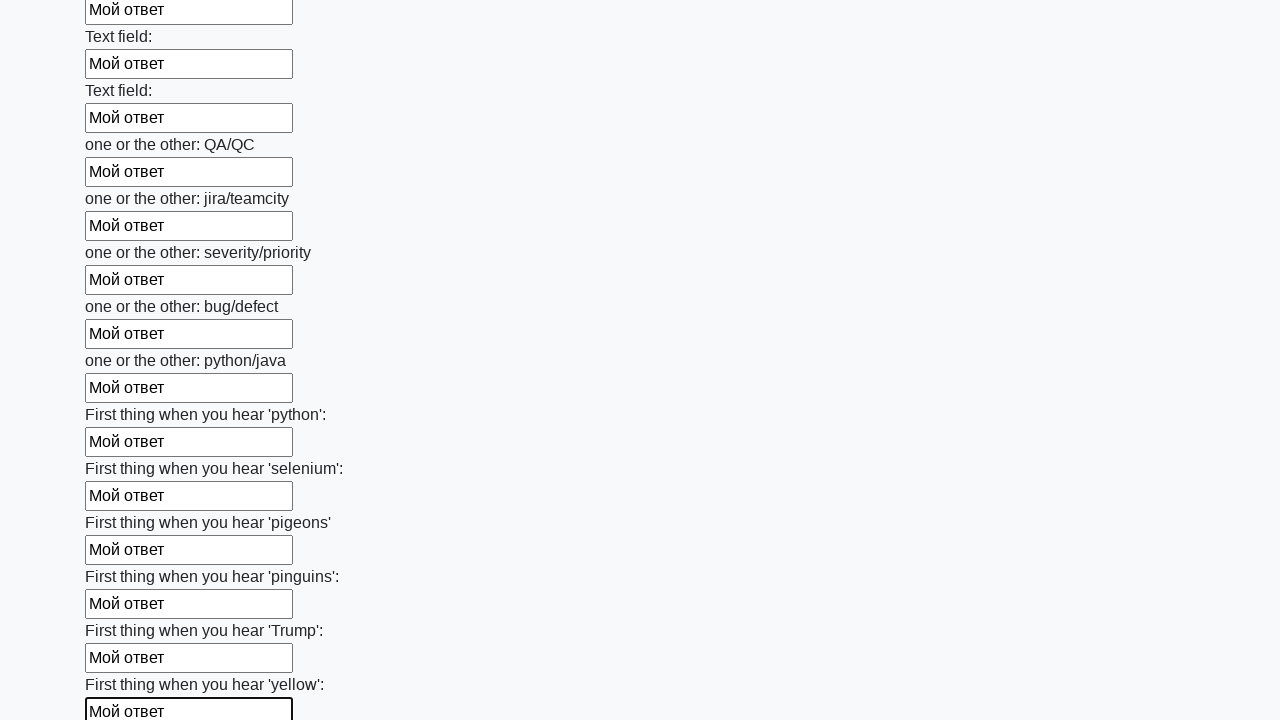

Filled a text input field with 'Мой ответ' on input[type=text] >> nth=98
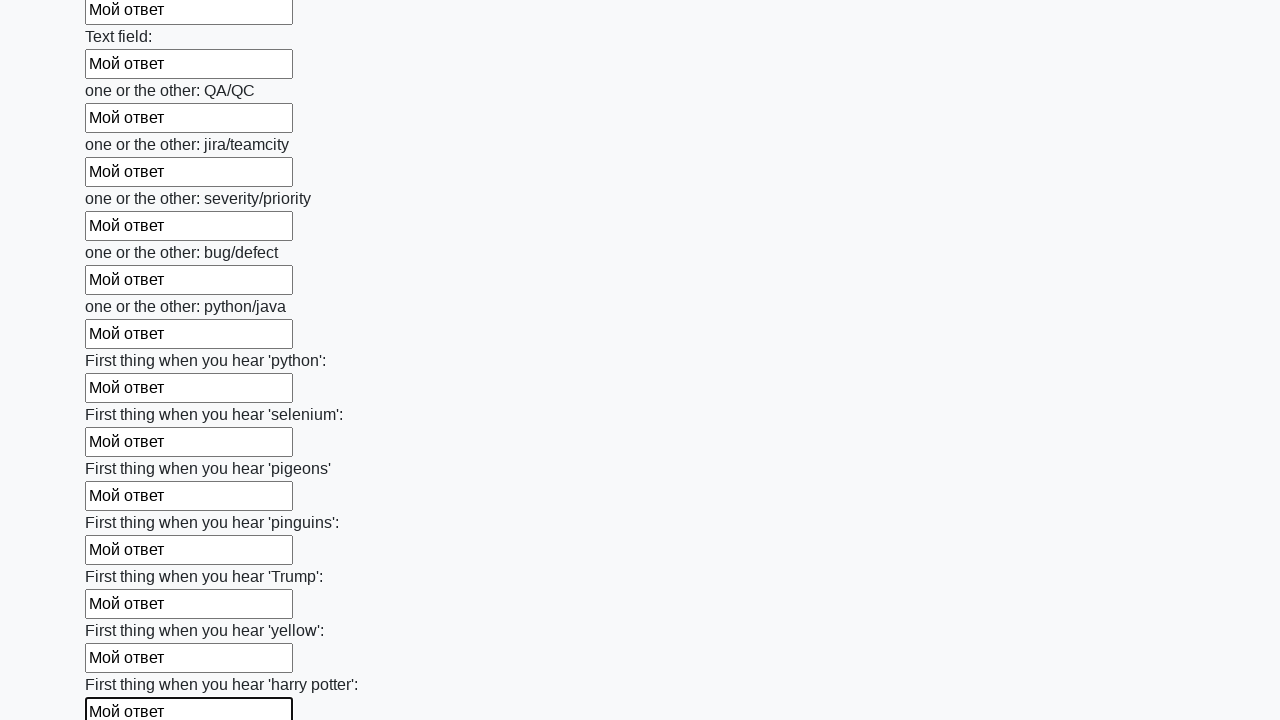

Filled a text input field with 'Мой ответ' on input[type=text] >> nth=99
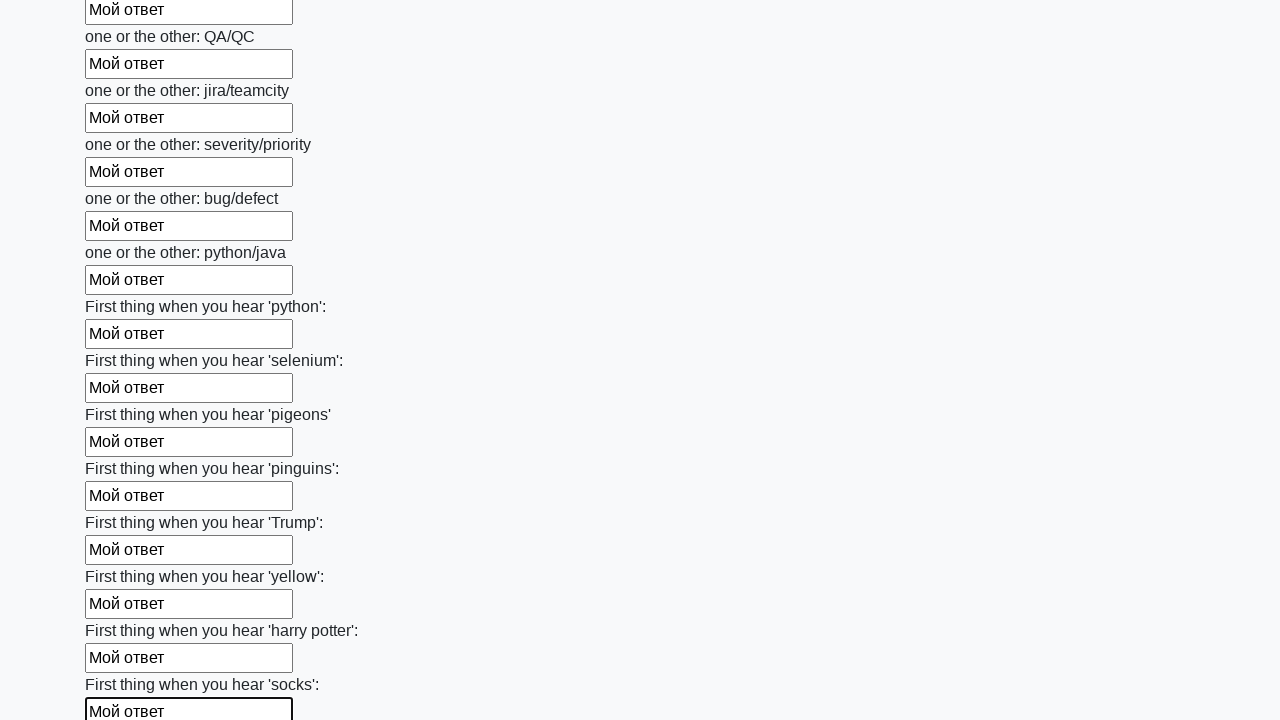

Clicked the submit button at (123, 611) on button[type=submit]
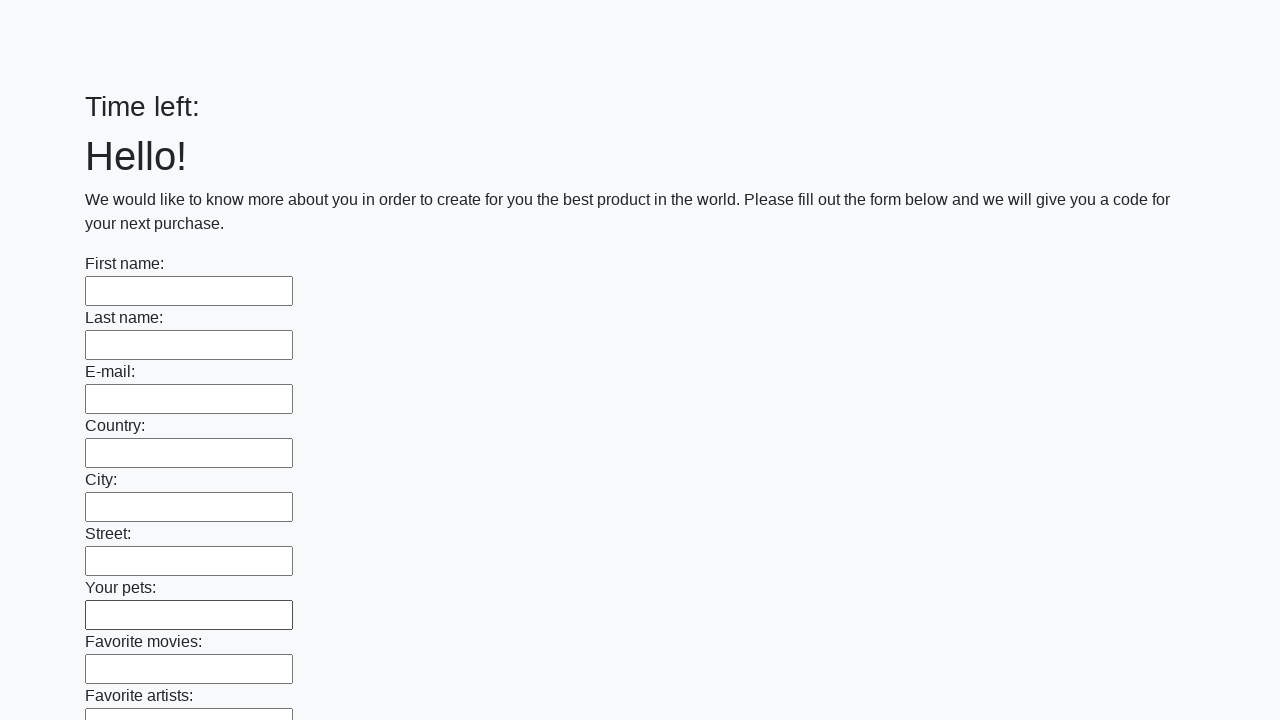

Set up dialog handler to accept alerts
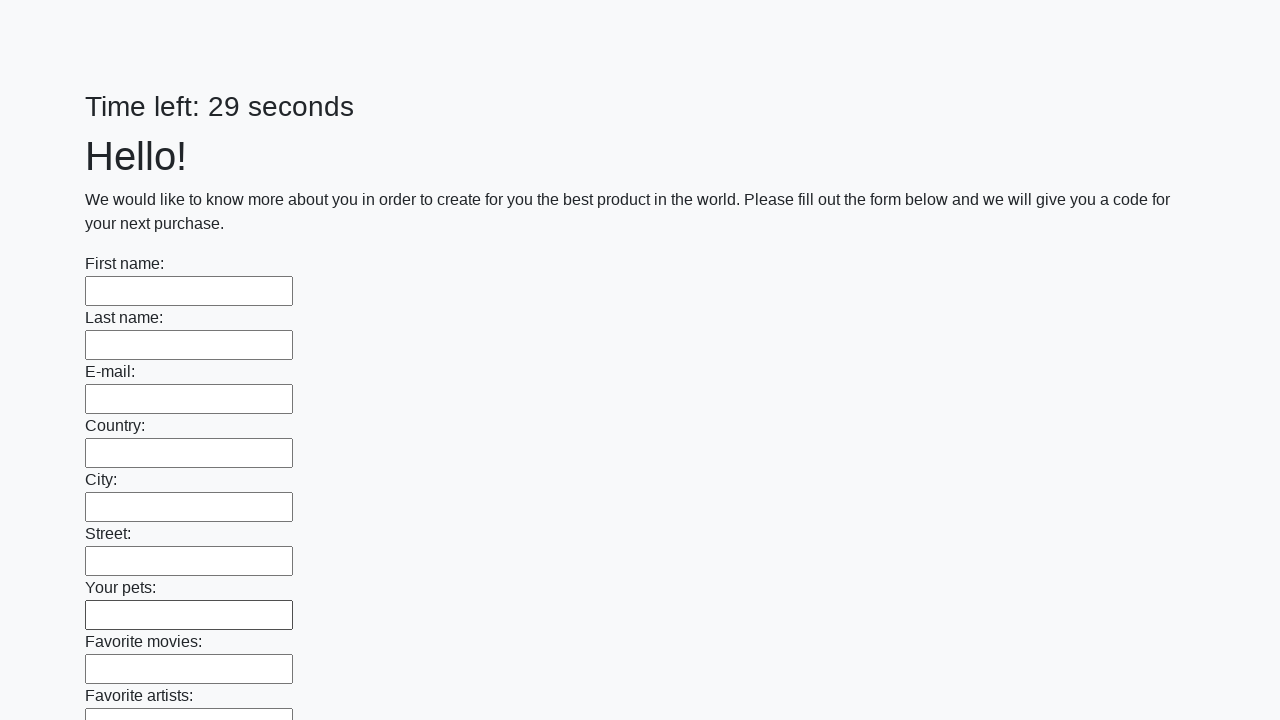

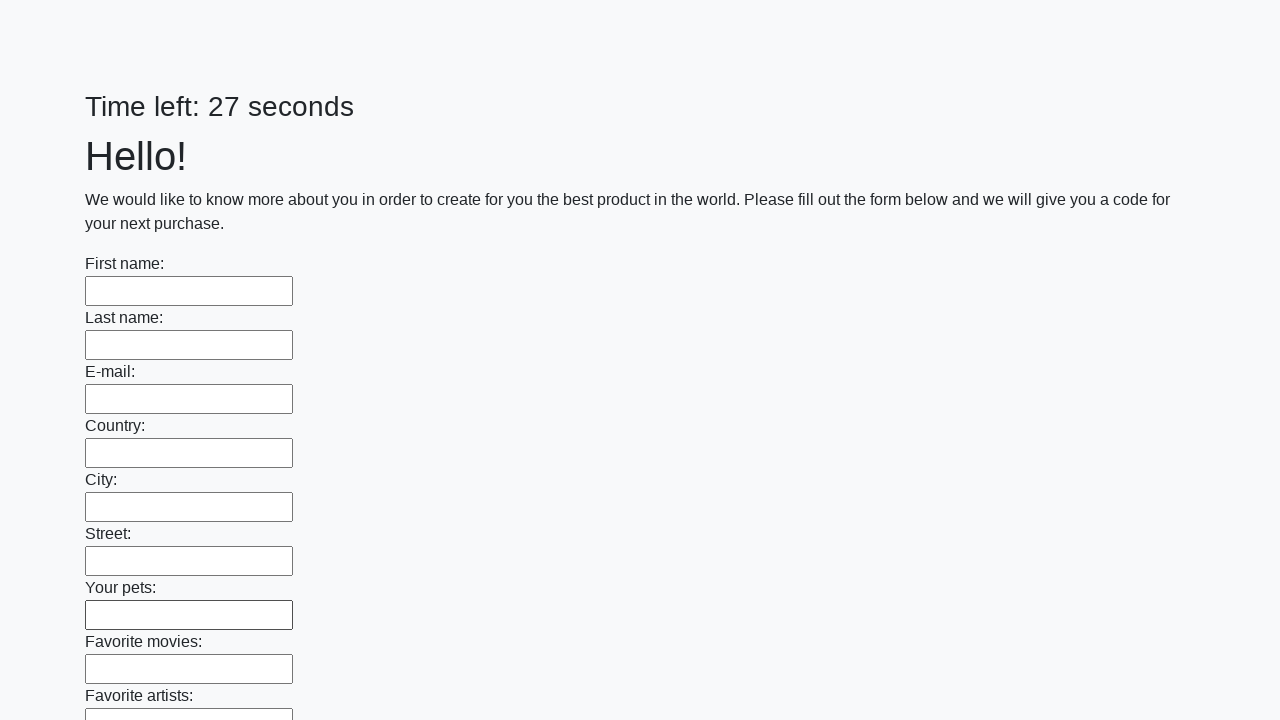